Tests filling a large form by entering "1" into all text input fields and clicking the submit button

Starting URL: http://suninjuly.github.io/huge_form.html

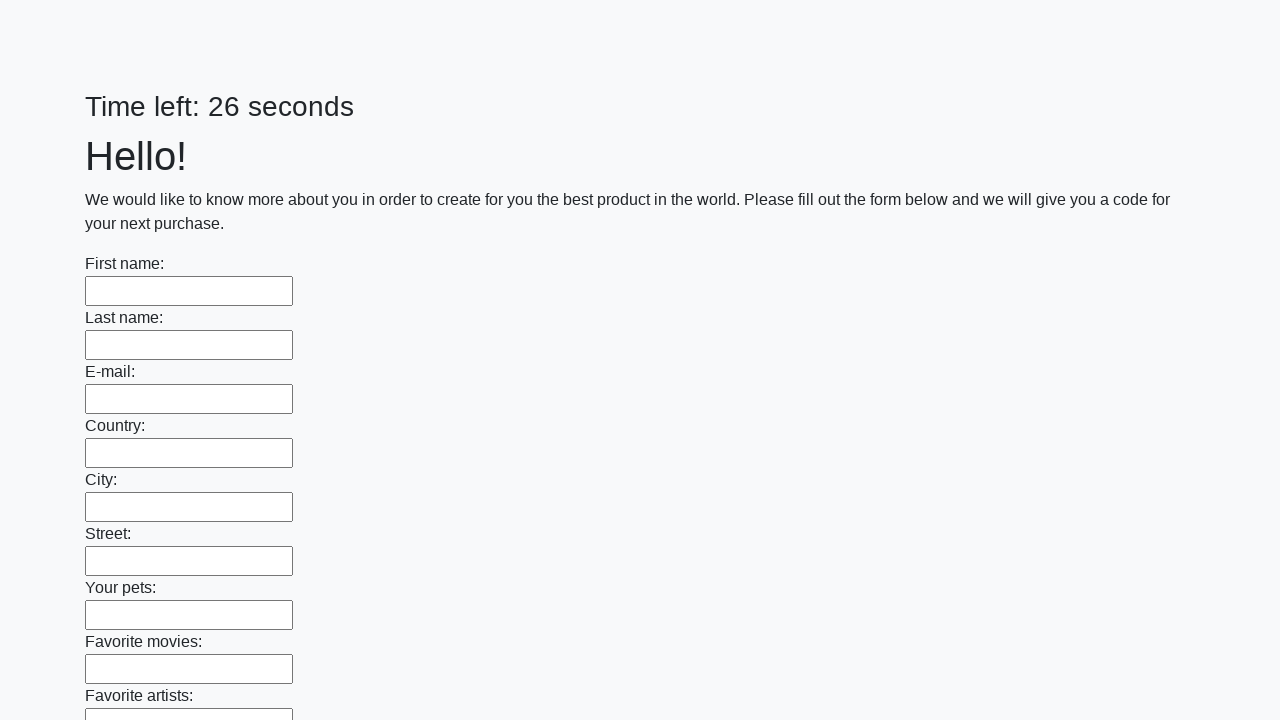

Located all text input fields on the huge form
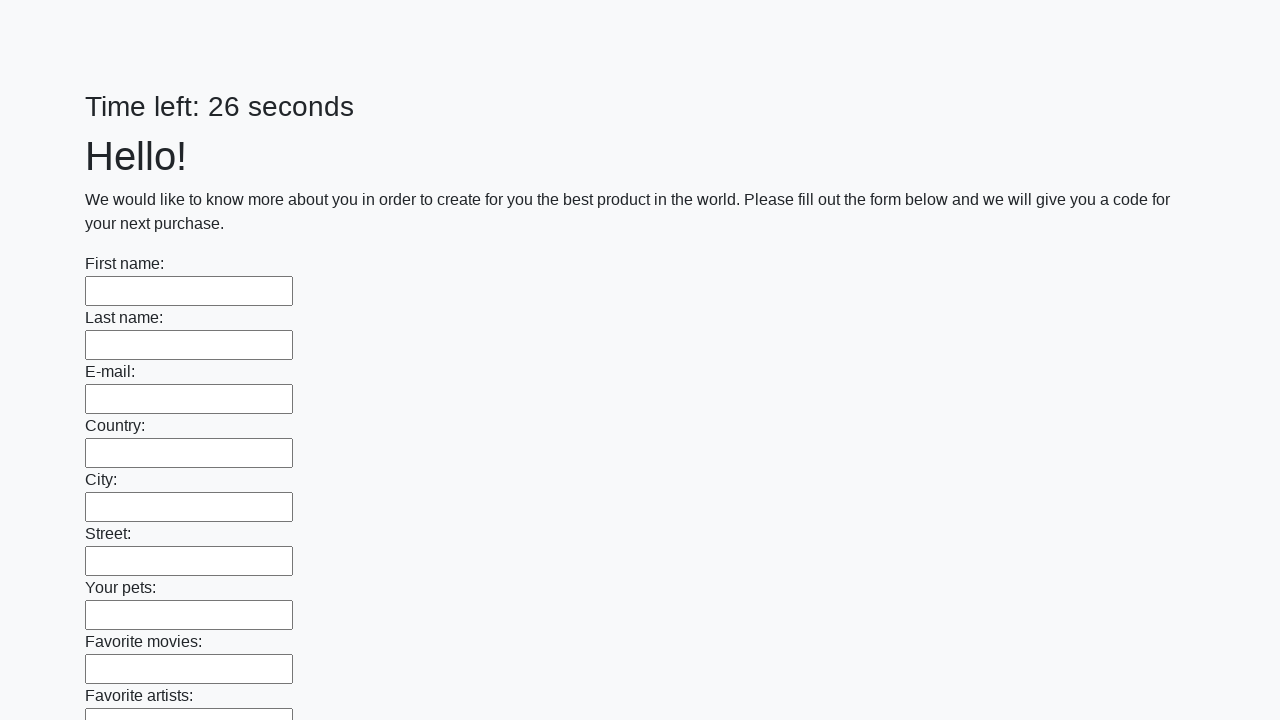

Filled a text input field with '1' on [type="text"] >> nth=0
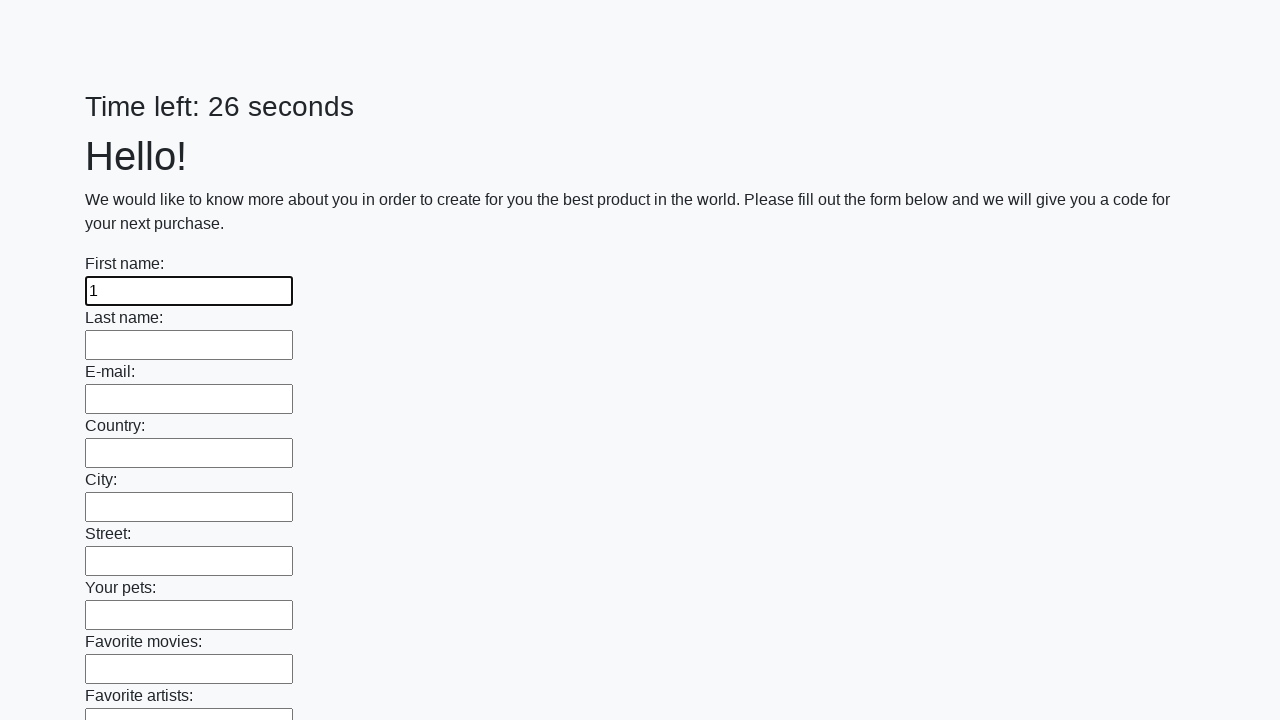

Filled a text input field with '1' on [type="text"] >> nth=1
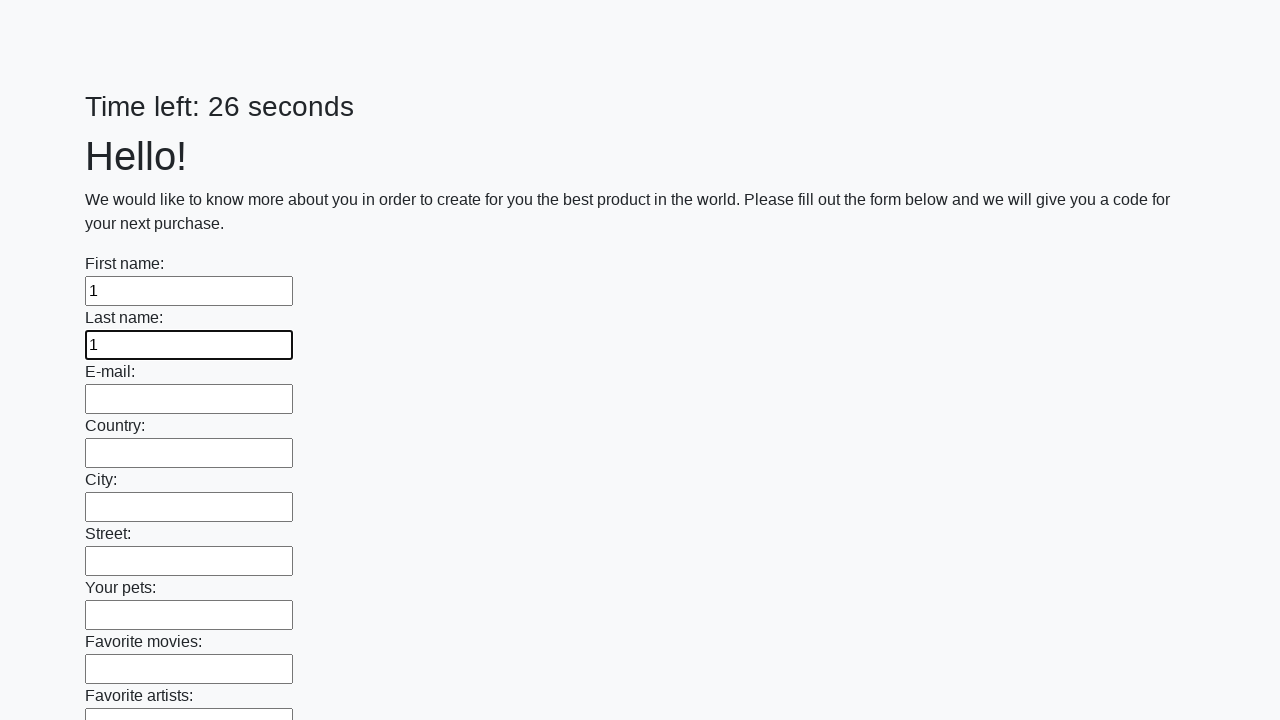

Filled a text input field with '1' on [type="text"] >> nth=2
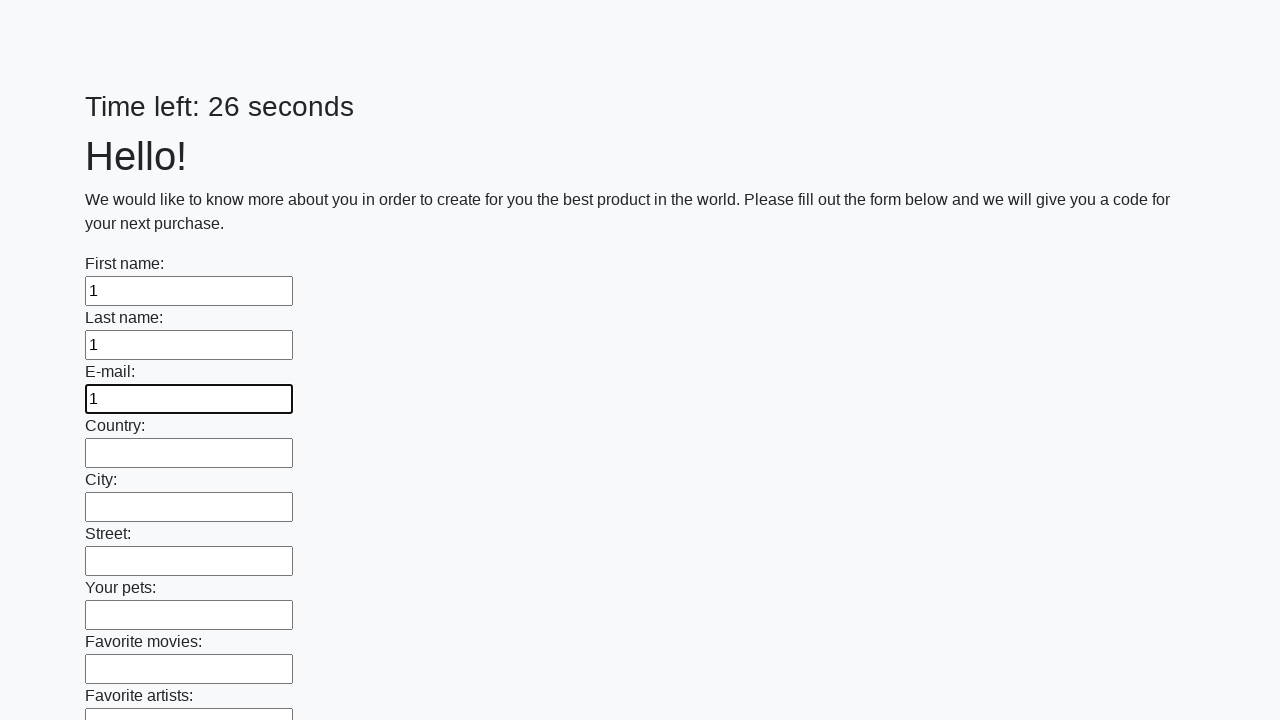

Filled a text input field with '1' on [type="text"] >> nth=3
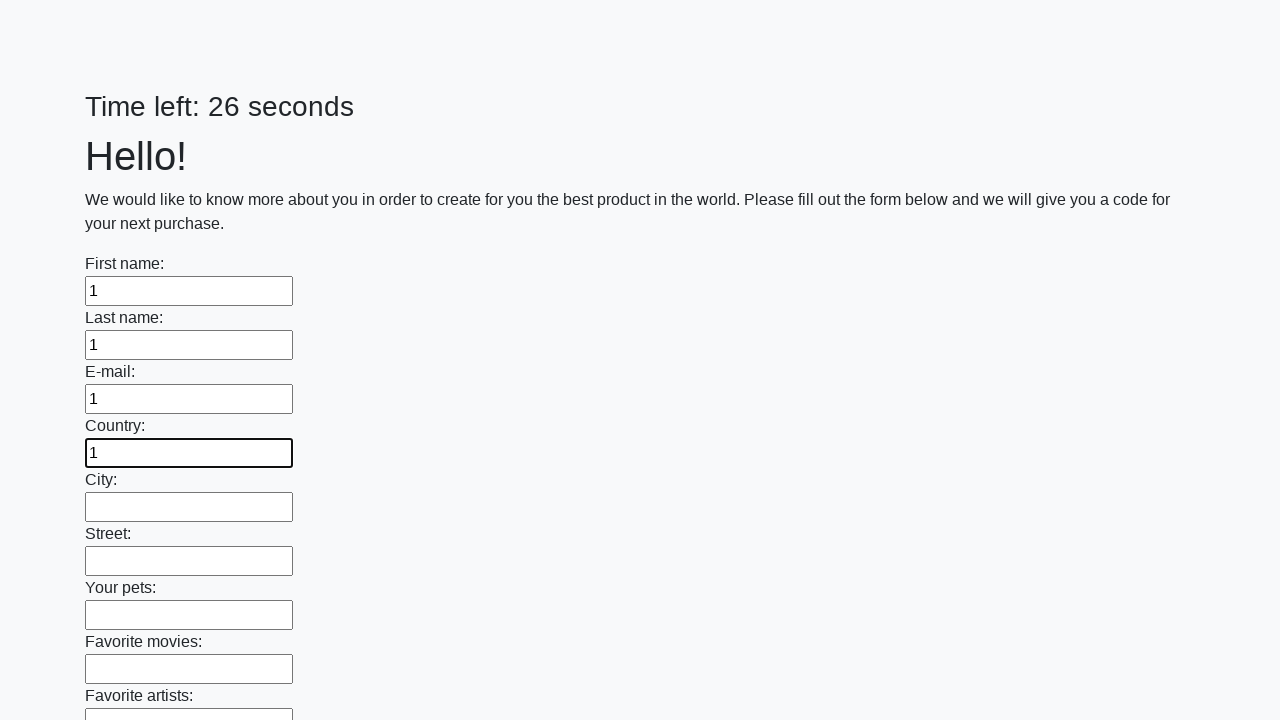

Filled a text input field with '1' on [type="text"] >> nth=4
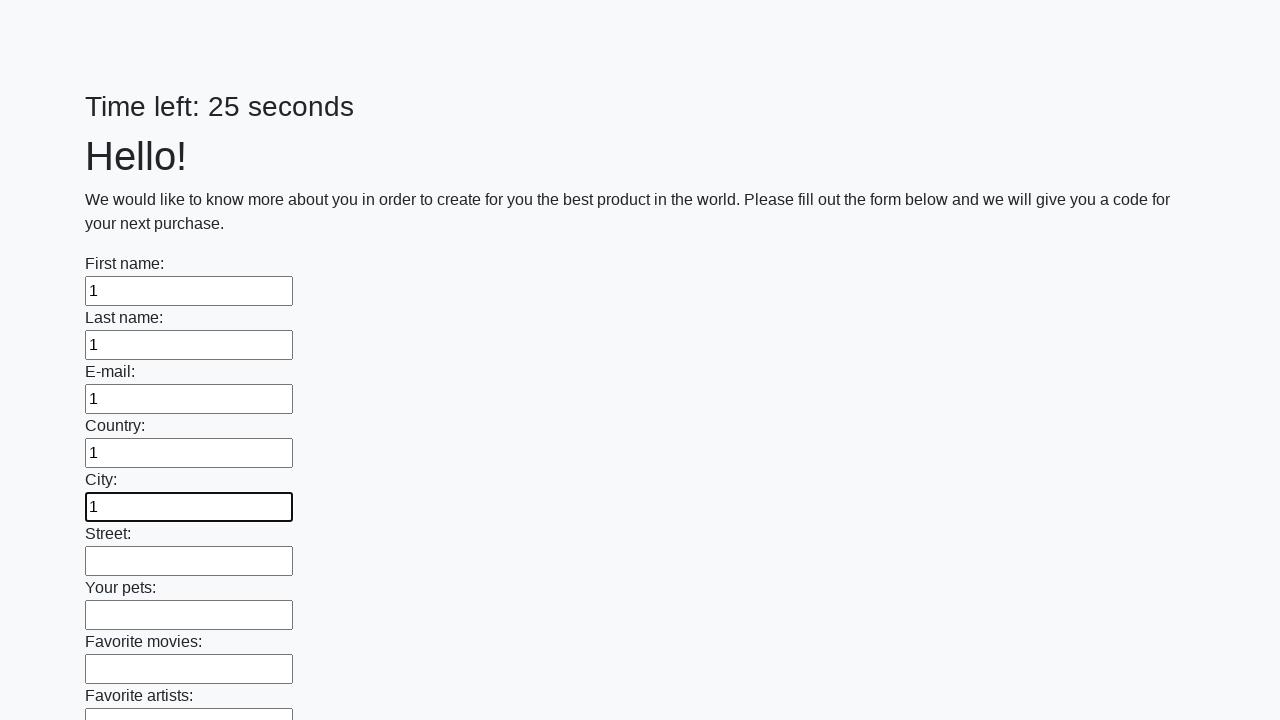

Filled a text input field with '1' on [type="text"] >> nth=5
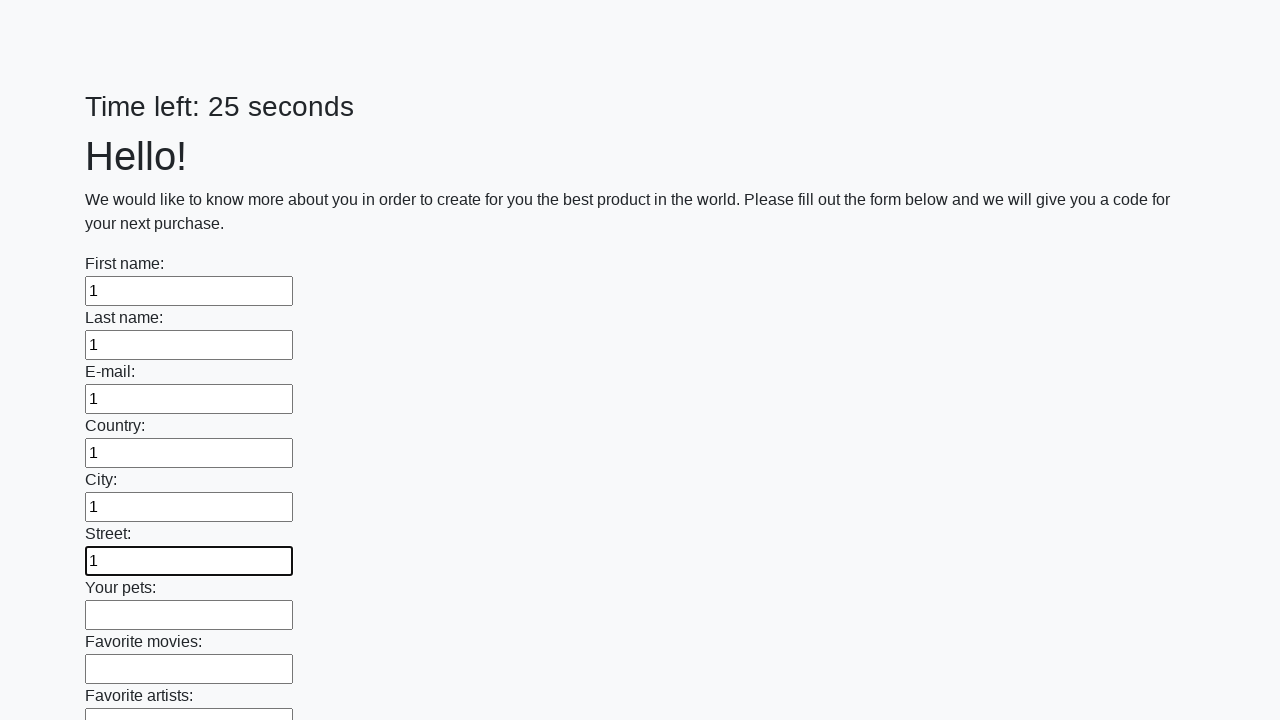

Filled a text input field with '1' on [type="text"] >> nth=6
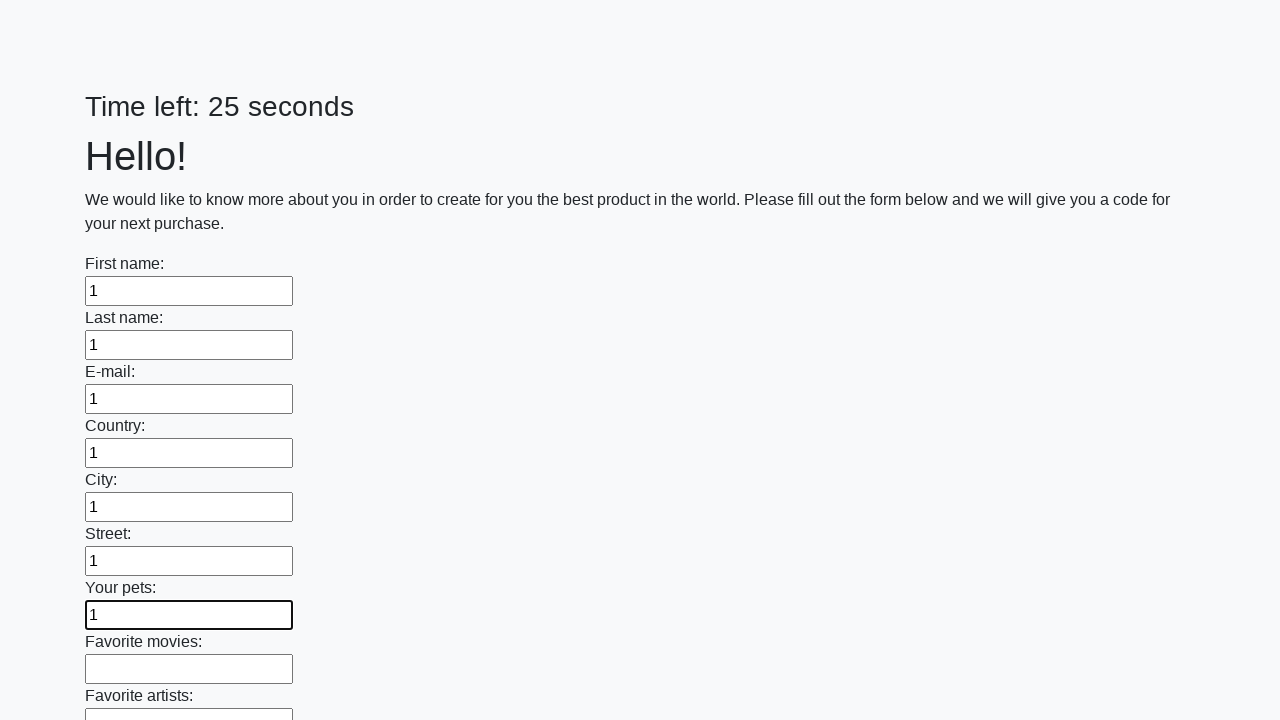

Filled a text input field with '1' on [type="text"] >> nth=7
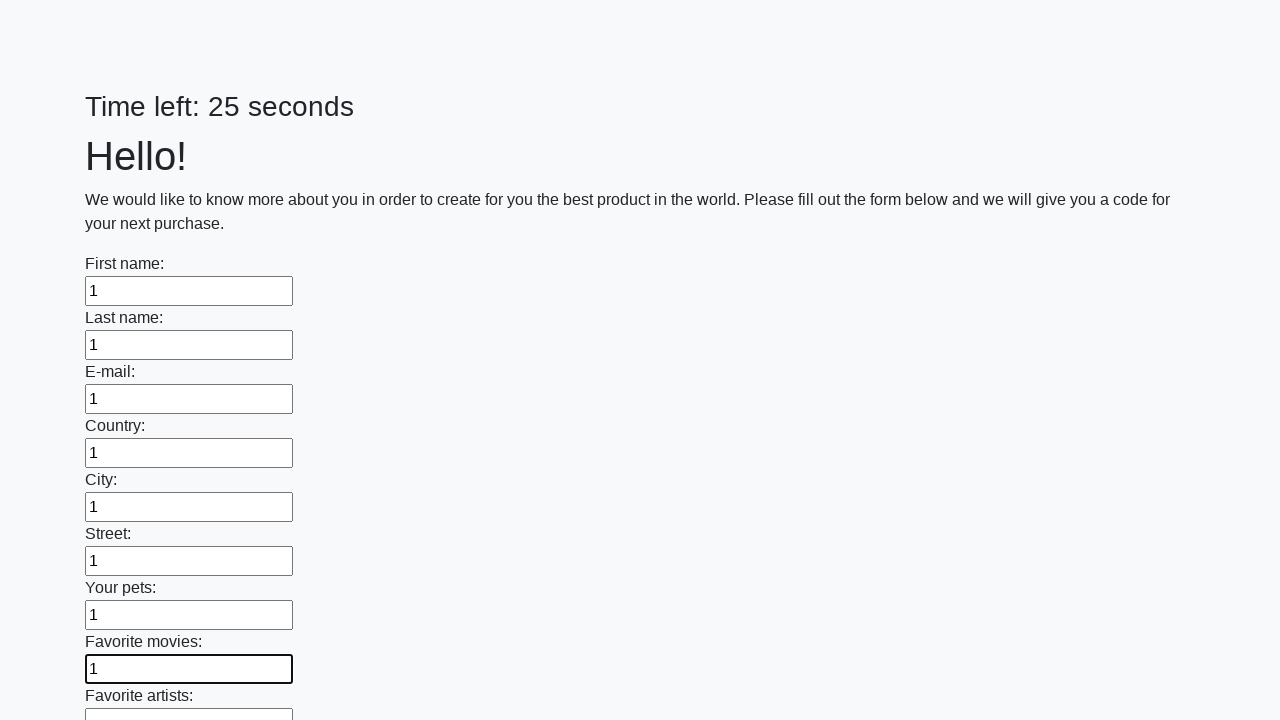

Filled a text input field with '1' on [type="text"] >> nth=8
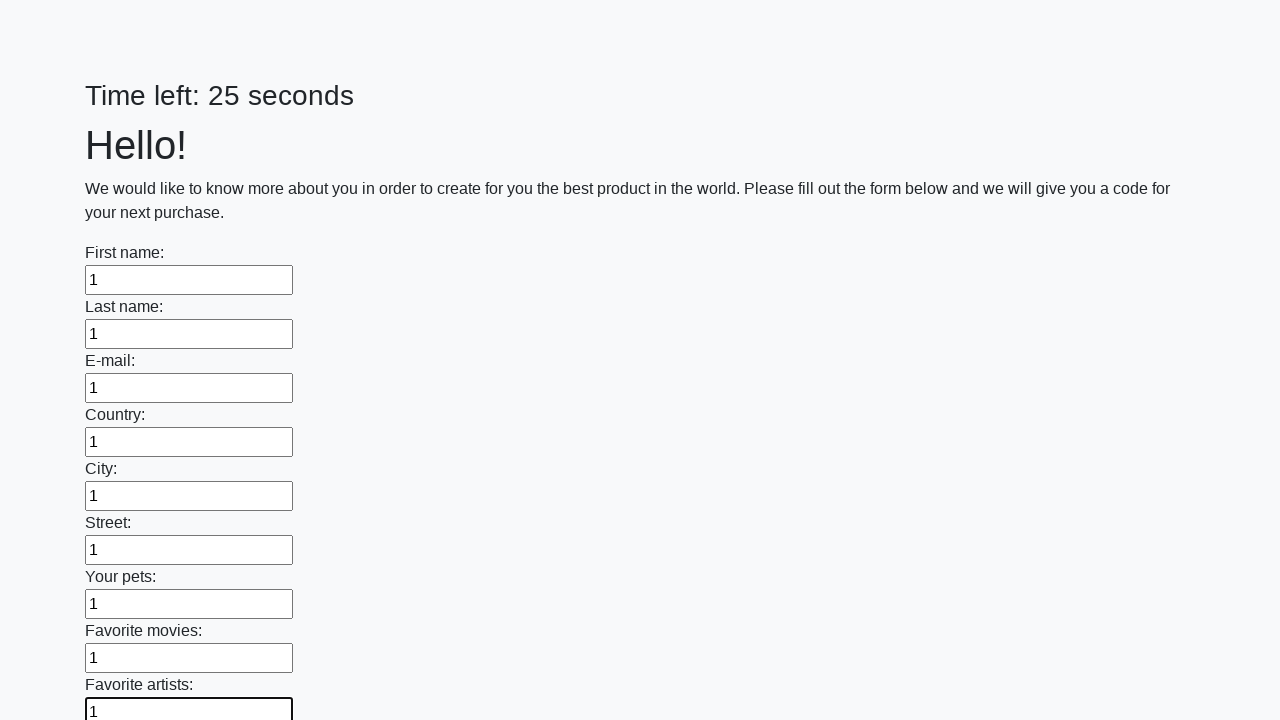

Filled a text input field with '1' on [type="text"] >> nth=9
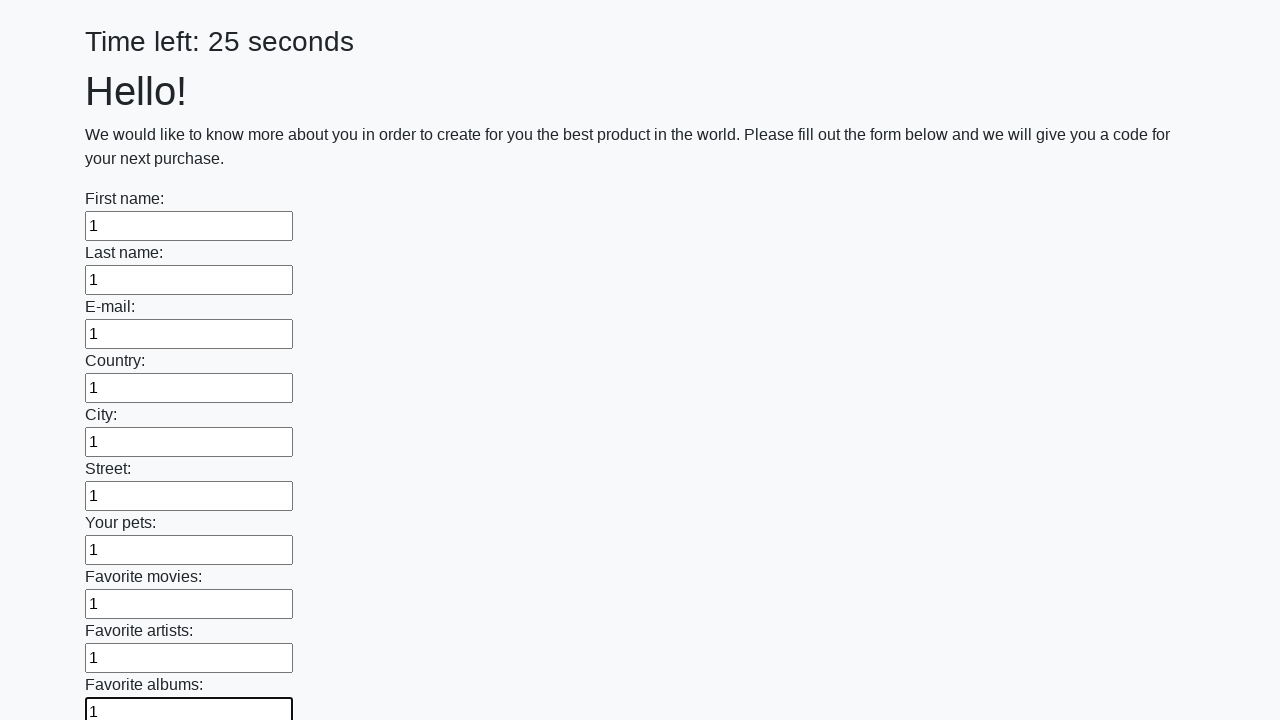

Filled a text input field with '1' on [type="text"] >> nth=10
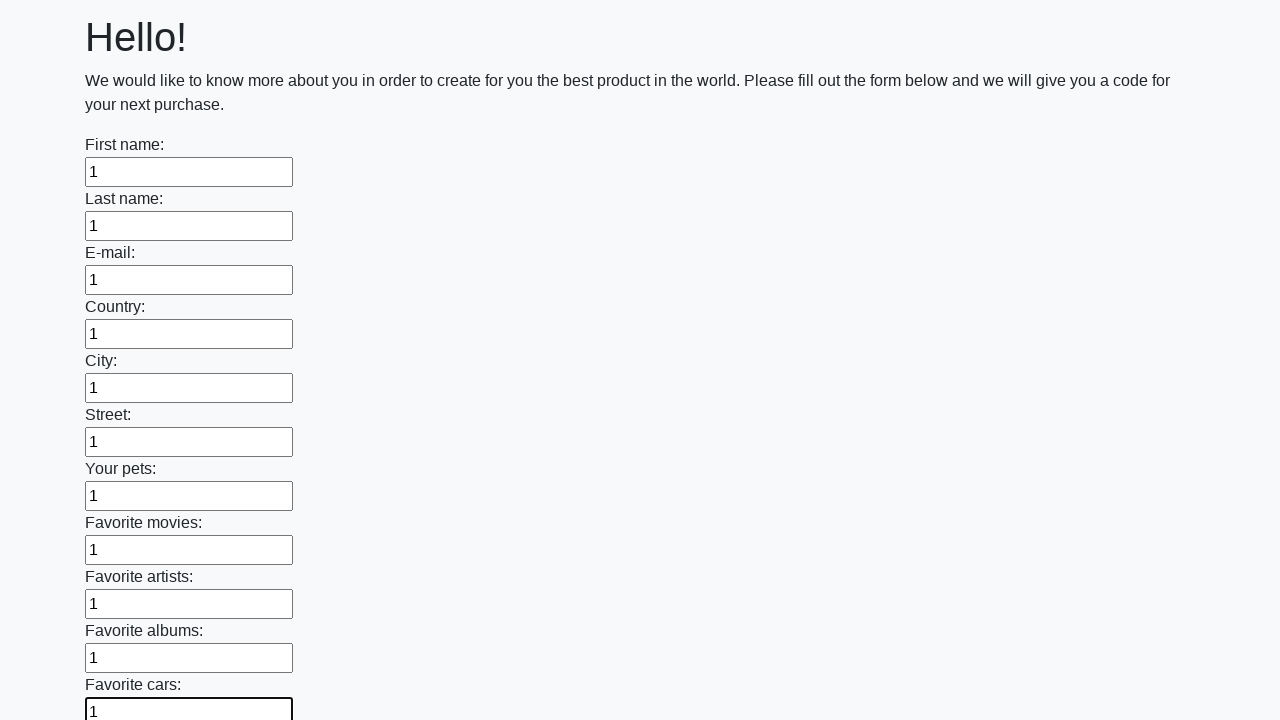

Filled a text input field with '1' on [type="text"] >> nth=11
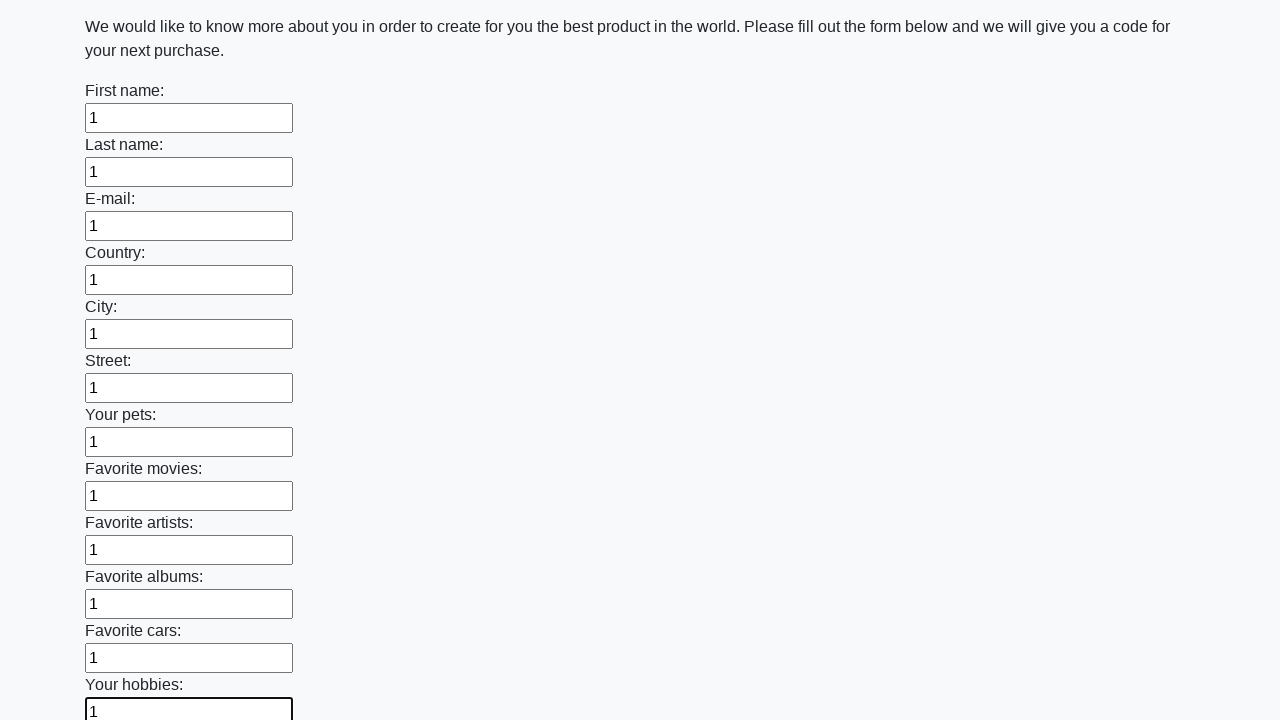

Filled a text input field with '1' on [type="text"] >> nth=12
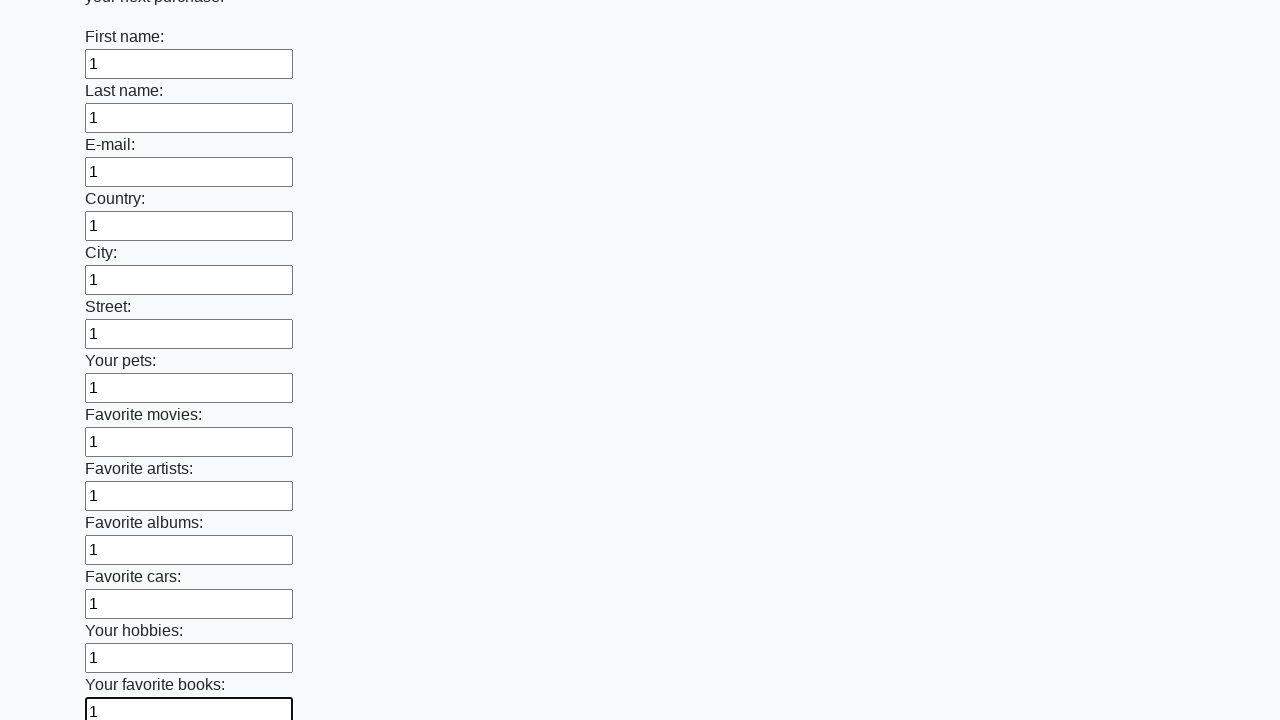

Filled a text input field with '1' on [type="text"] >> nth=13
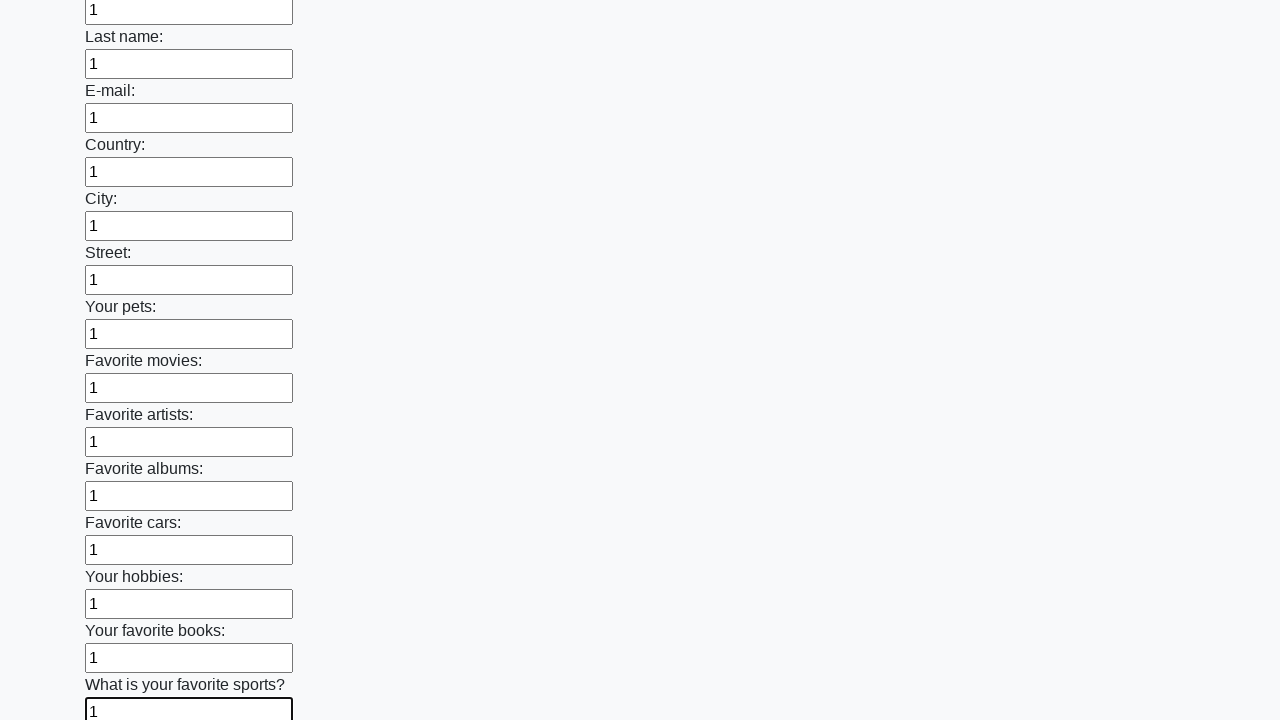

Filled a text input field with '1' on [type="text"] >> nth=14
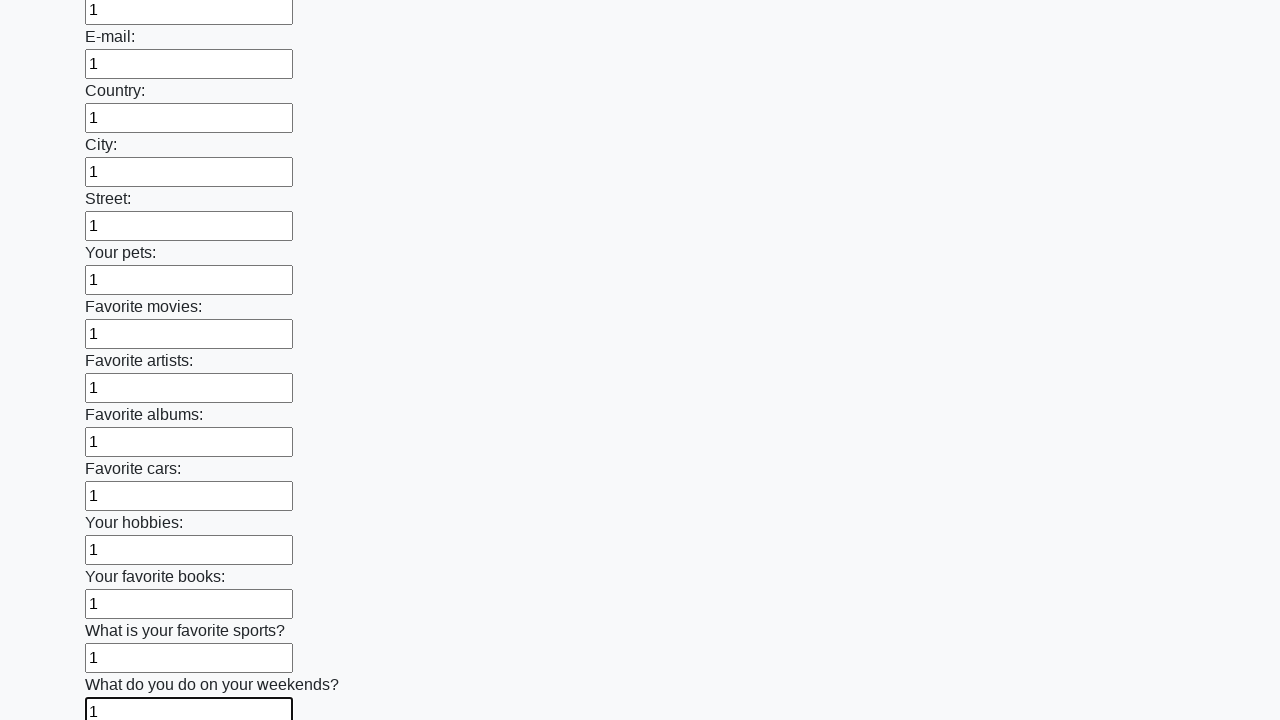

Filled a text input field with '1' on [type="text"] >> nth=15
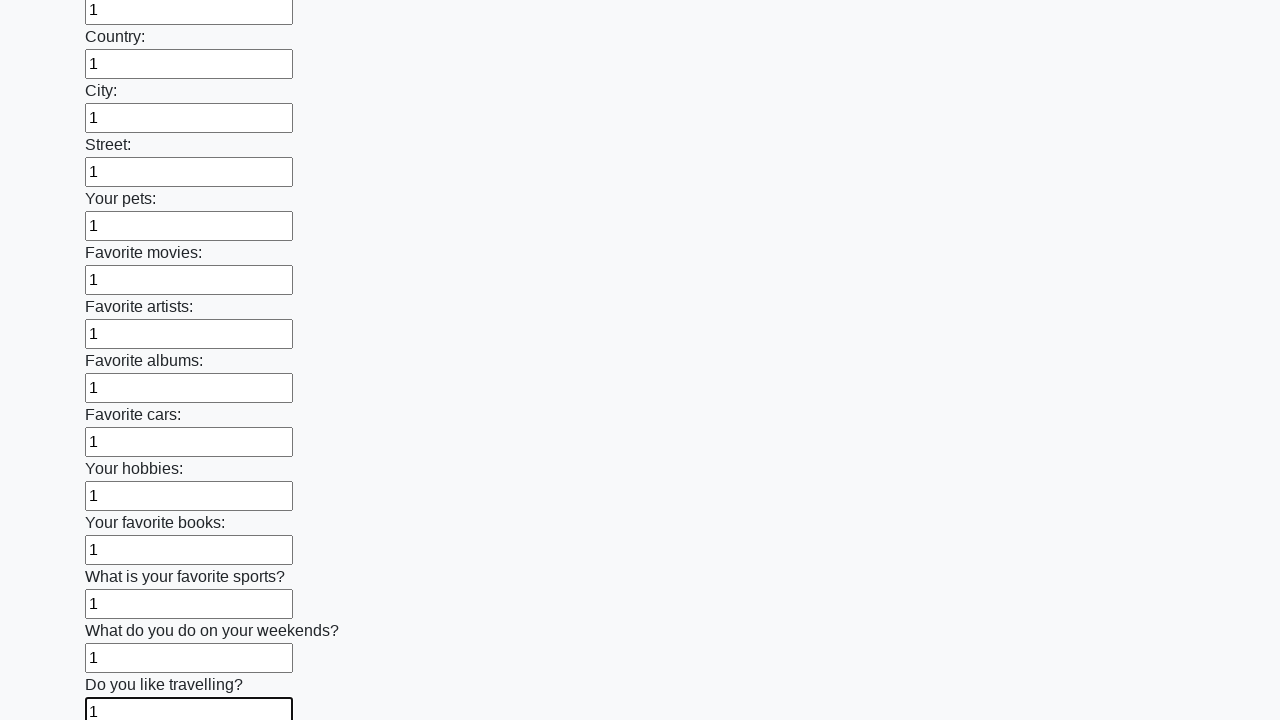

Filled a text input field with '1' on [type="text"] >> nth=16
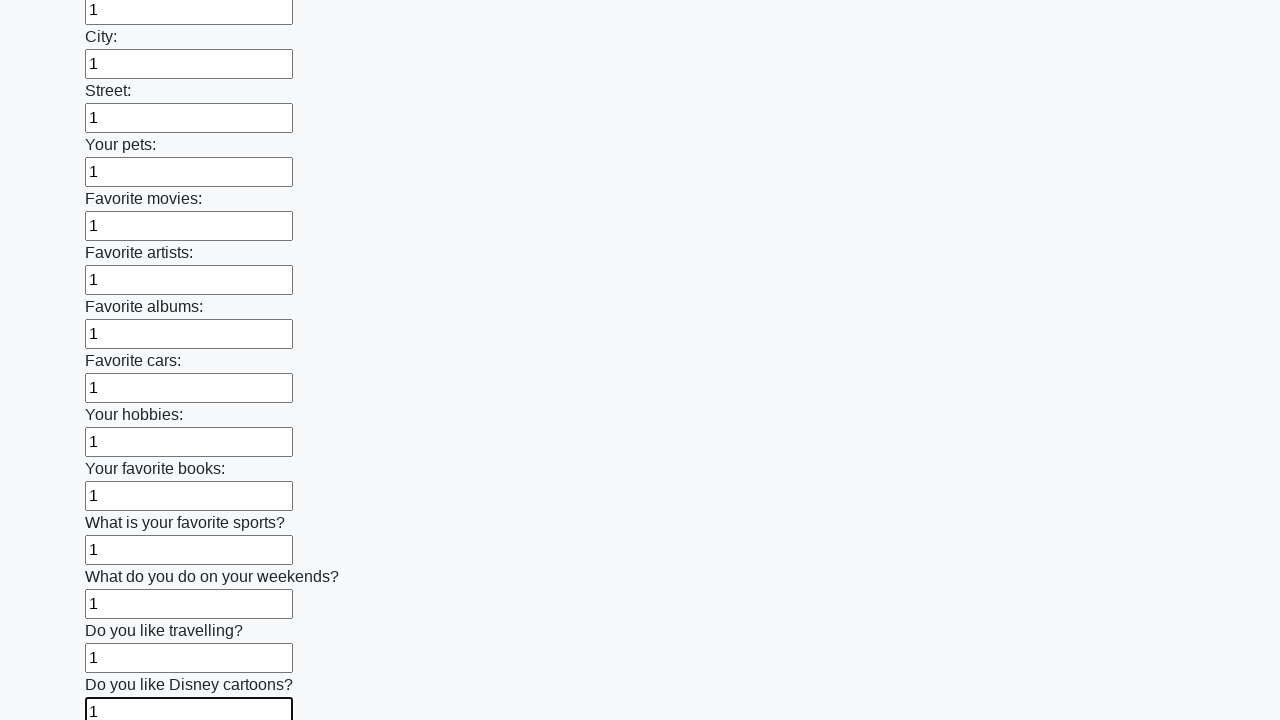

Filled a text input field with '1' on [type="text"] >> nth=17
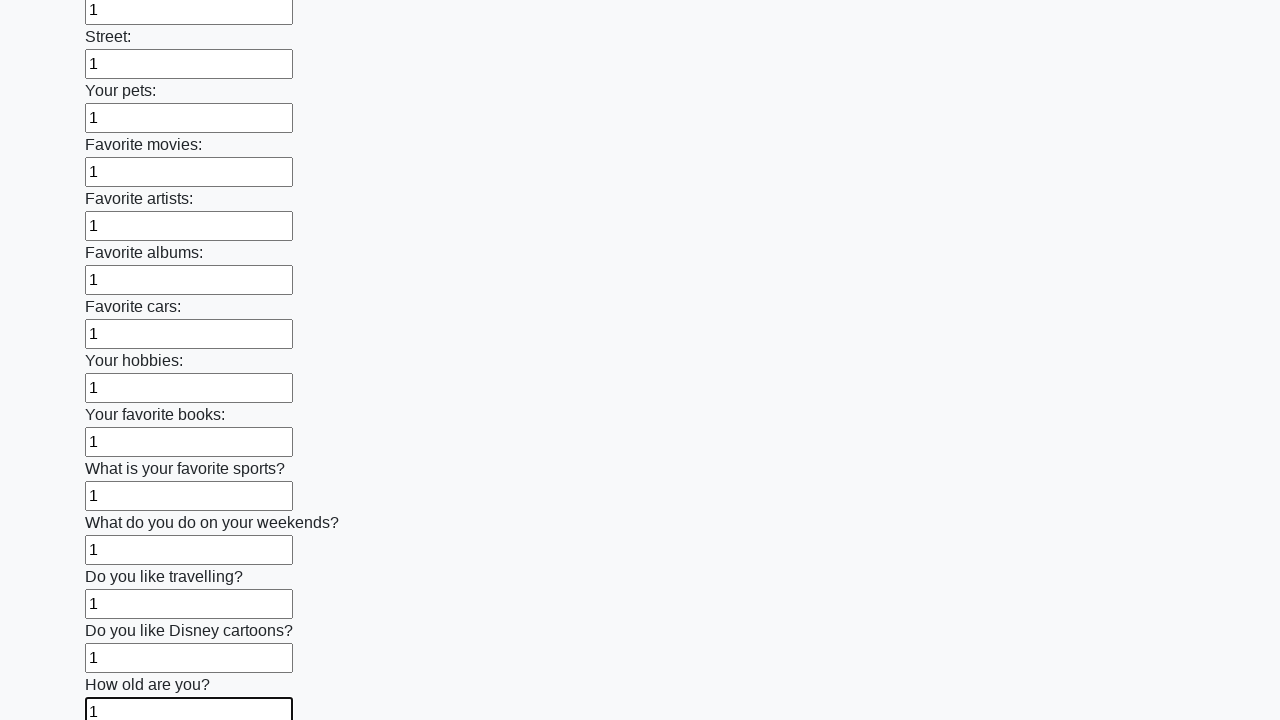

Filled a text input field with '1' on [type="text"] >> nth=18
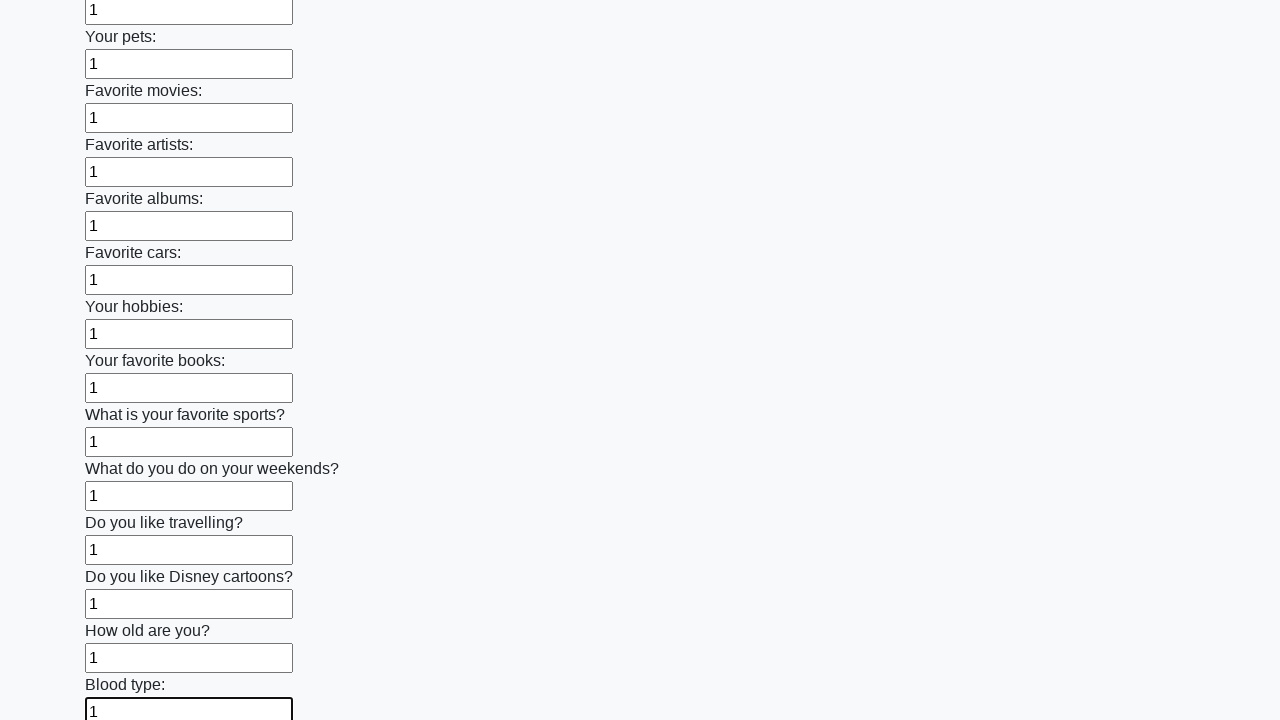

Filled a text input field with '1' on [type="text"] >> nth=19
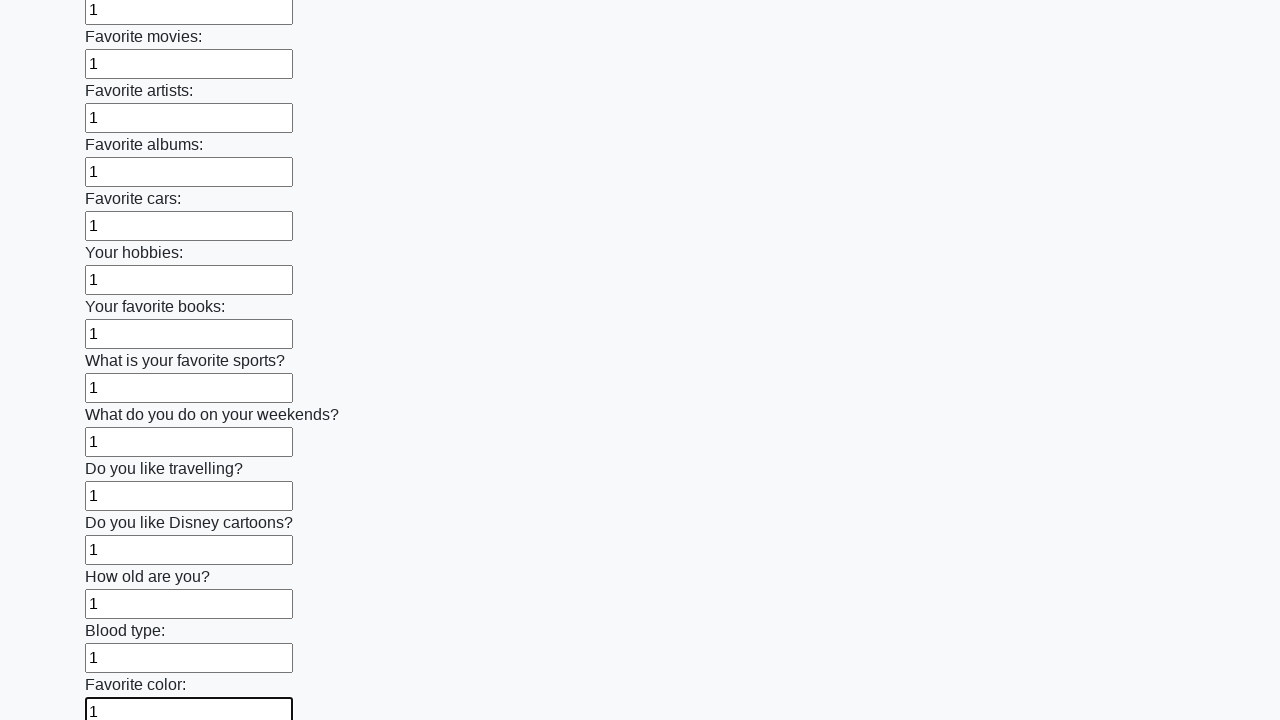

Filled a text input field with '1' on [type="text"] >> nth=20
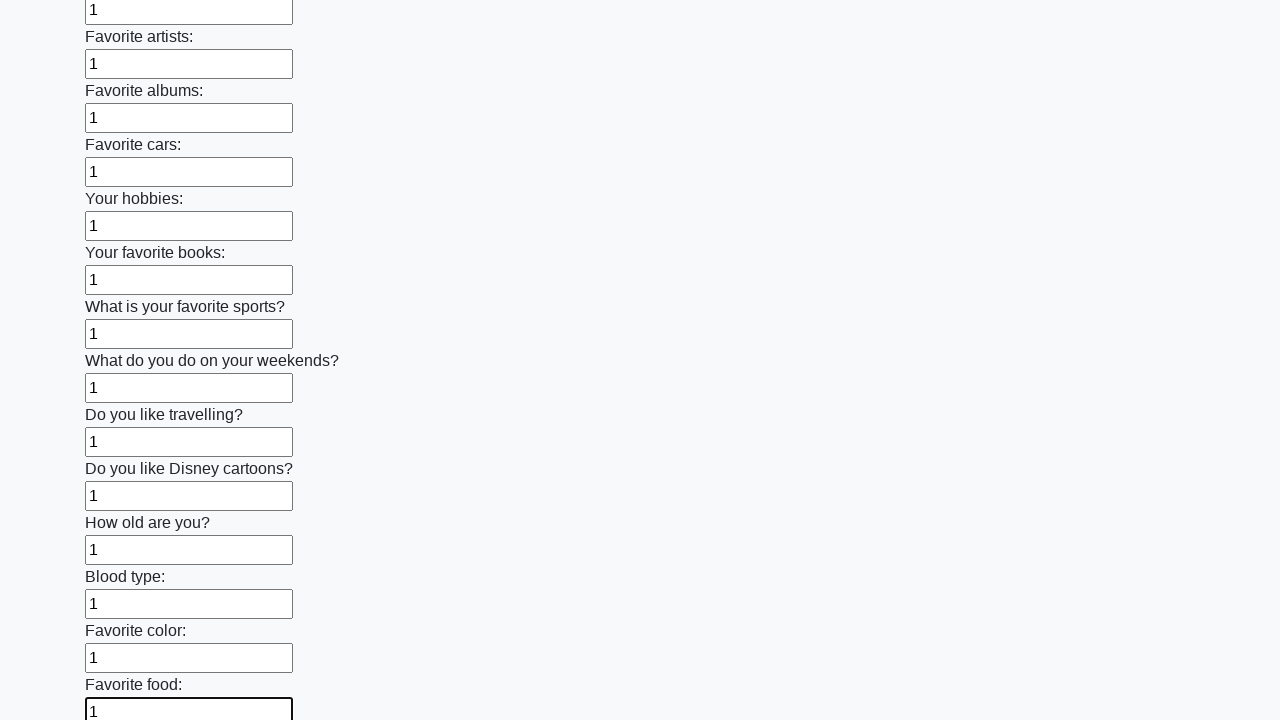

Filled a text input field with '1' on [type="text"] >> nth=21
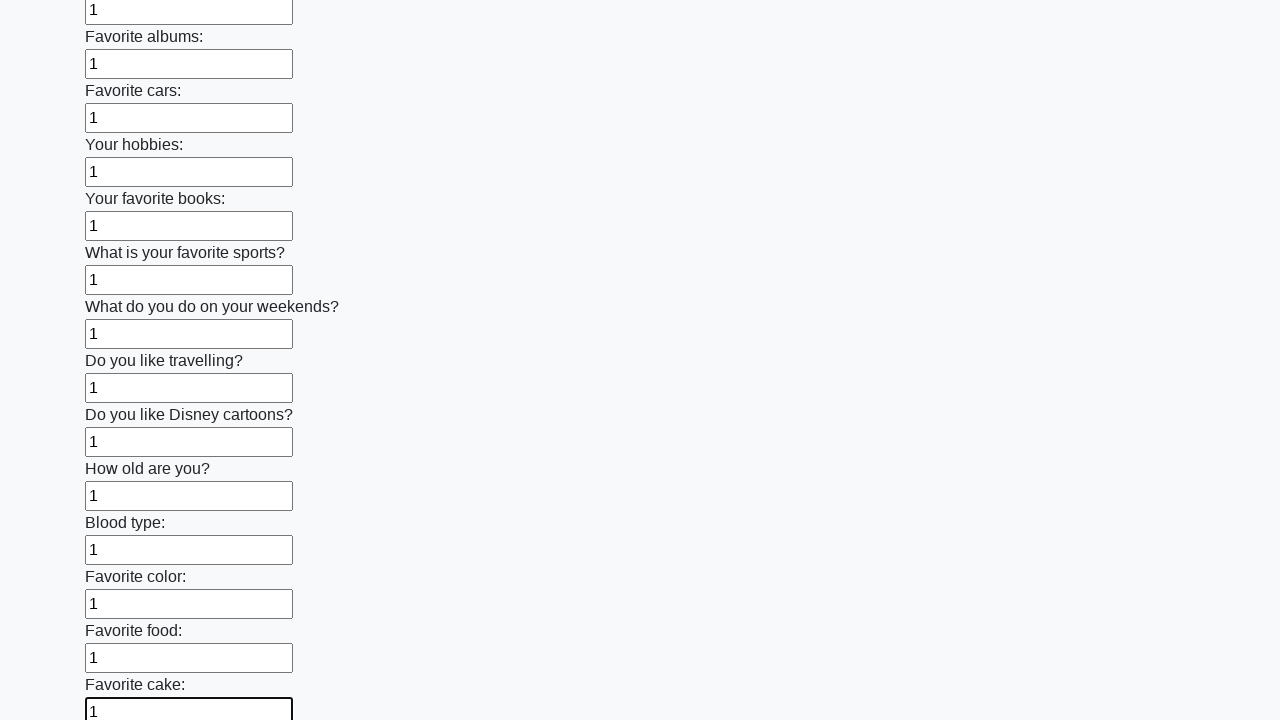

Filled a text input field with '1' on [type="text"] >> nth=22
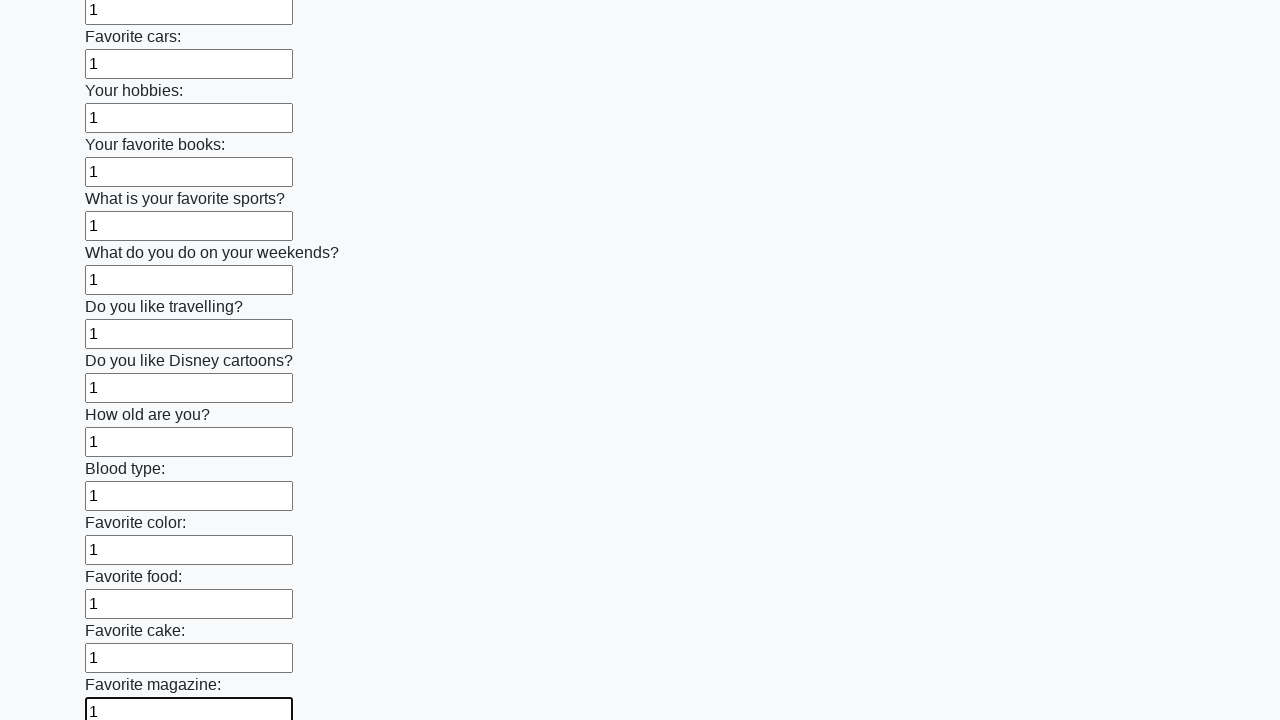

Filled a text input field with '1' on [type="text"] >> nth=23
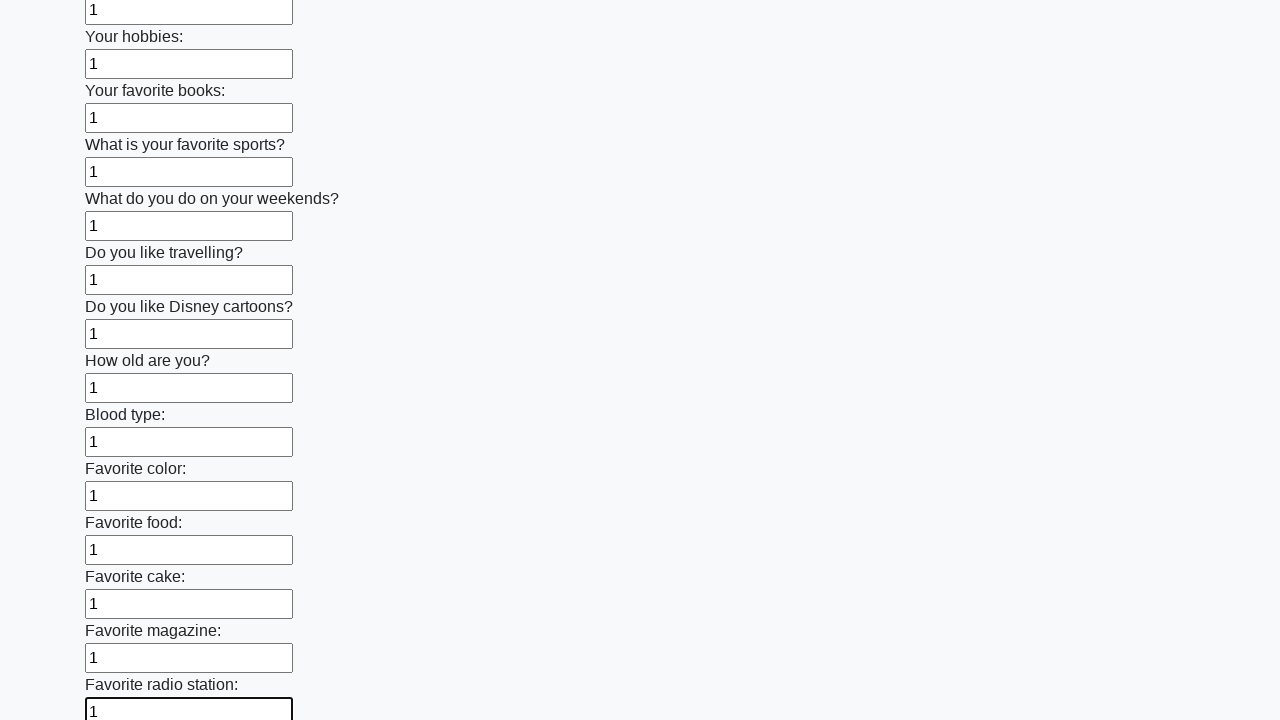

Filled a text input field with '1' on [type="text"] >> nth=24
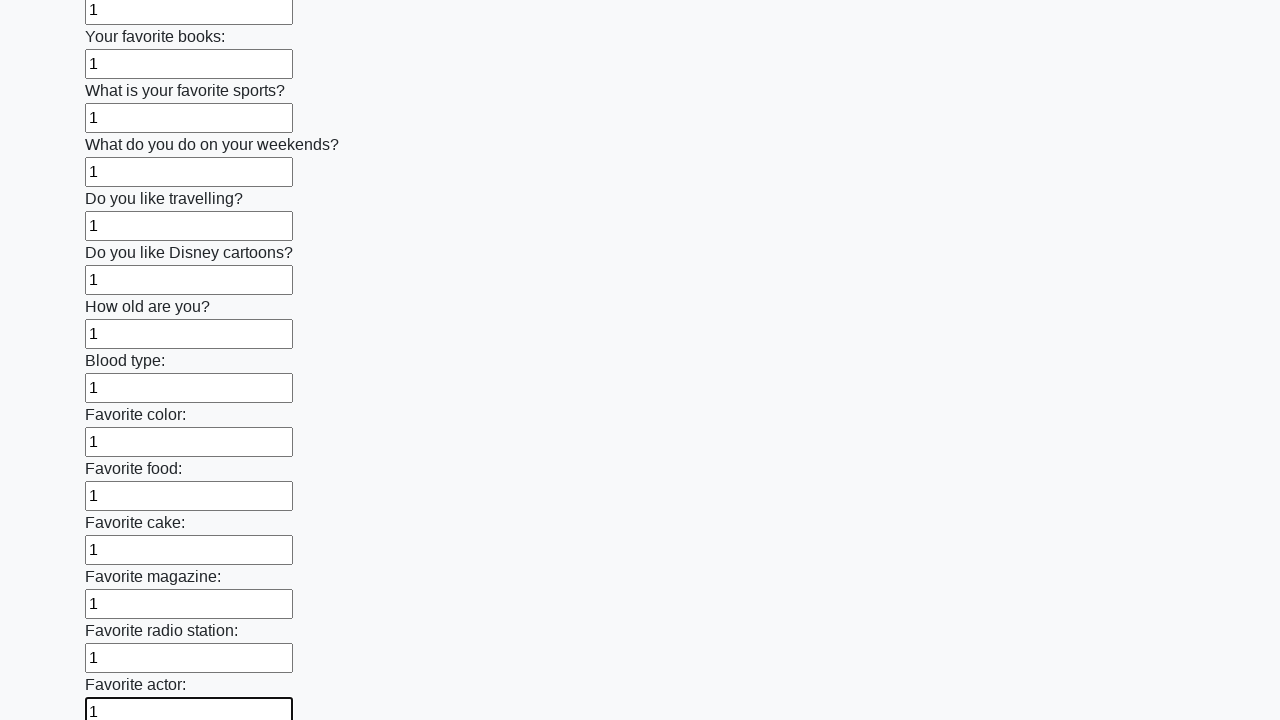

Filled a text input field with '1' on [type="text"] >> nth=25
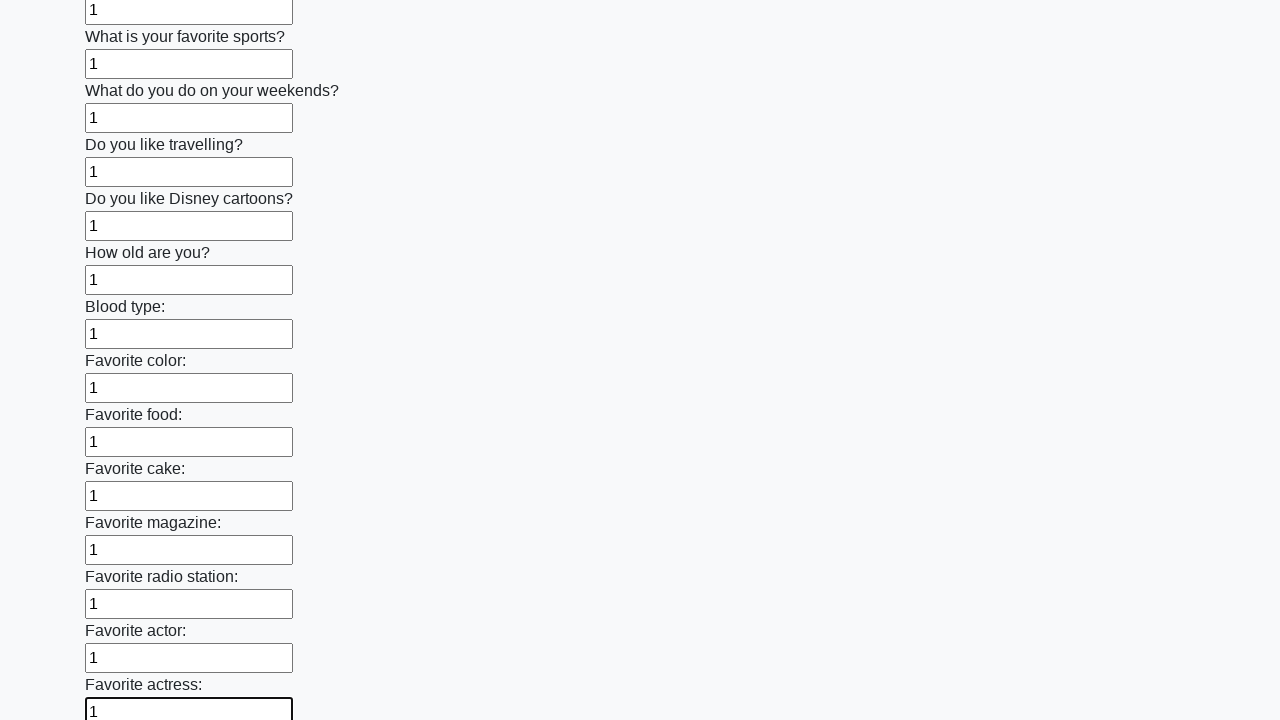

Filled a text input field with '1' on [type="text"] >> nth=26
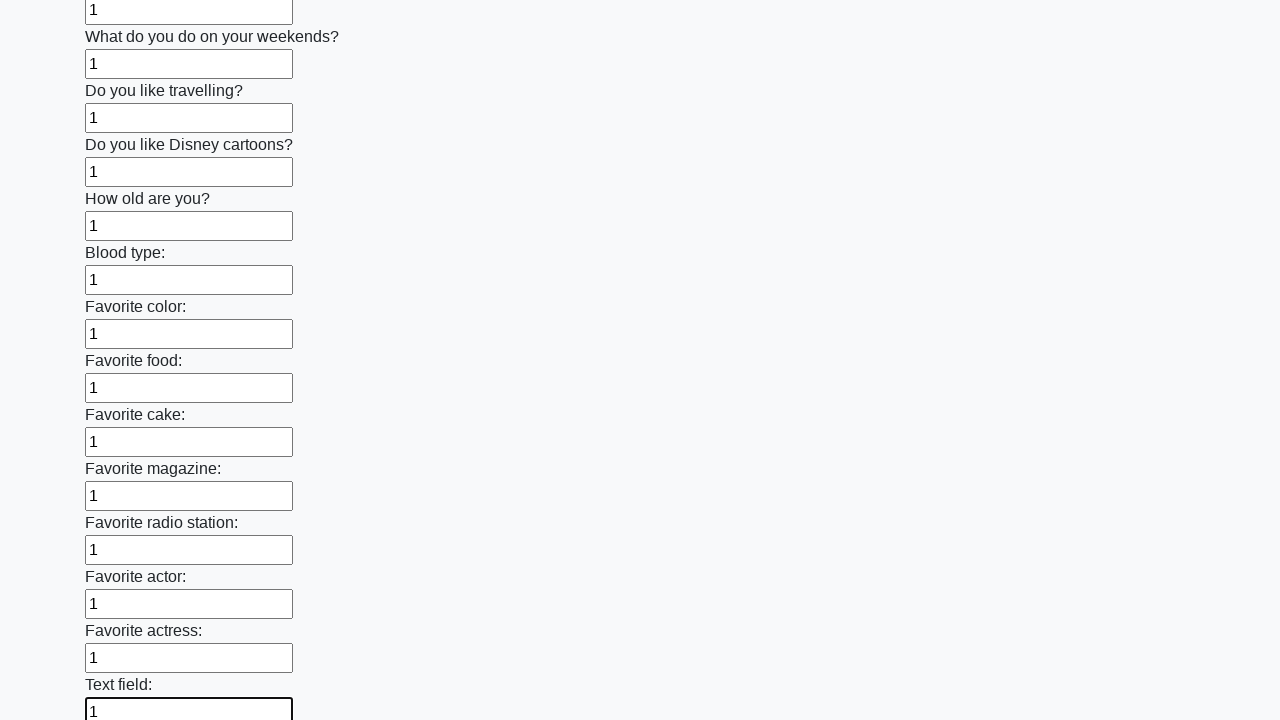

Filled a text input field with '1' on [type="text"] >> nth=27
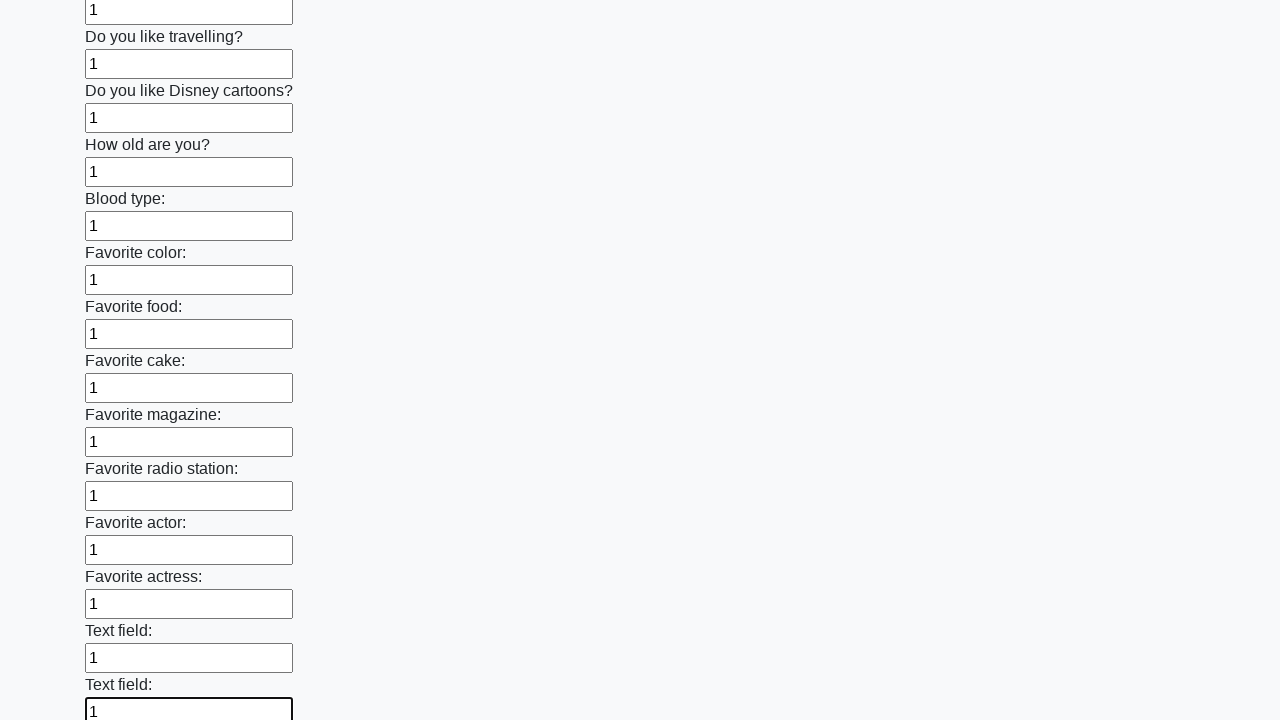

Filled a text input field with '1' on [type="text"] >> nth=28
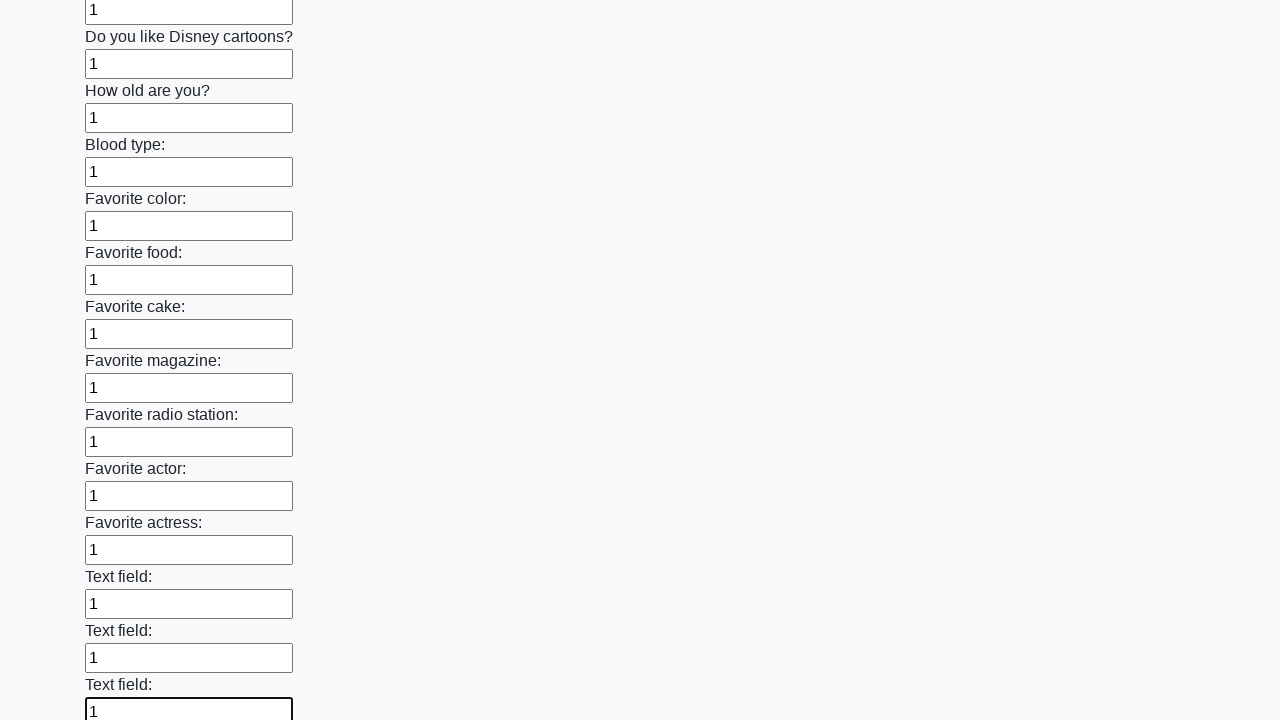

Filled a text input field with '1' on [type="text"] >> nth=29
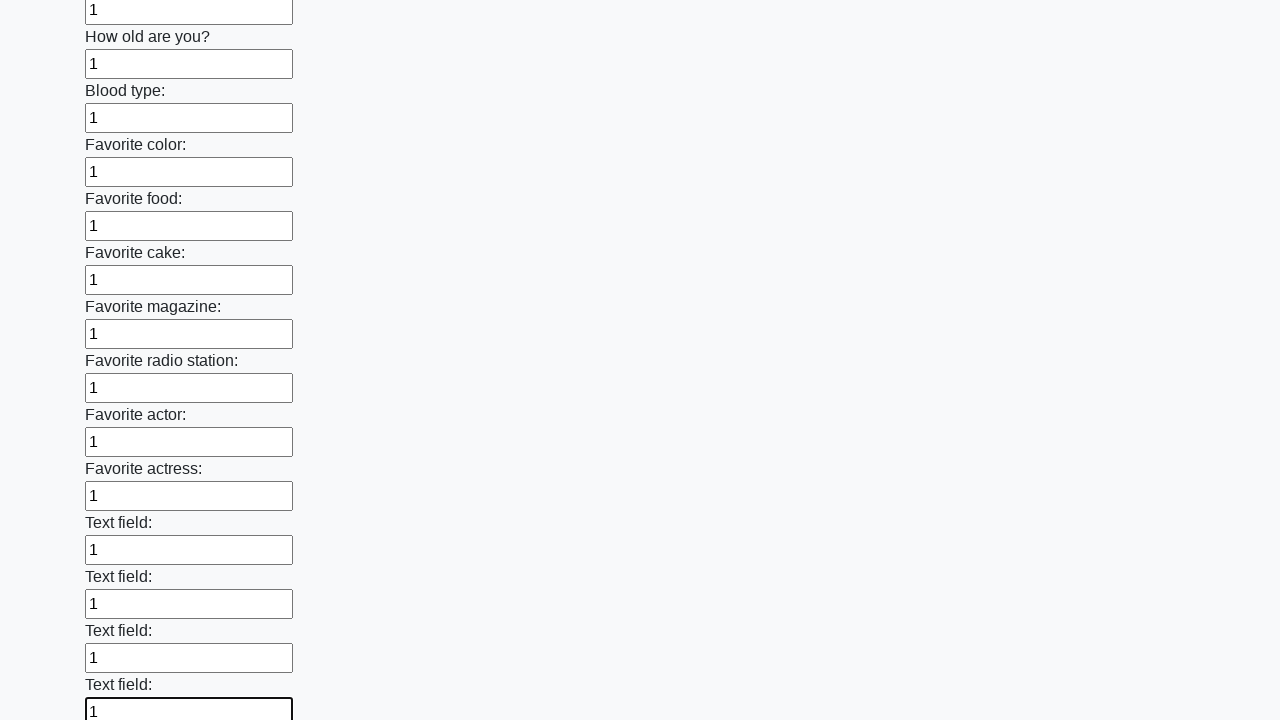

Filled a text input field with '1' on [type="text"] >> nth=30
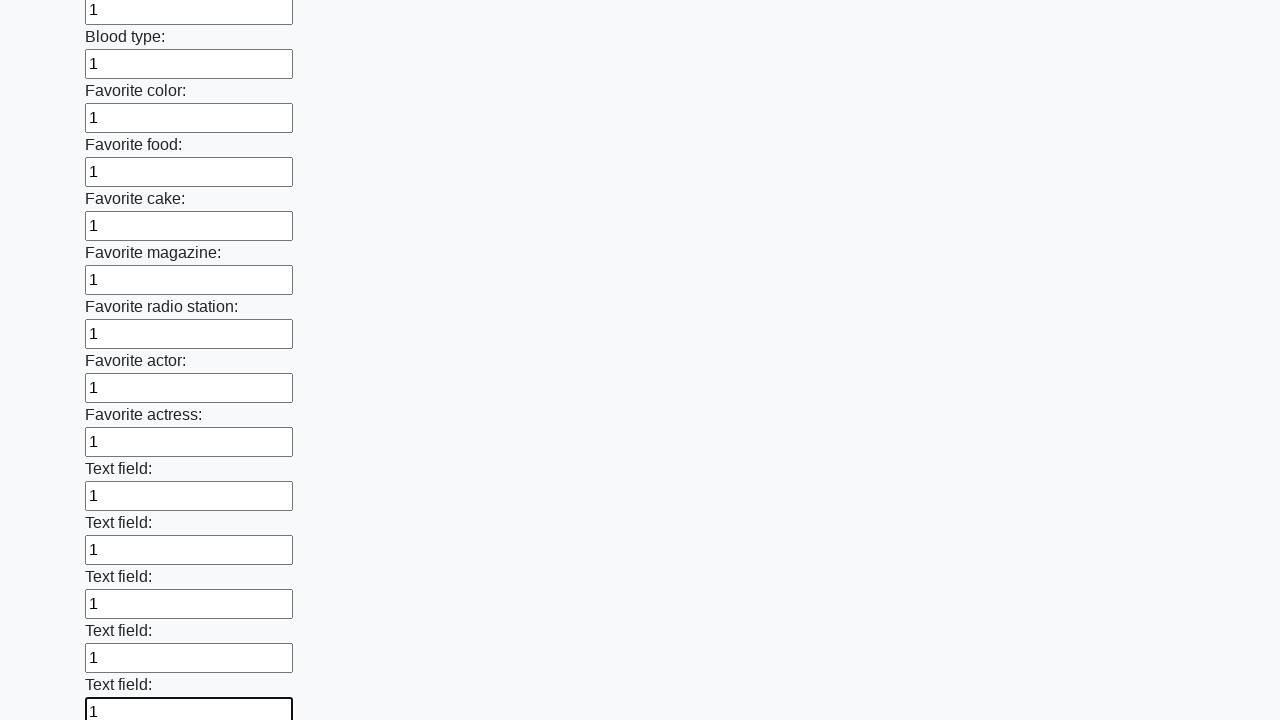

Filled a text input field with '1' on [type="text"] >> nth=31
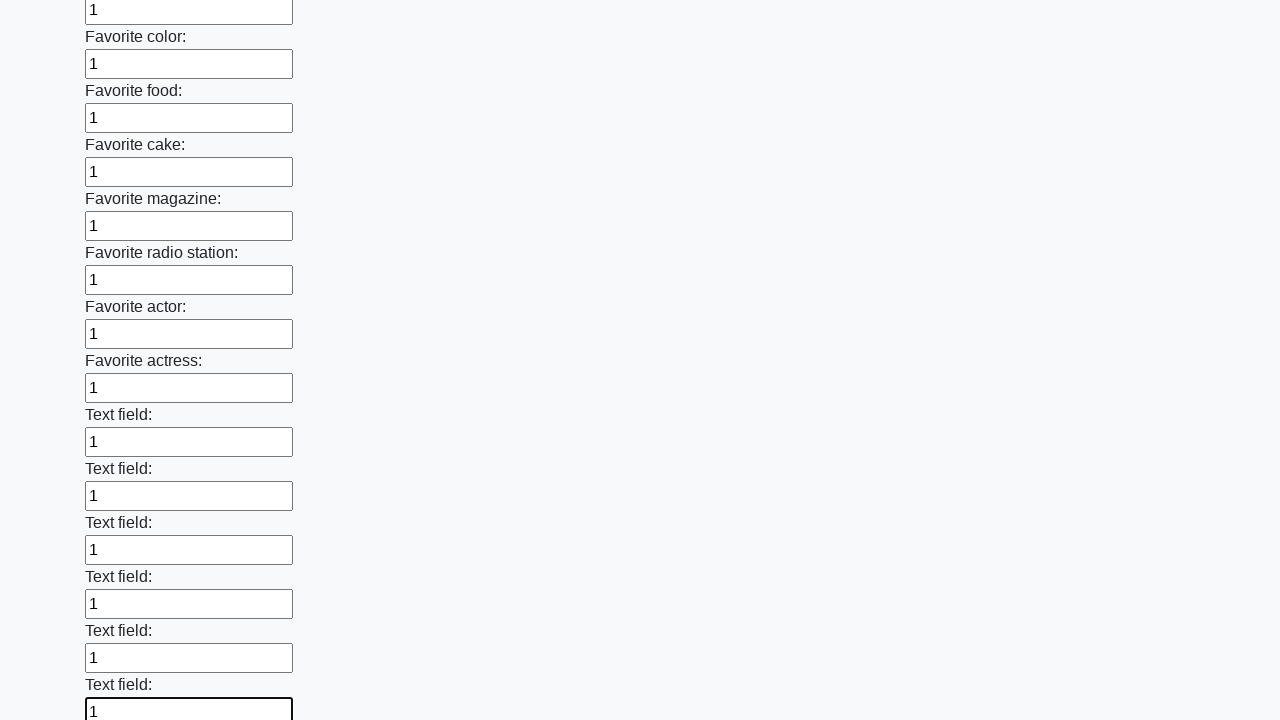

Filled a text input field with '1' on [type="text"] >> nth=32
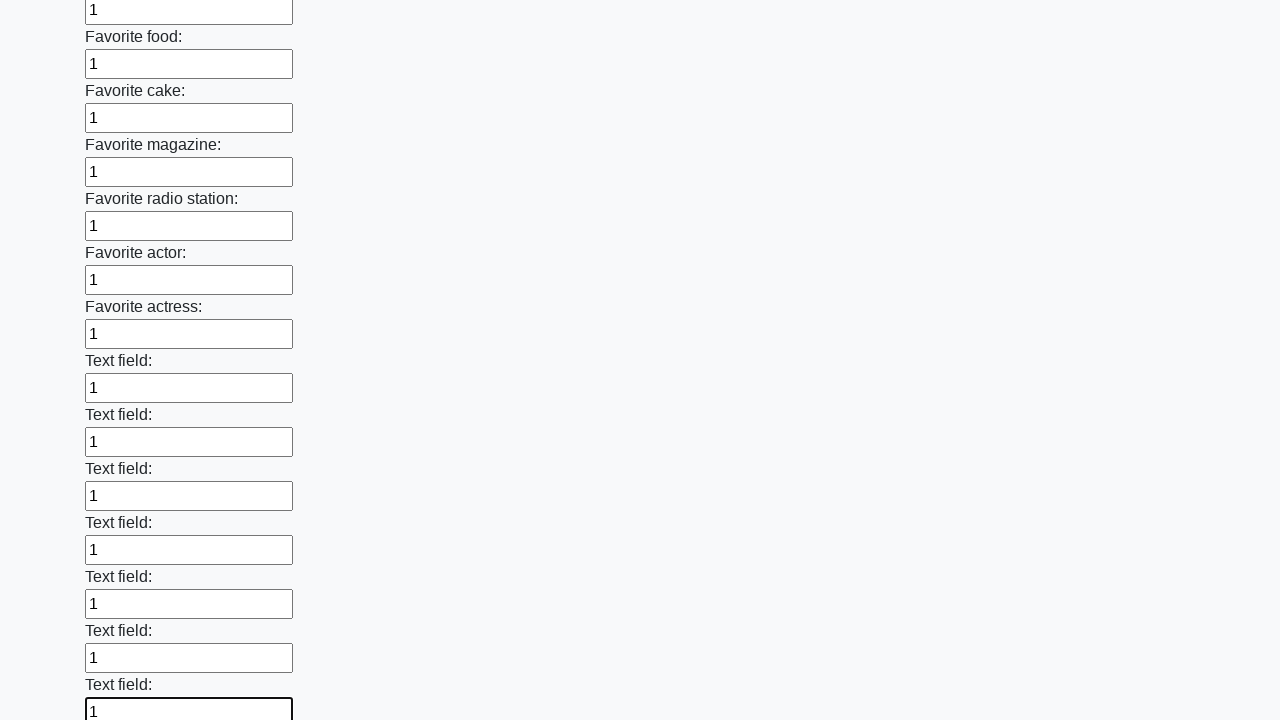

Filled a text input field with '1' on [type="text"] >> nth=33
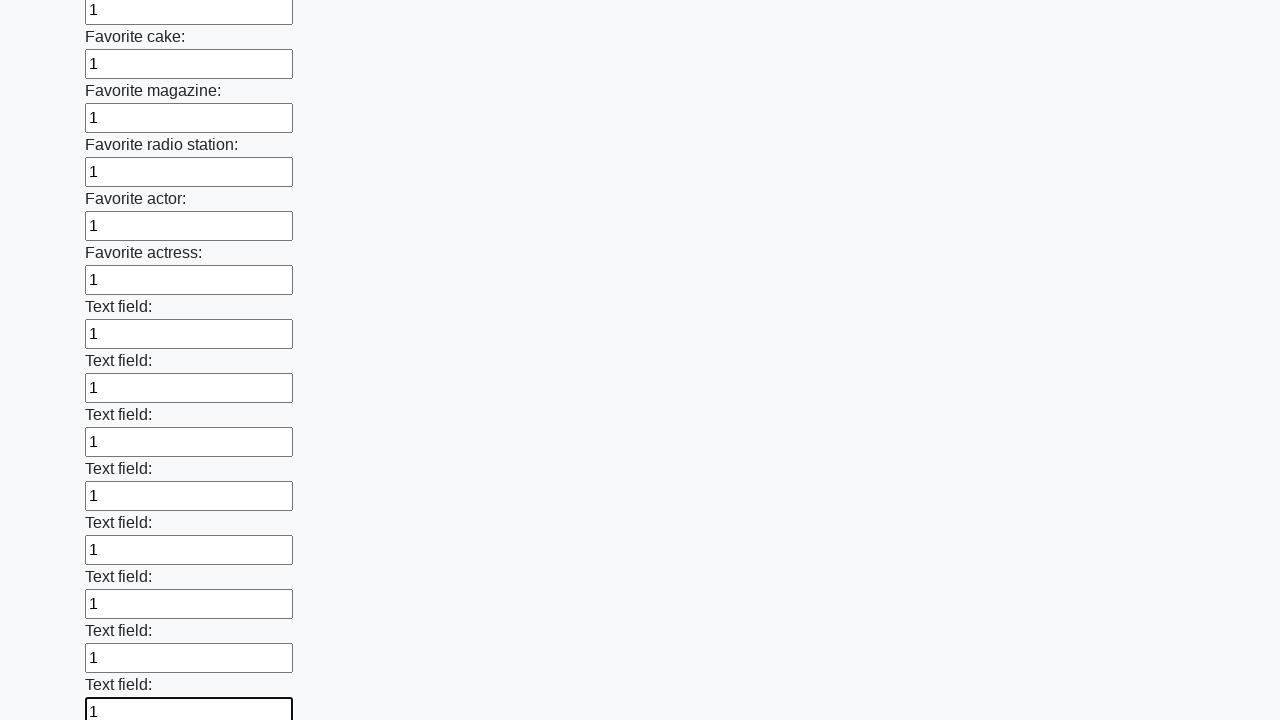

Filled a text input field with '1' on [type="text"] >> nth=34
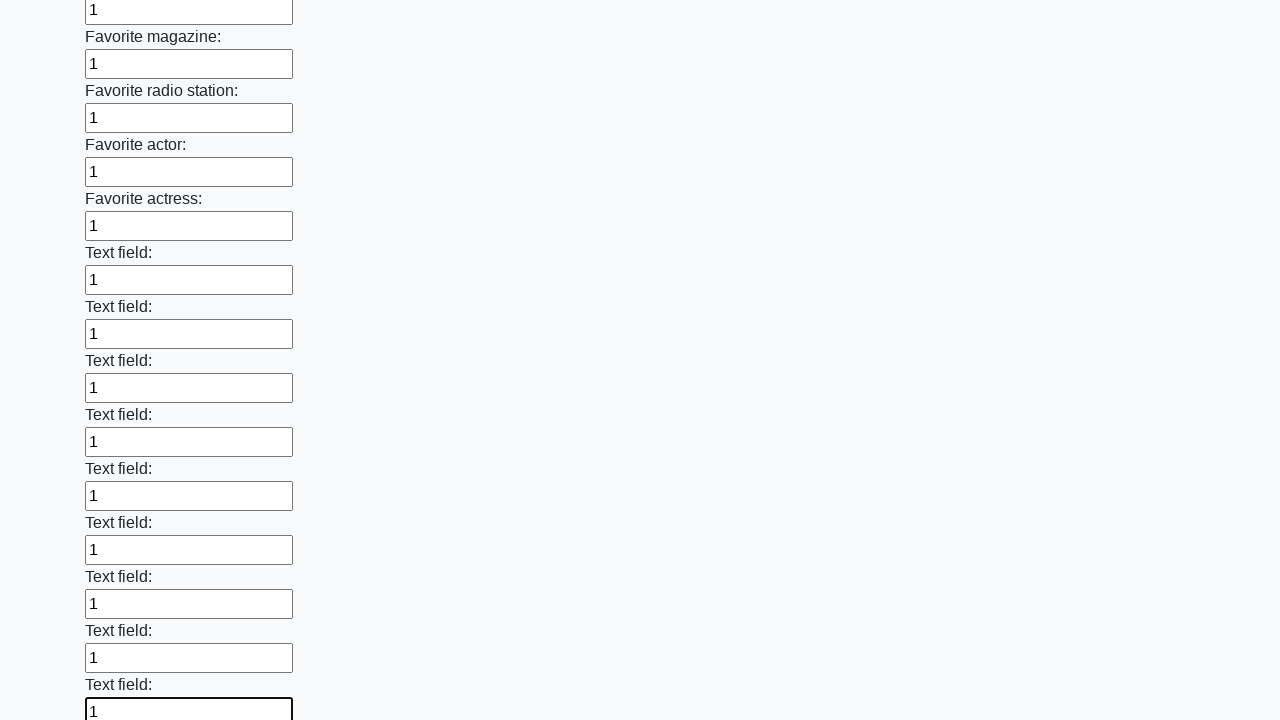

Filled a text input field with '1' on [type="text"] >> nth=35
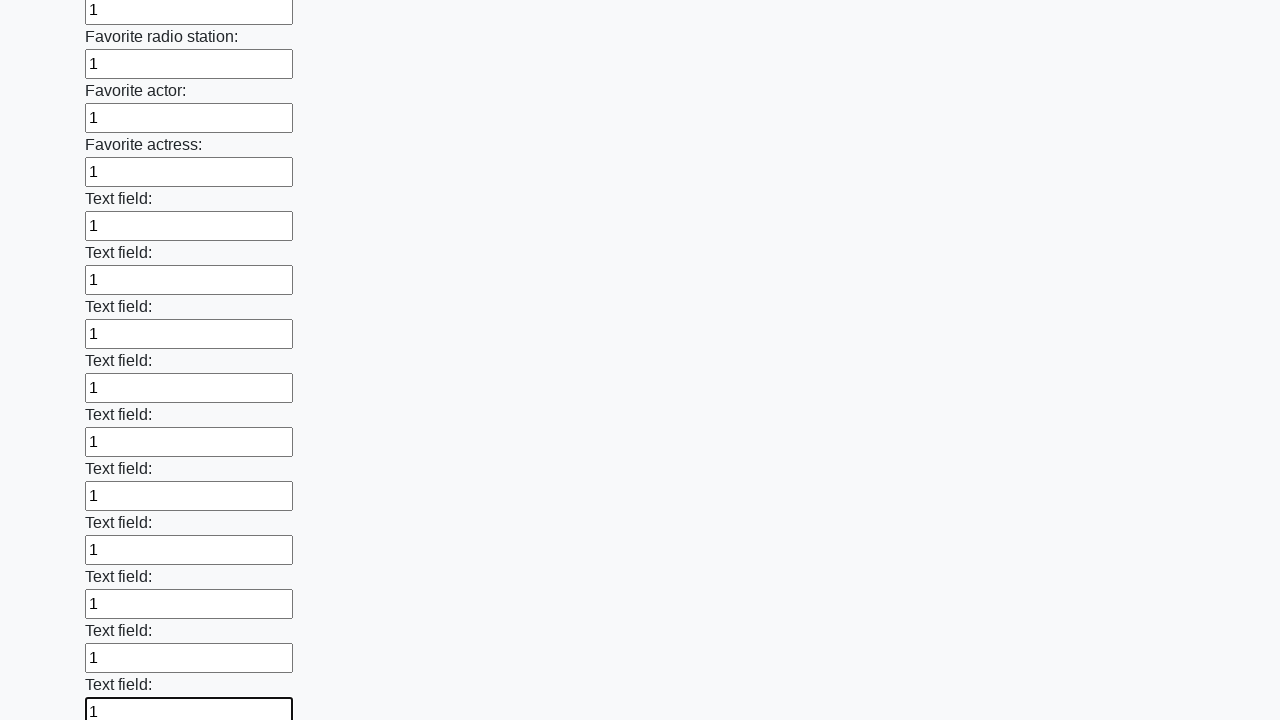

Filled a text input field with '1' on [type="text"] >> nth=36
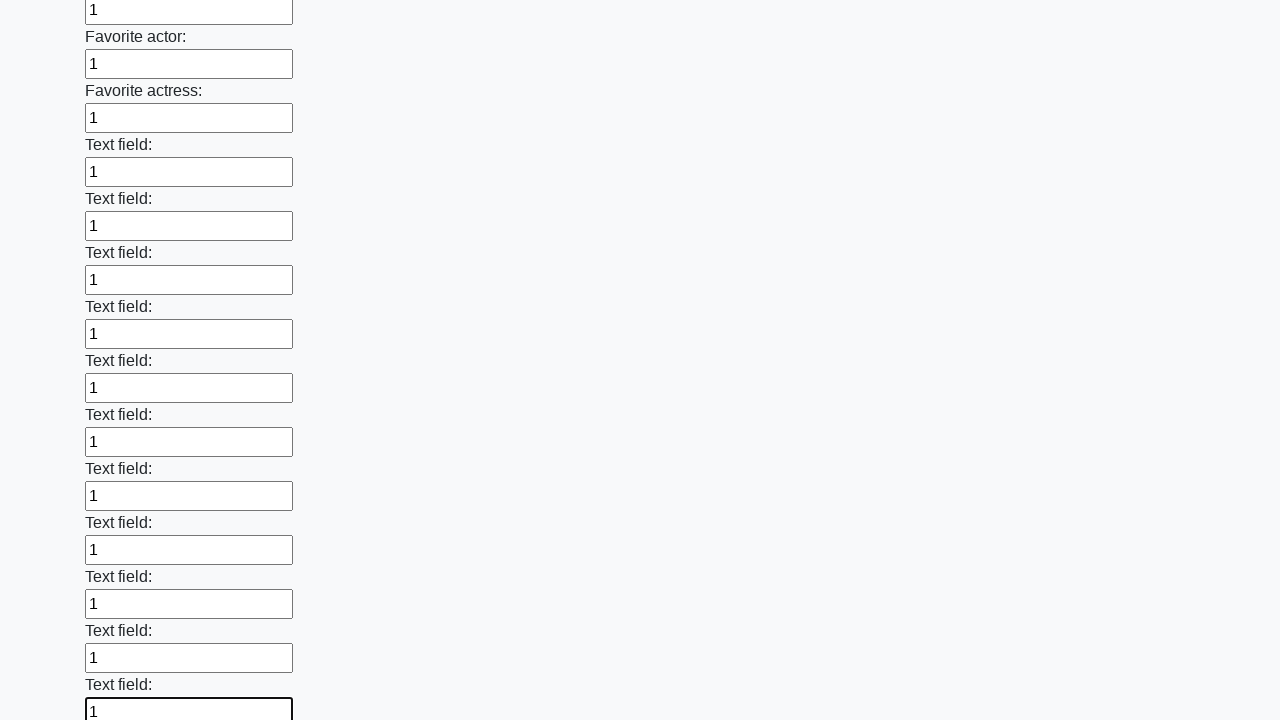

Filled a text input field with '1' on [type="text"] >> nth=37
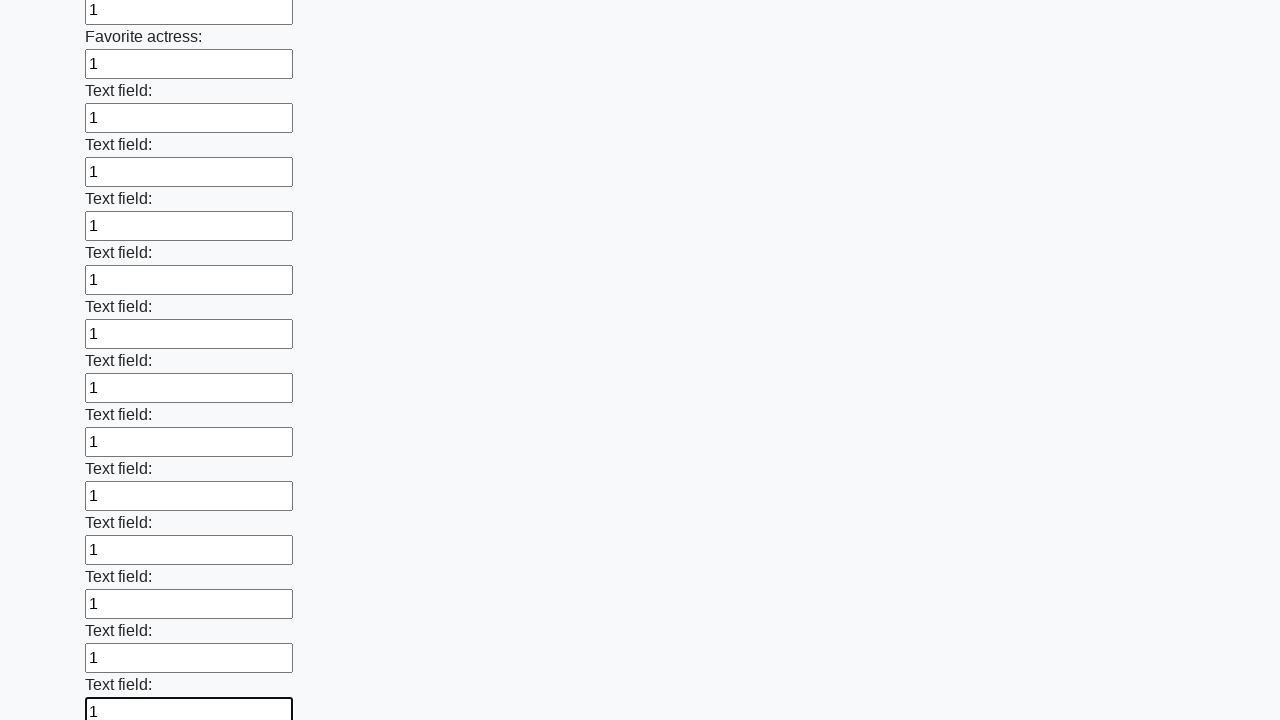

Filled a text input field with '1' on [type="text"] >> nth=38
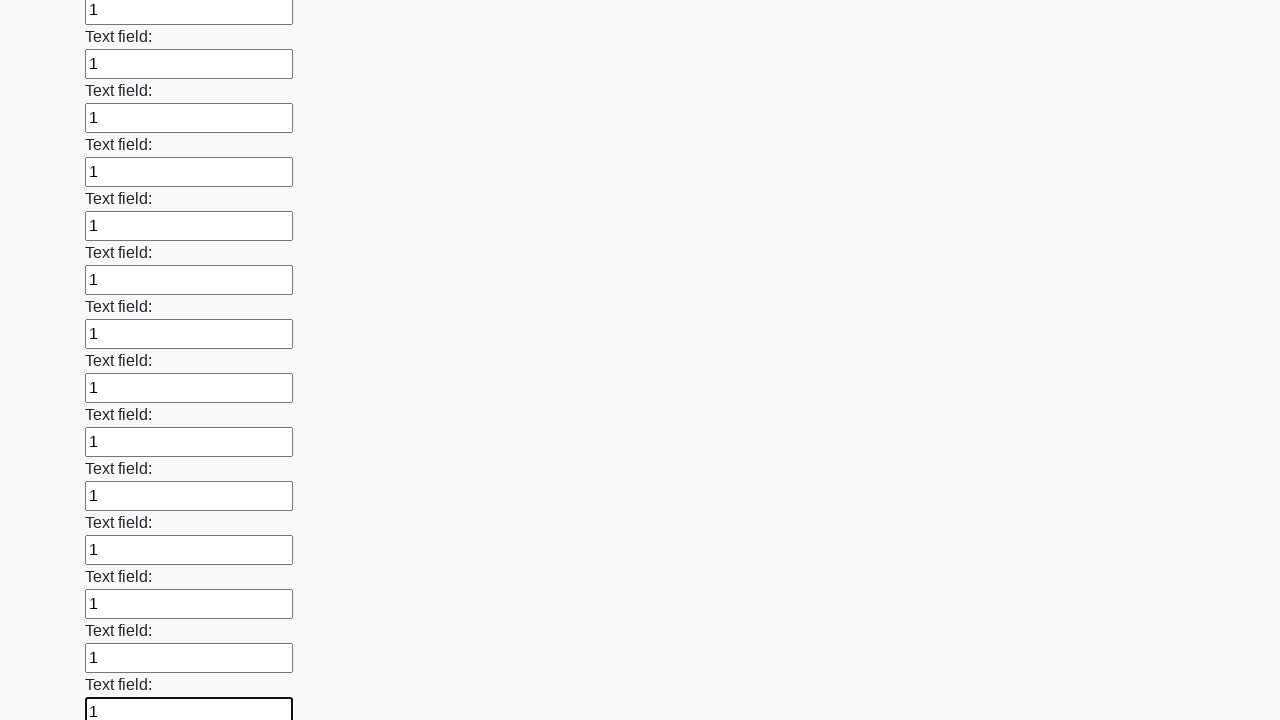

Filled a text input field with '1' on [type="text"] >> nth=39
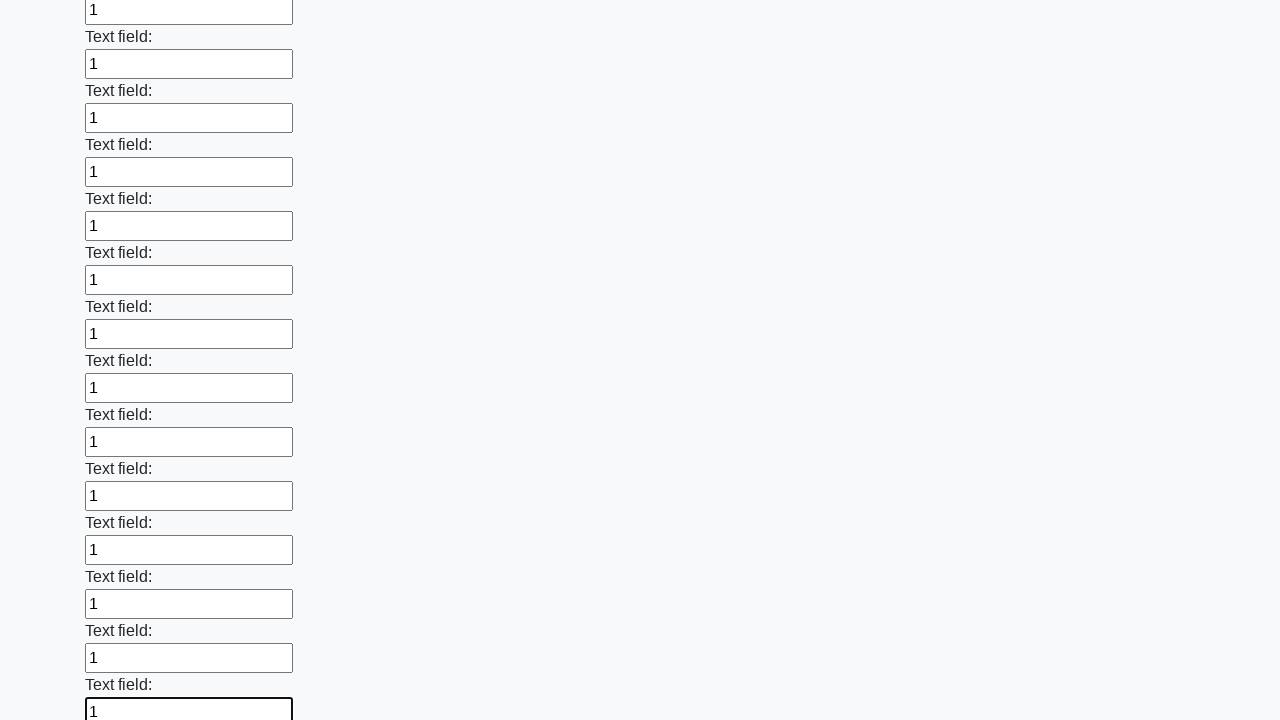

Filled a text input field with '1' on [type="text"] >> nth=40
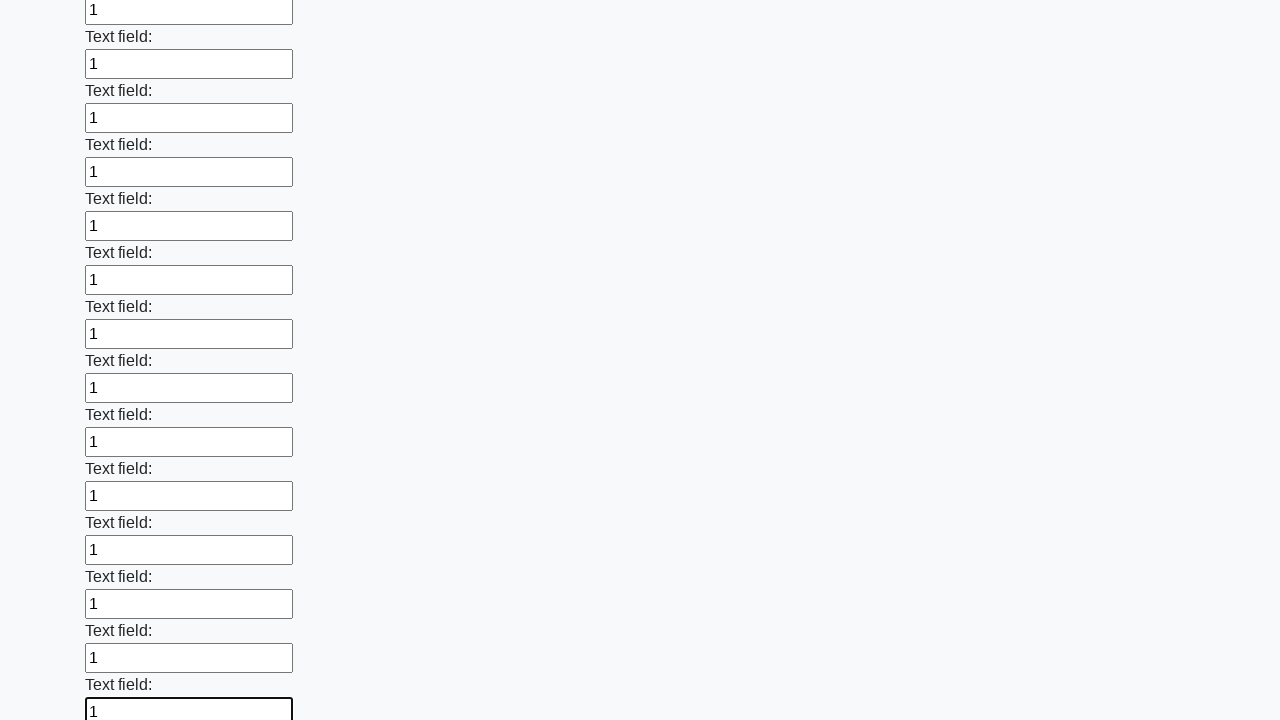

Filled a text input field with '1' on [type="text"] >> nth=41
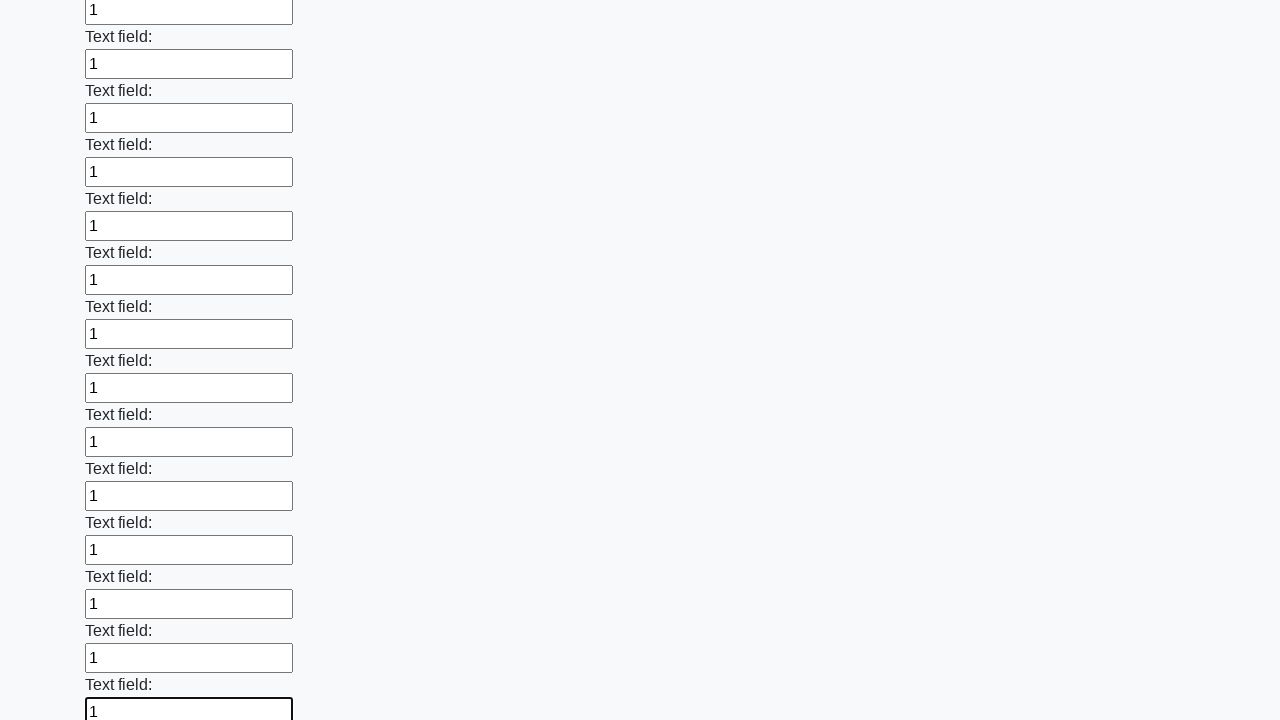

Filled a text input field with '1' on [type="text"] >> nth=42
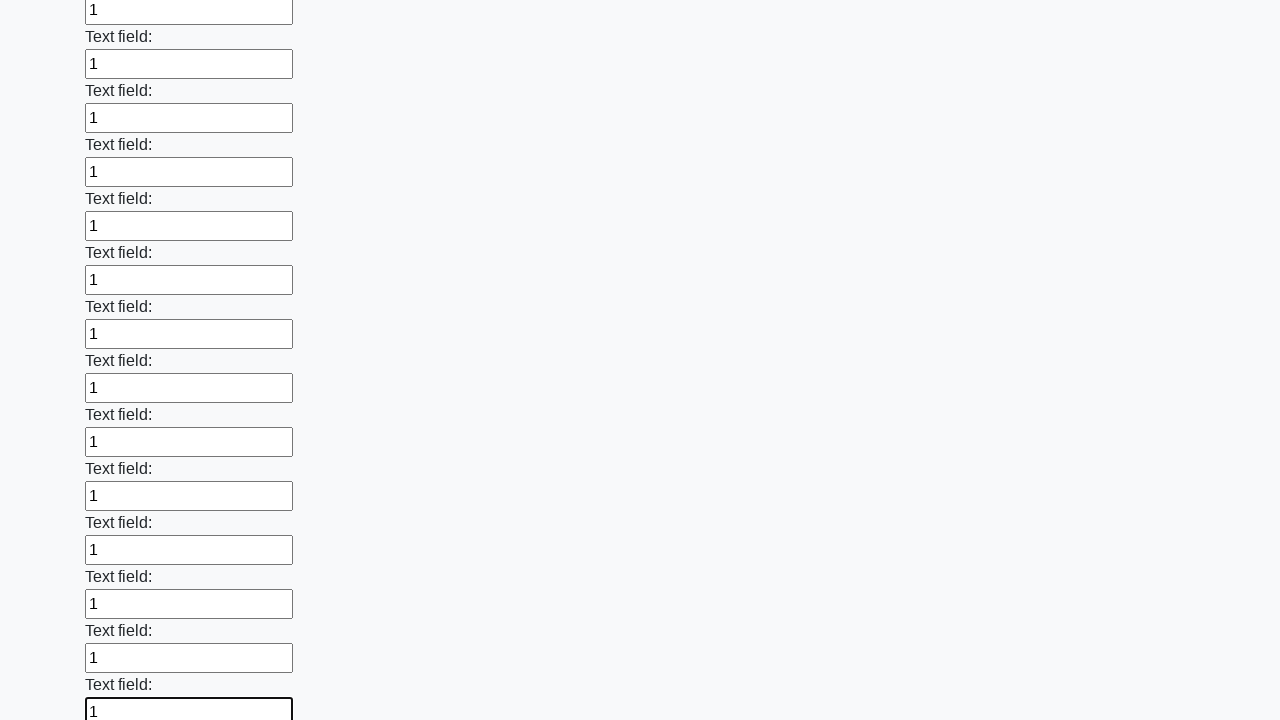

Filled a text input field with '1' on [type="text"] >> nth=43
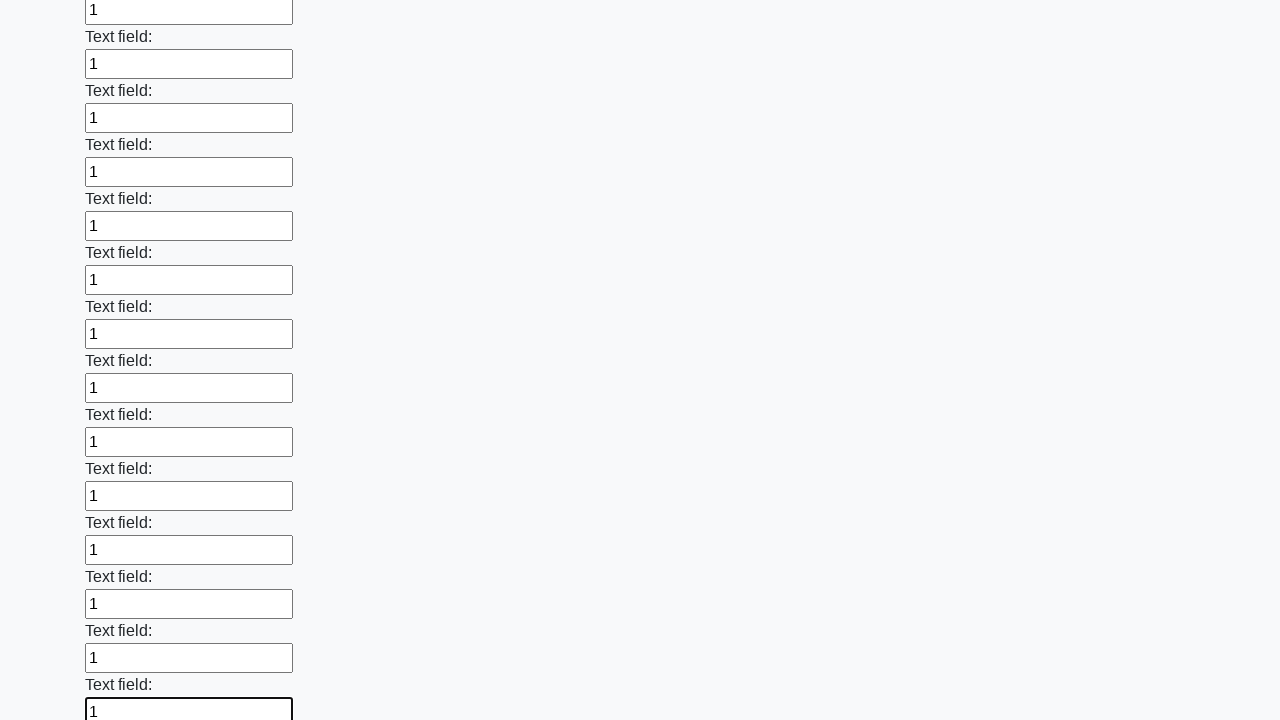

Filled a text input field with '1' on [type="text"] >> nth=44
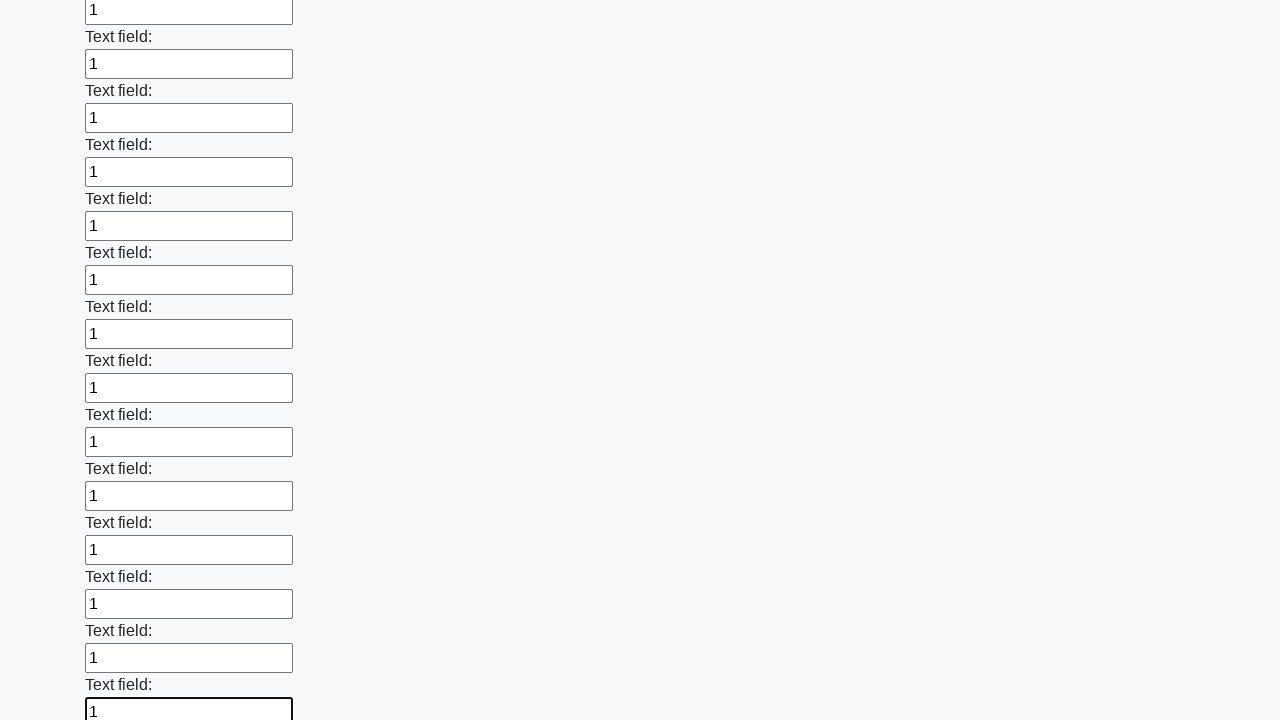

Filled a text input field with '1' on [type="text"] >> nth=45
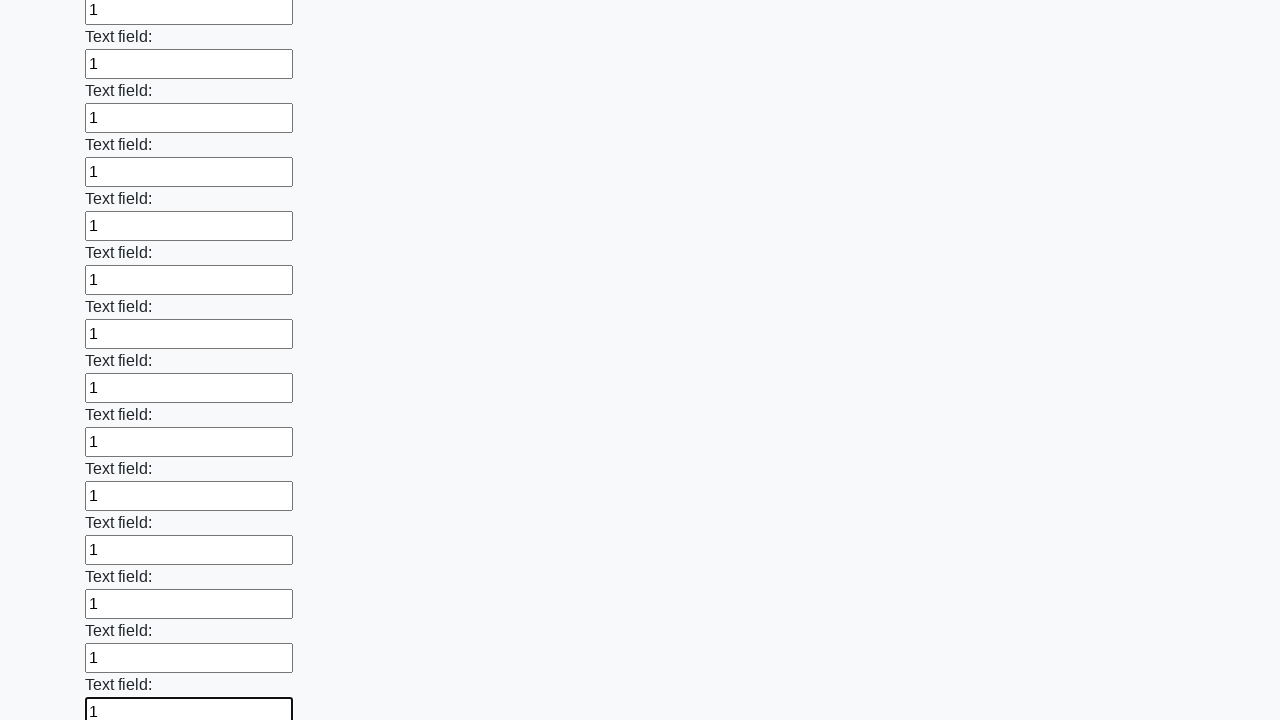

Filled a text input field with '1' on [type="text"] >> nth=46
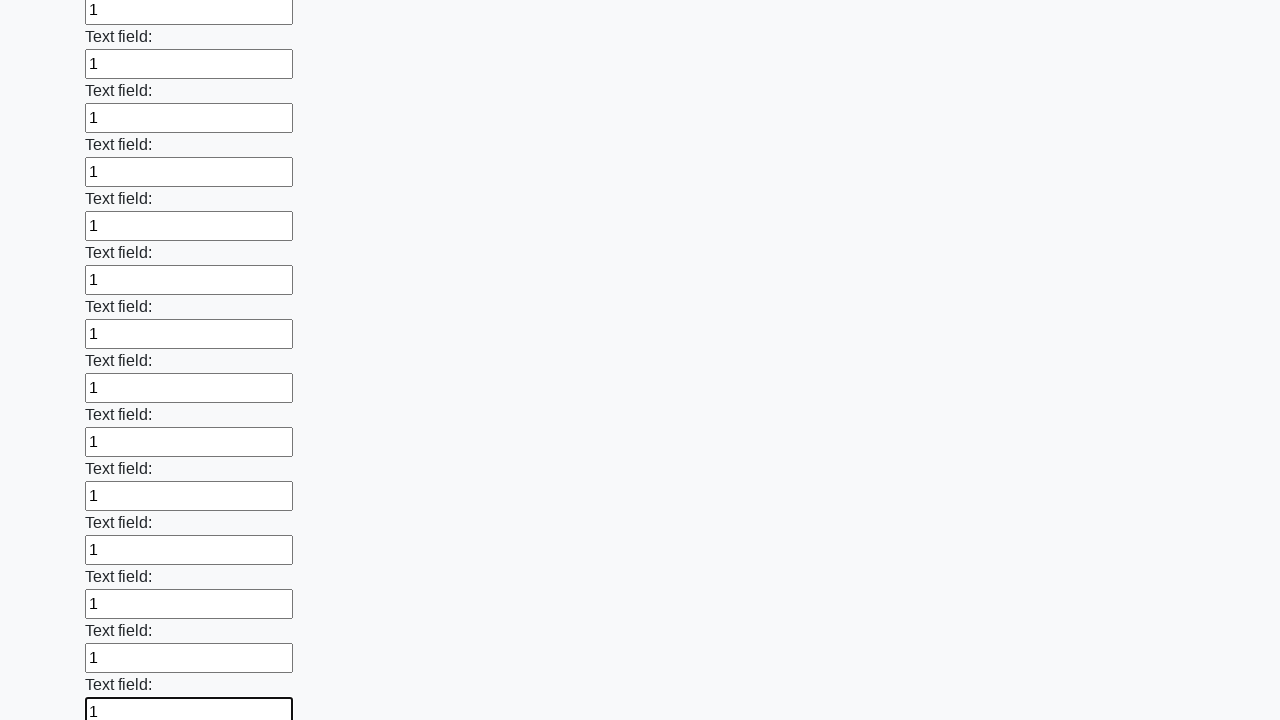

Filled a text input field with '1' on [type="text"] >> nth=47
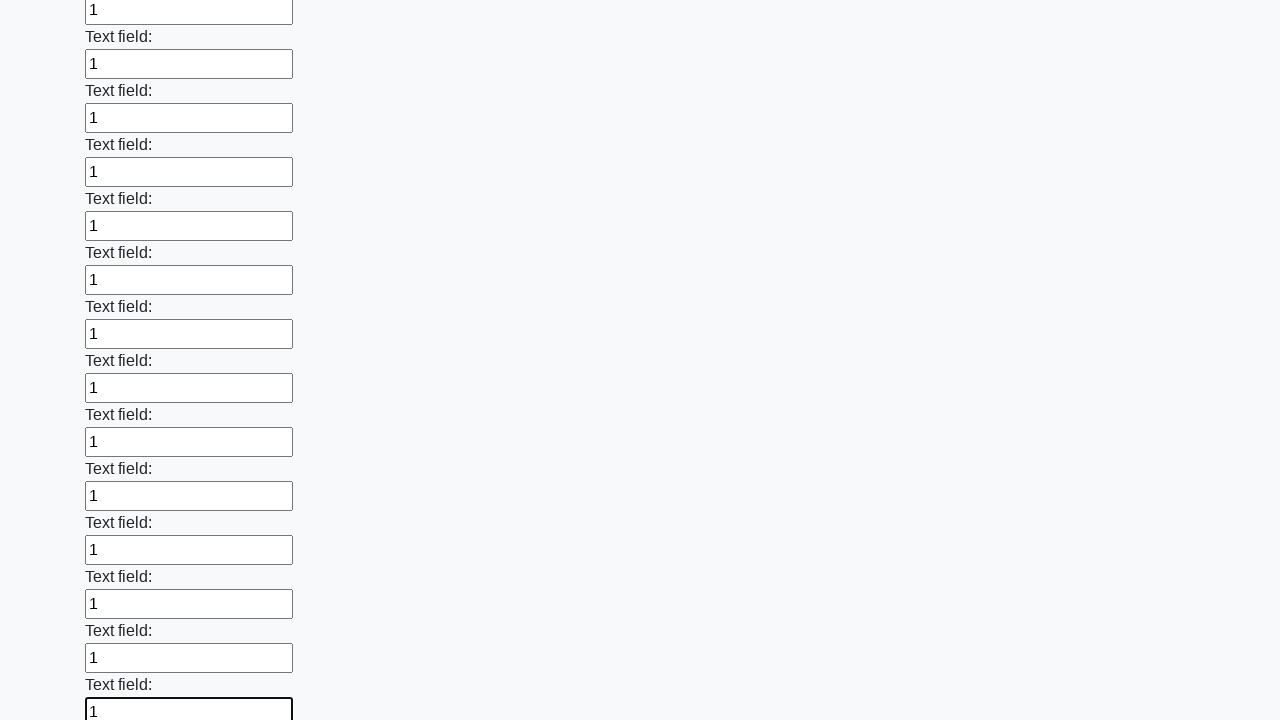

Filled a text input field with '1' on [type="text"] >> nth=48
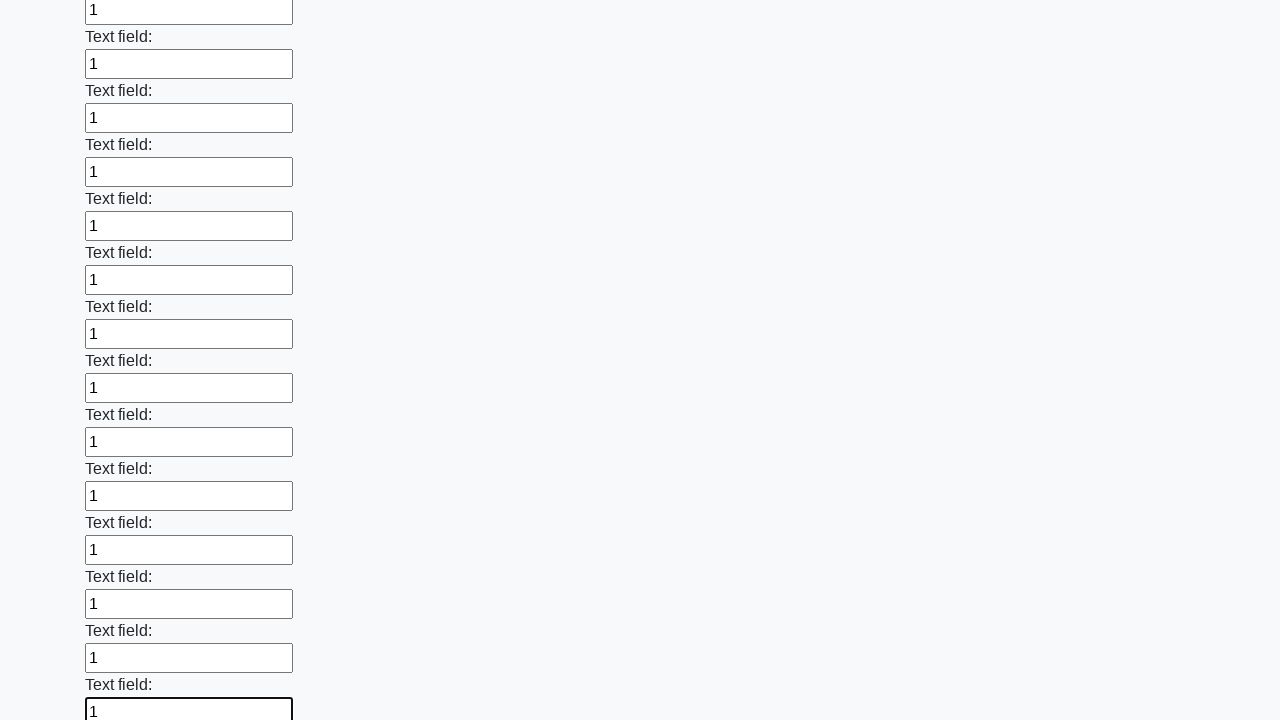

Filled a text input field with '1' on [type="text"] >> nth=49
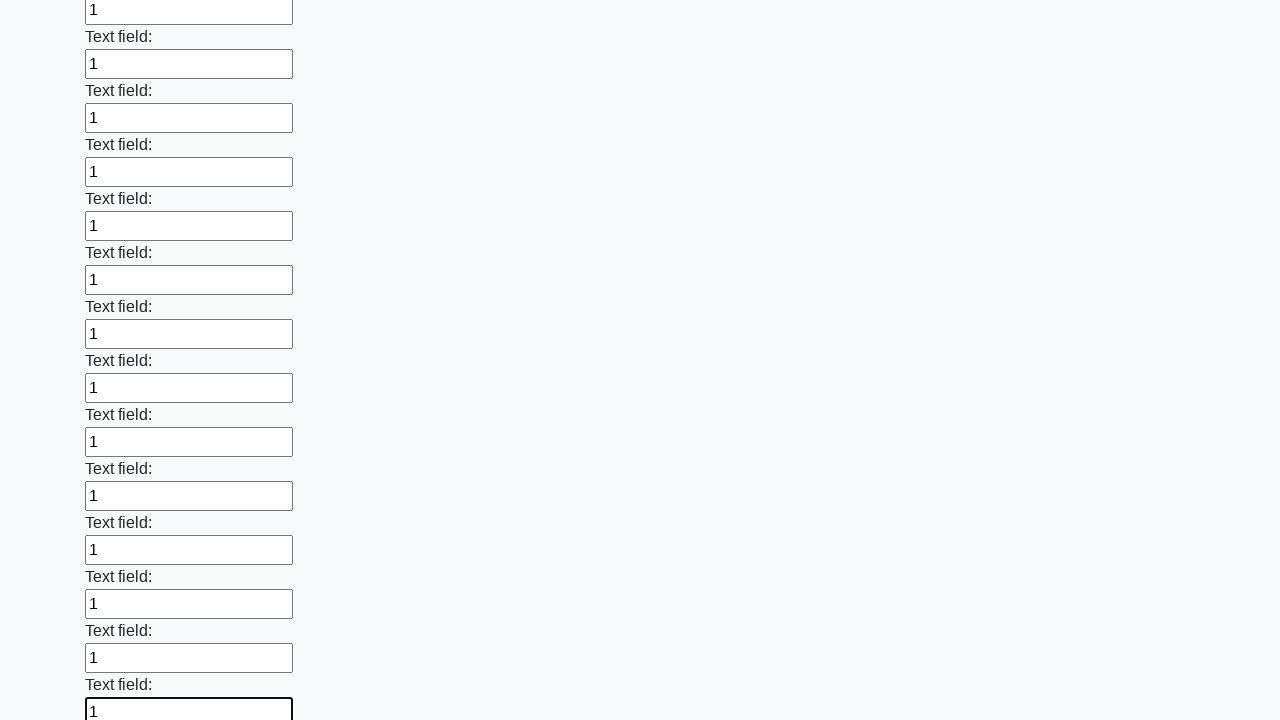

Filled a text input field with '1' on [type="text"] >> nth=50
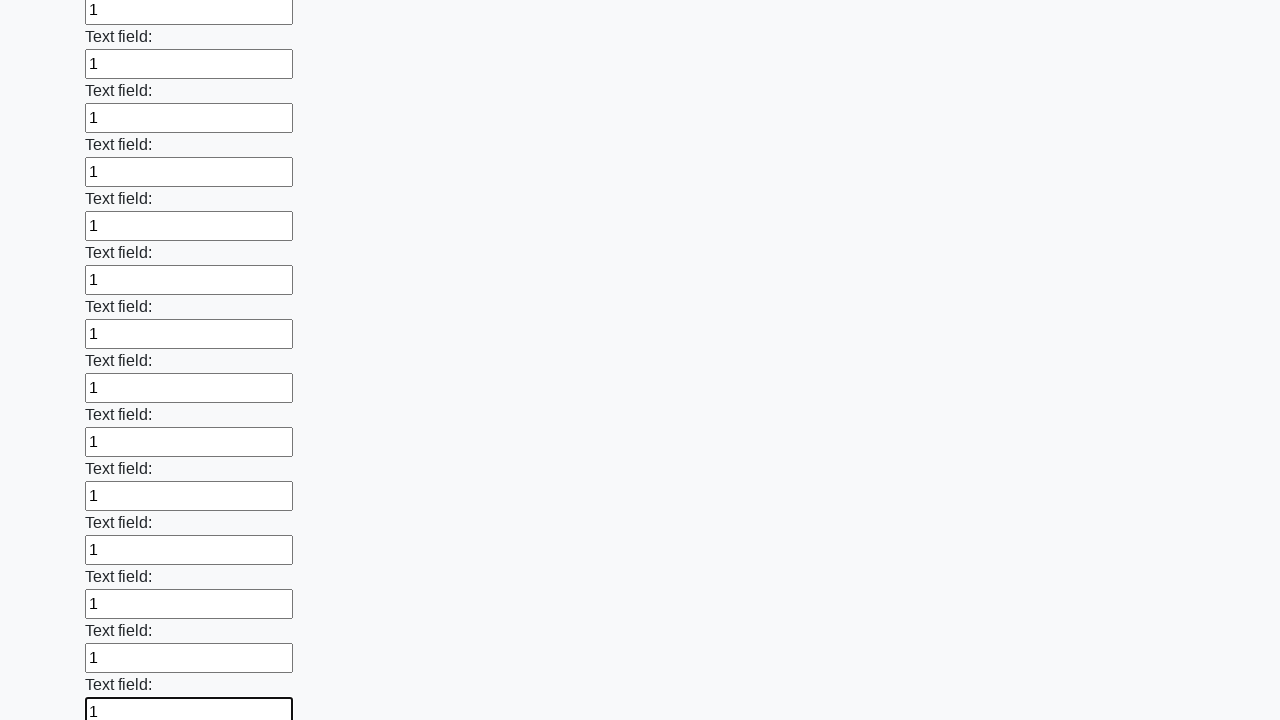

Filled a text input field with '1' on [type="text"] >> nth=51
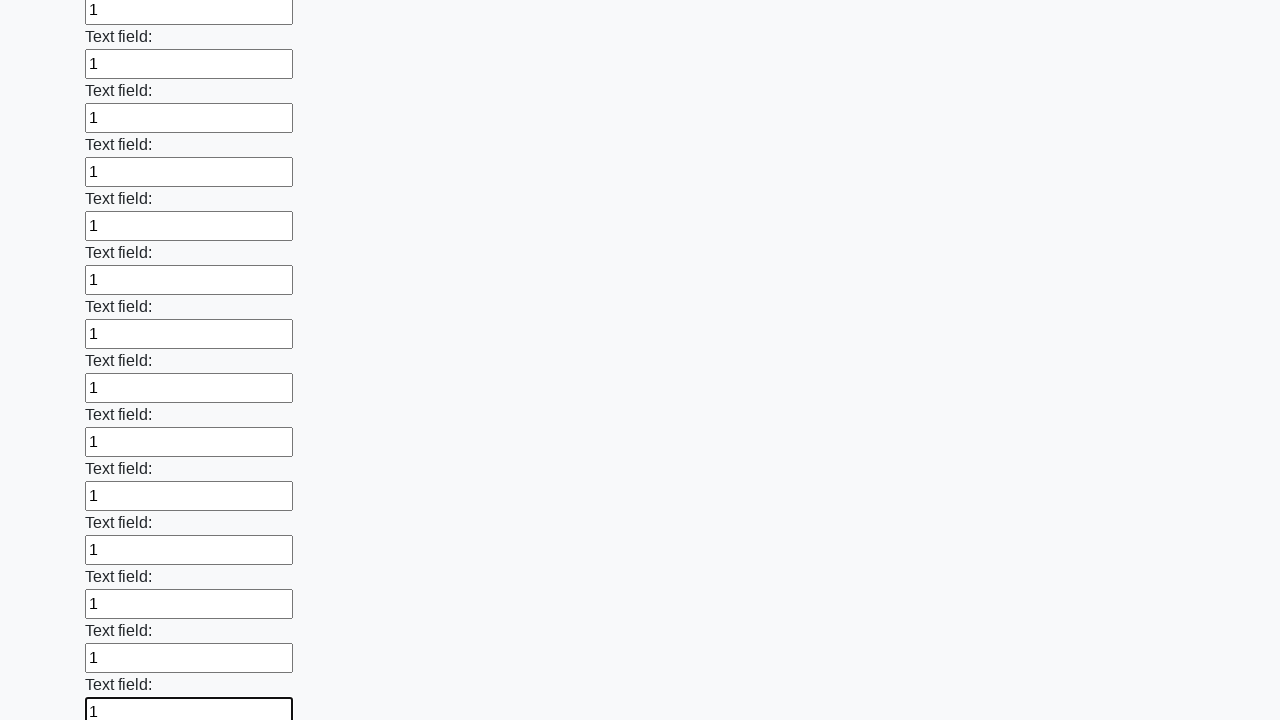

Filled a text input field with '1' on [type="text"] >> nth=52
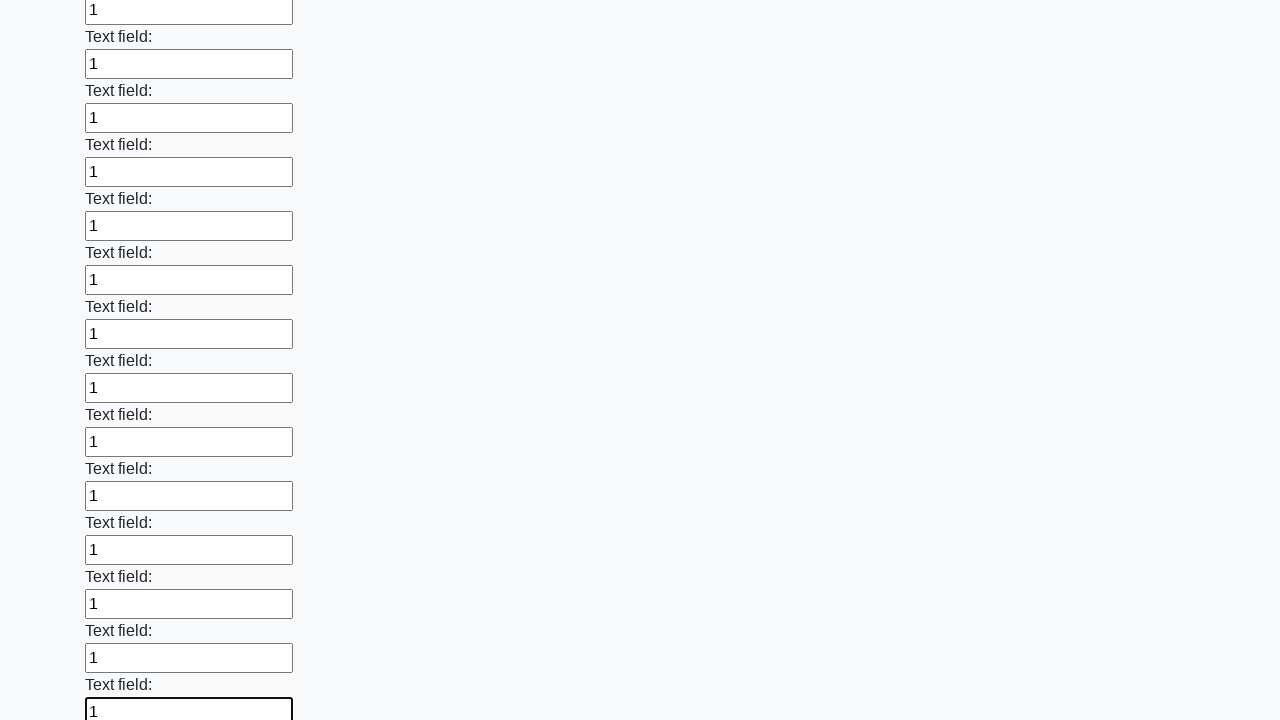

Filled a text input field with '1' on [type="text"] >> nth=53
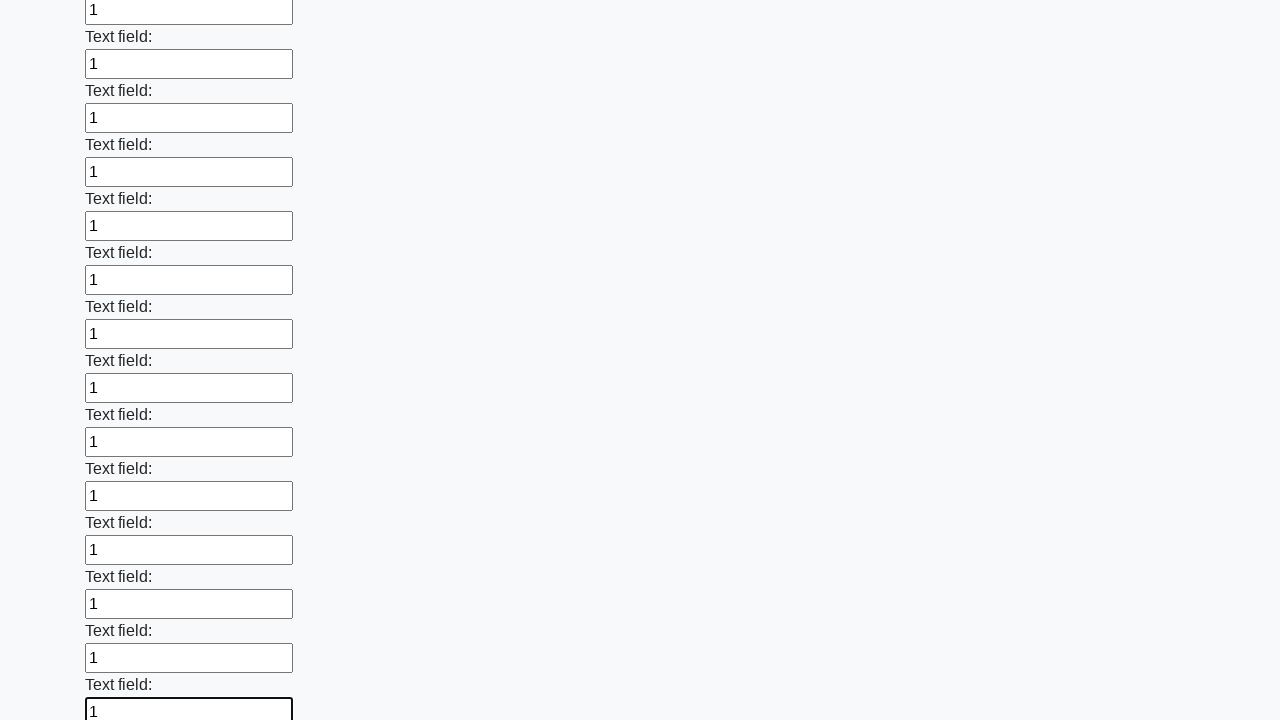

Filled a text input field with '1' on [type="text"] >> nth=54
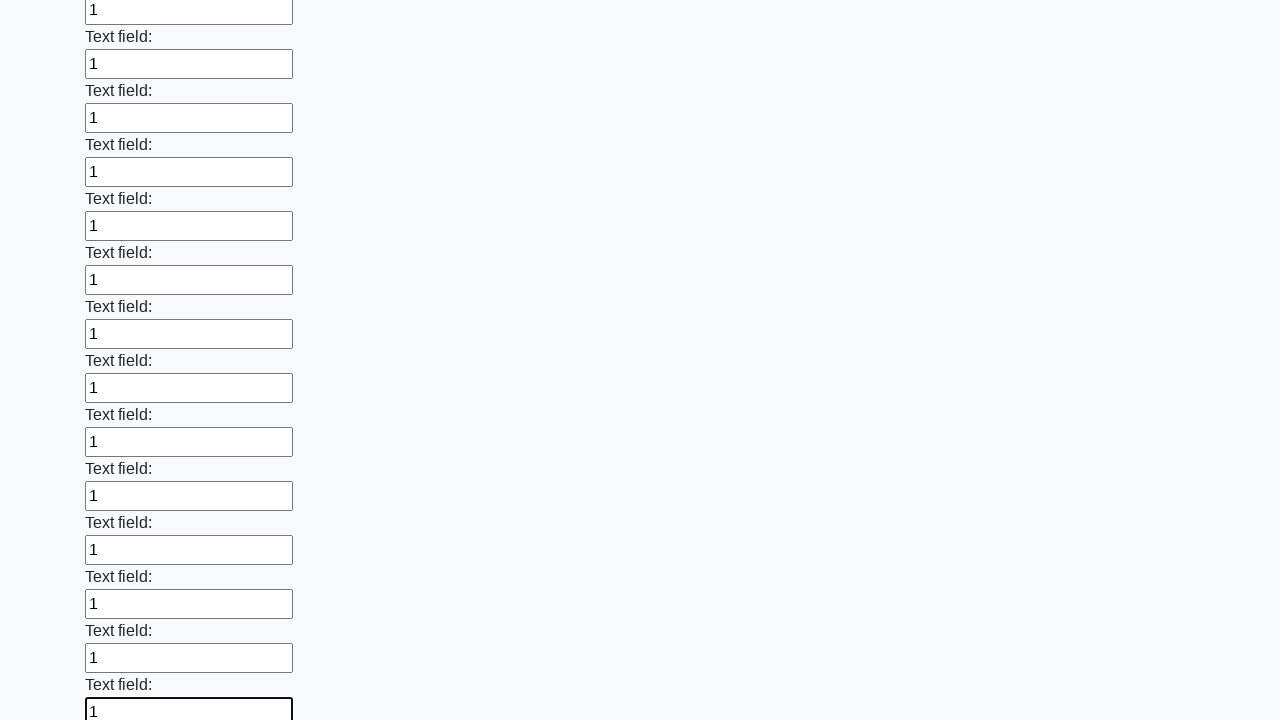

Filled a text input field with '1' on [type="text"] >> nth=55
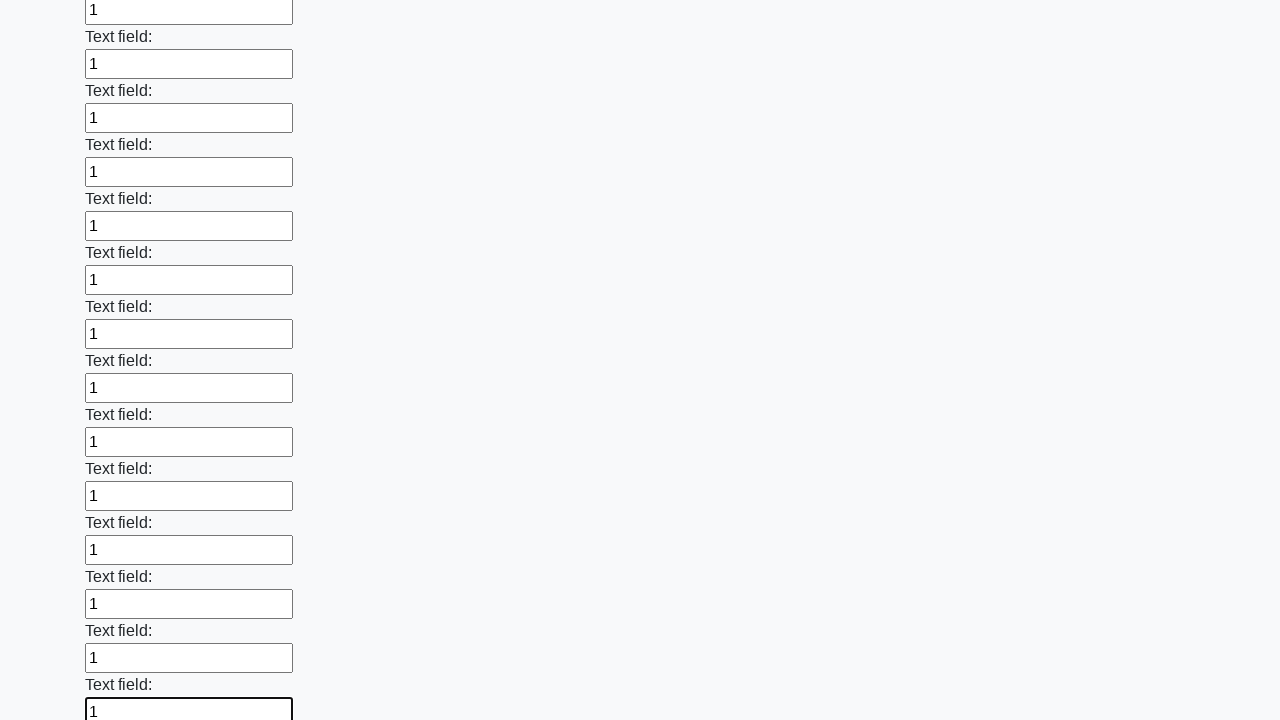

Filled a text input field with '1' on [type="text"] >> nth=56
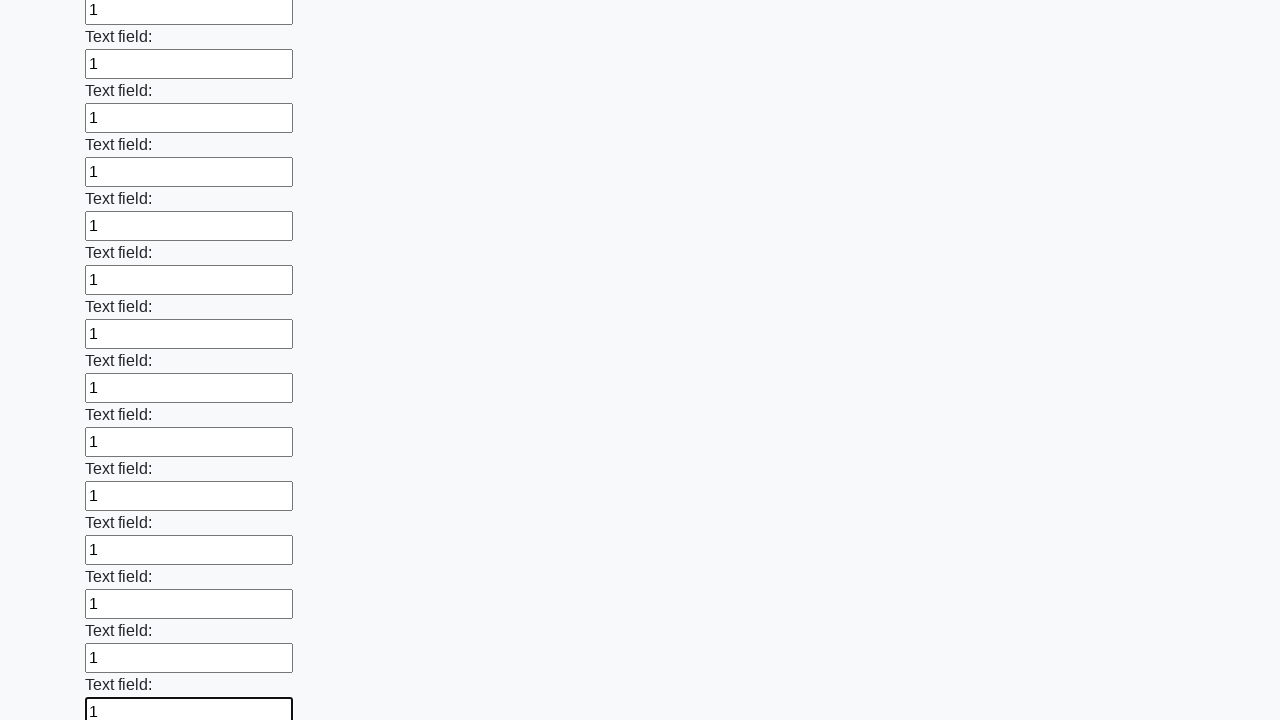

Filled a text input field with '1' on [type="text"] >> nth=57
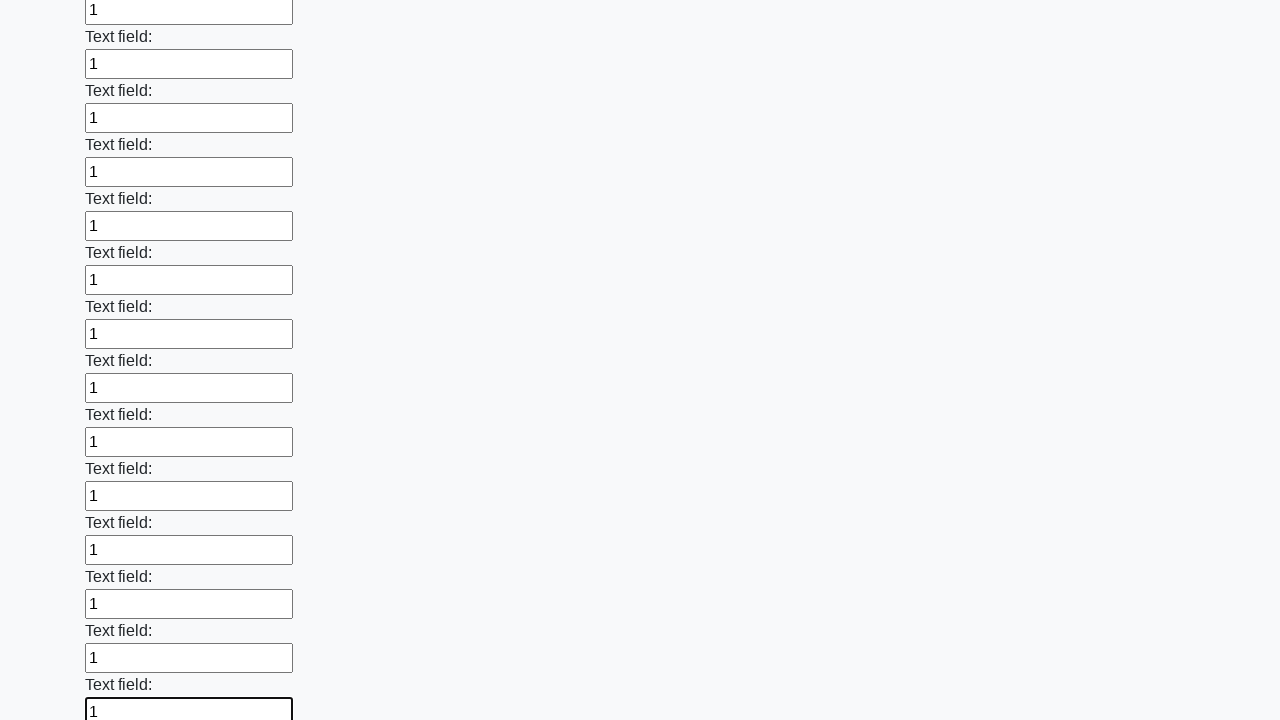

Filled a text input field with '1' on [type="text"] >> nth=58
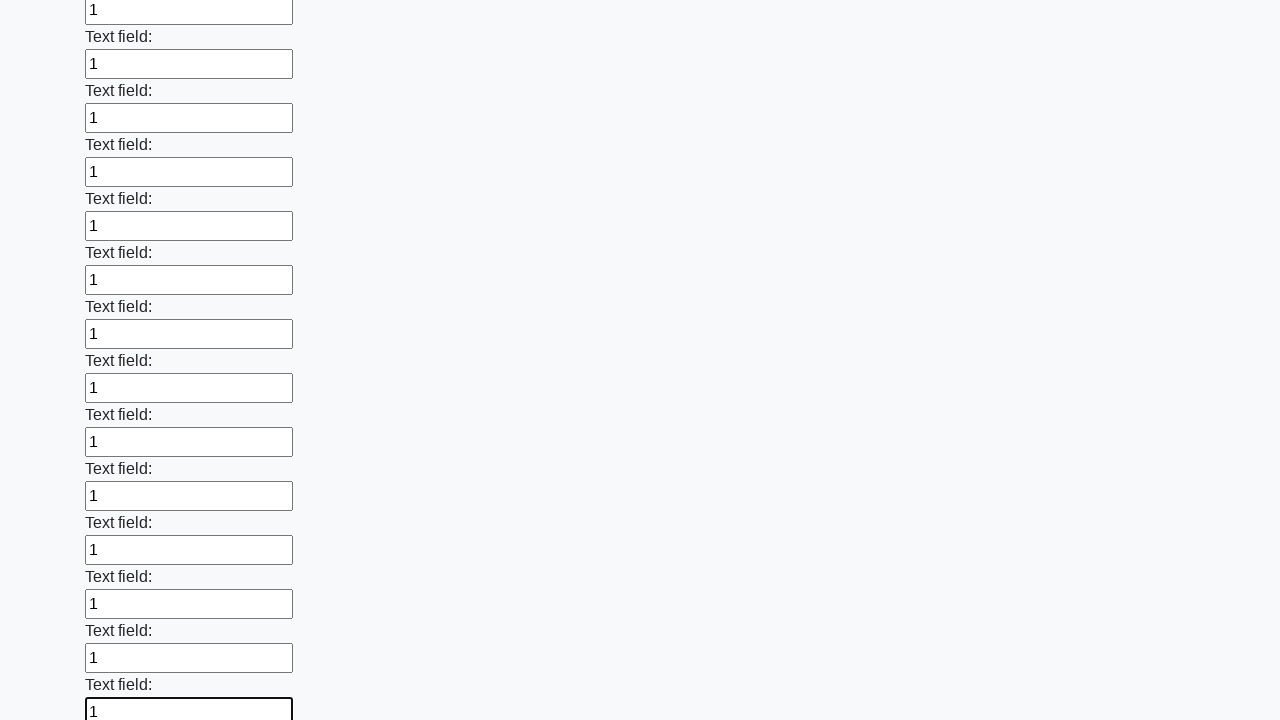

Filled a text input field with '1' on [type="text"] >> nth=59
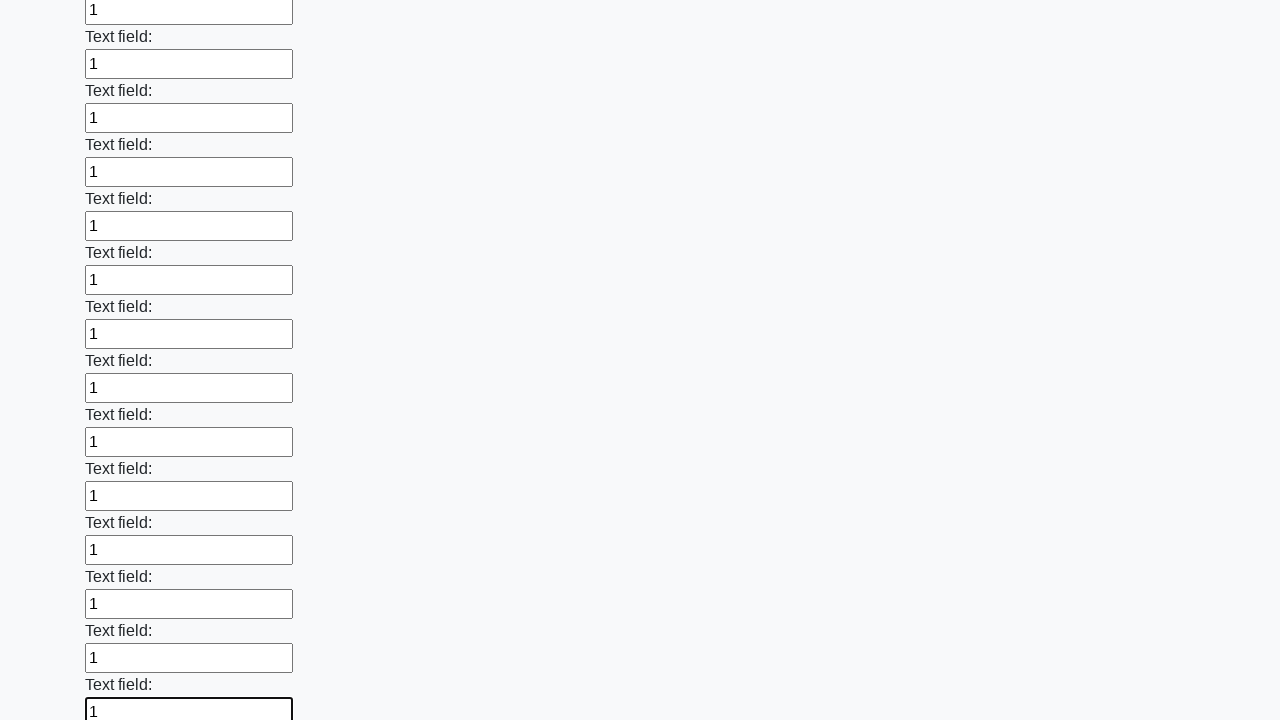

Filled a text input field with '1' on [type="text"] >> nth=60
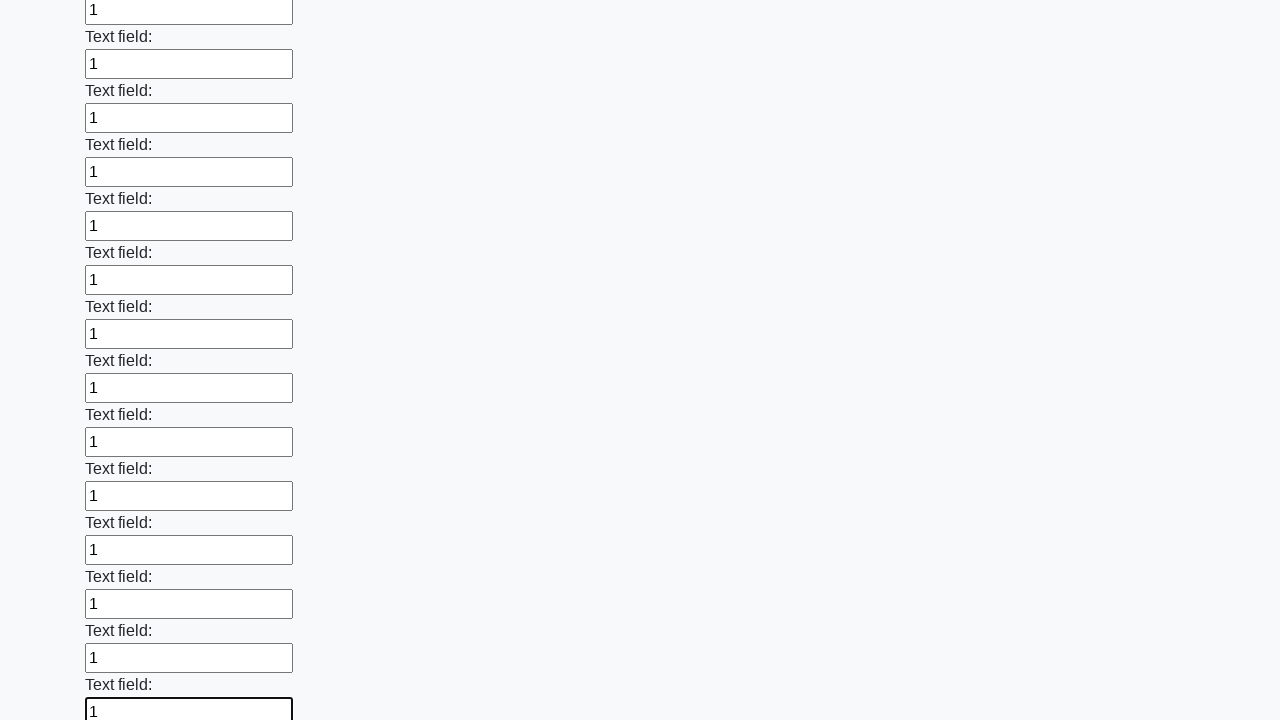

Filled a text input field with '1' on [type="text"] >> nth=61
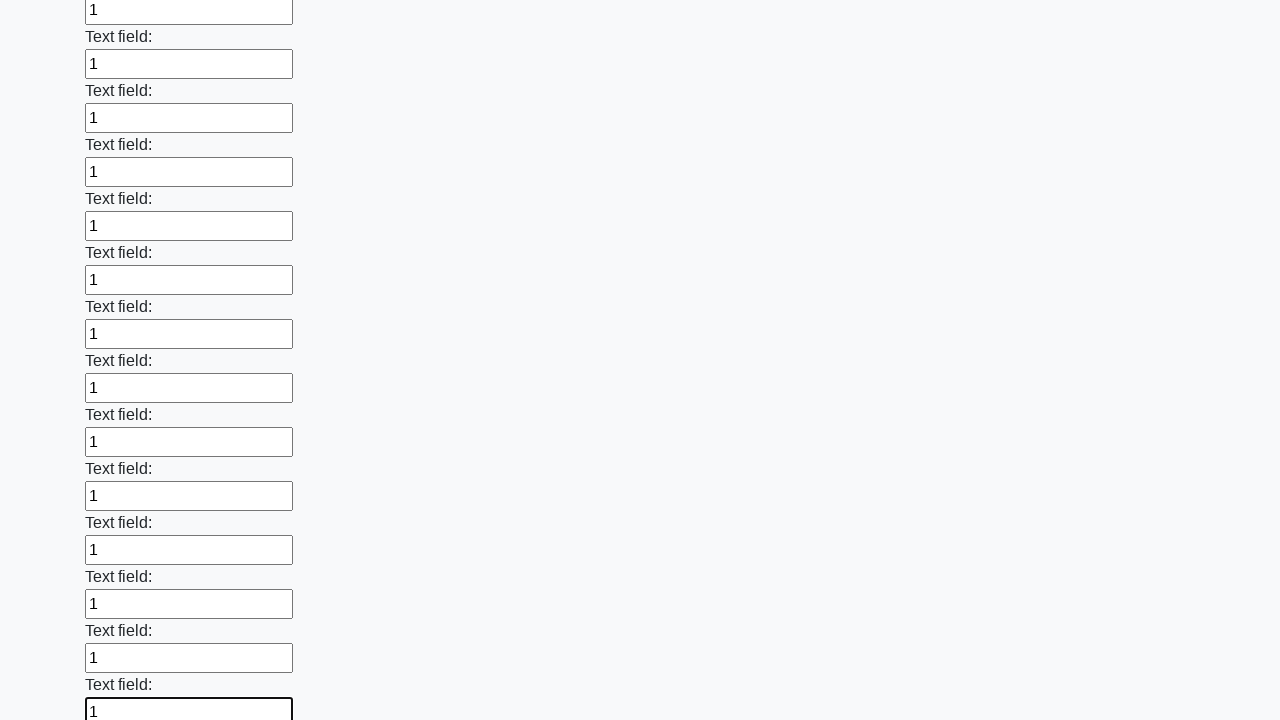

Filled a text input field with '1' on [type="text"] >> nth=62
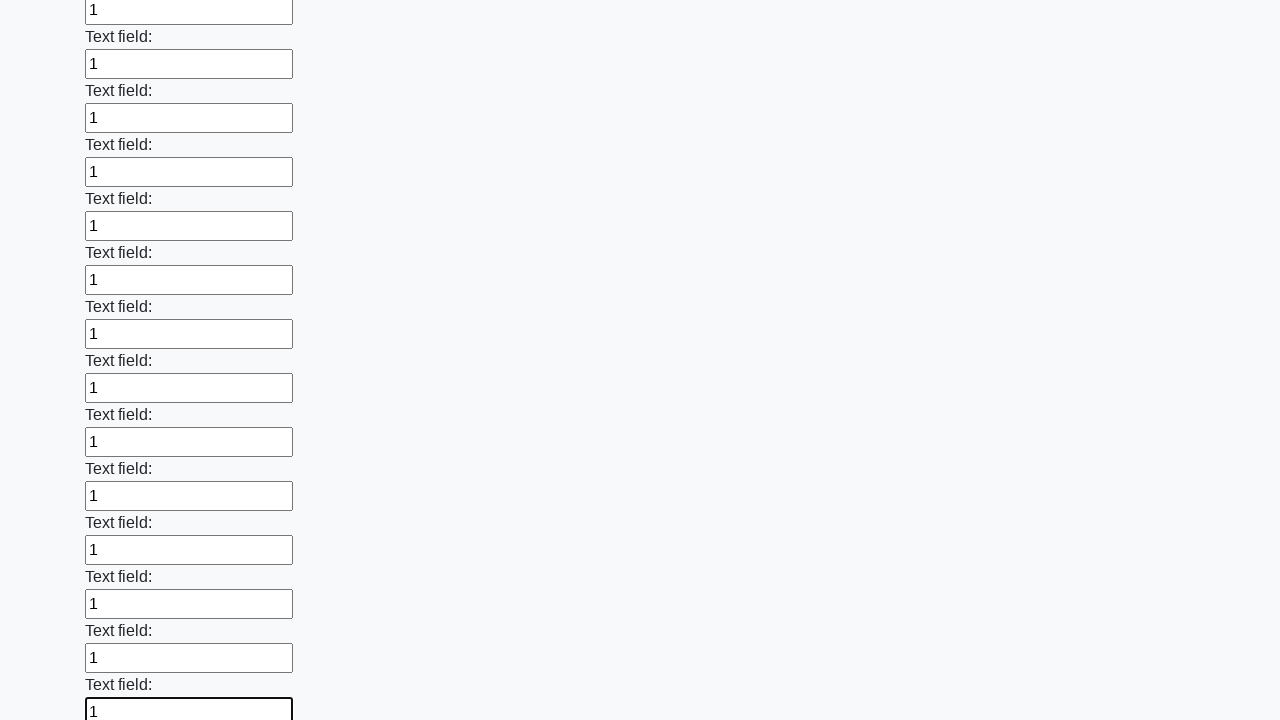

Filled a text input field with '1' on [type="text"] >> nth=63
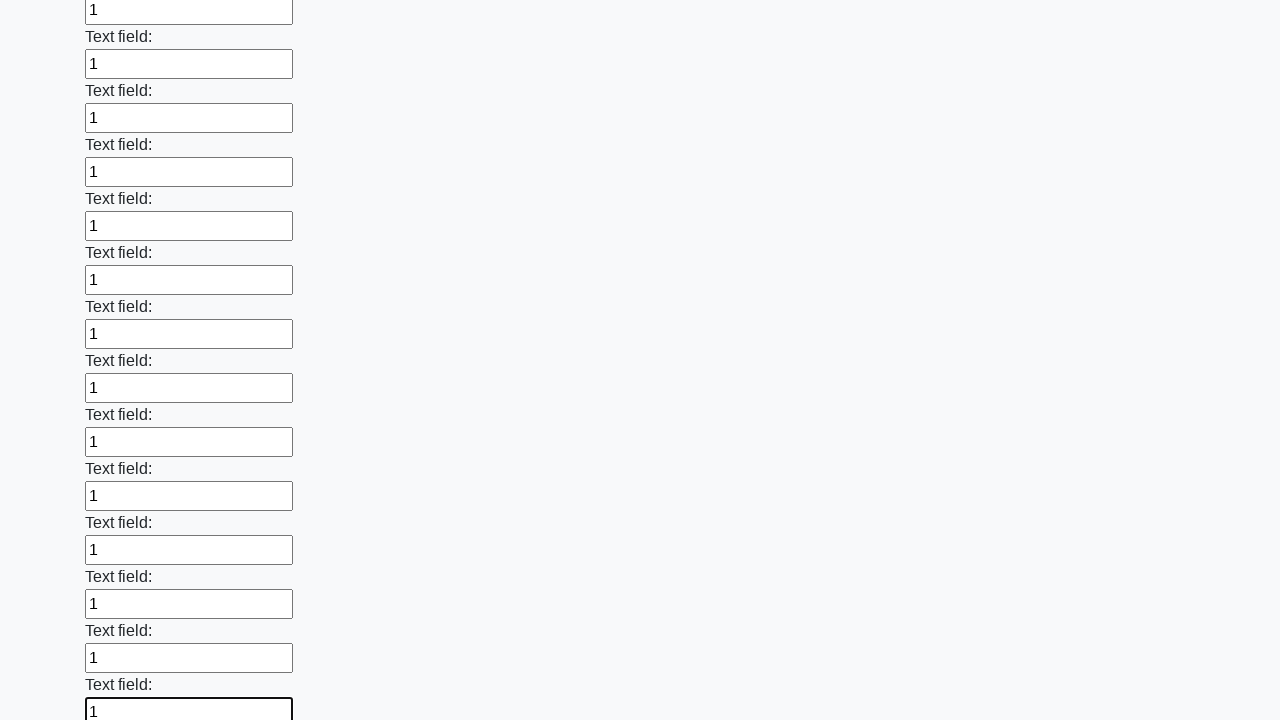

Filled a text input field with '1' on [type="text"] >> nth=64
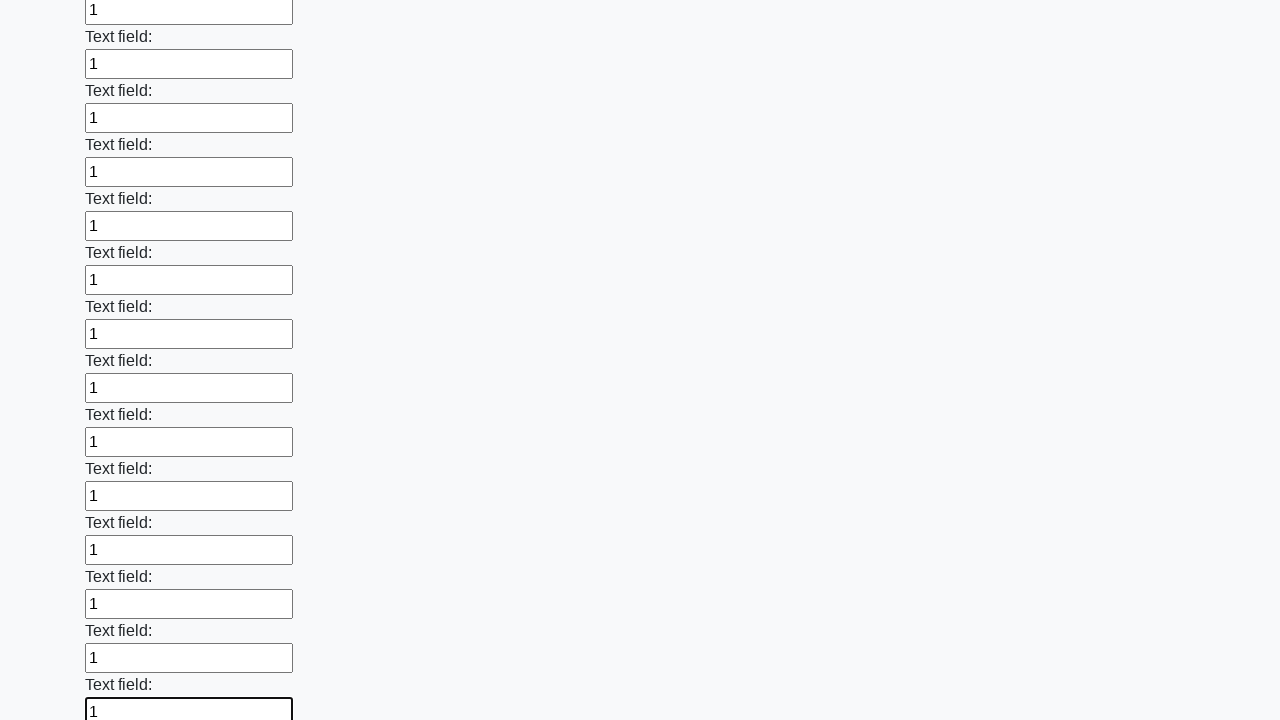

Filled a text input field with '1' on [type="text"] >> nth=65
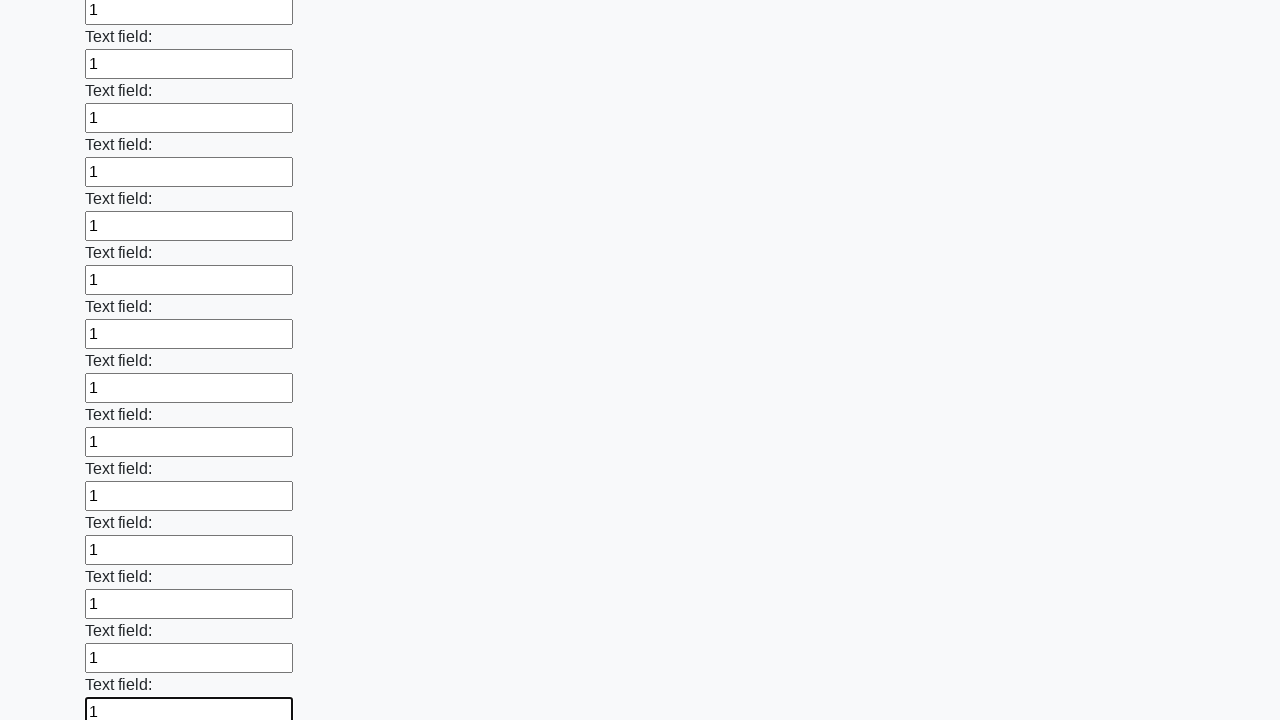

Filled a text input field with '1' on [type="text"] >> nth=66
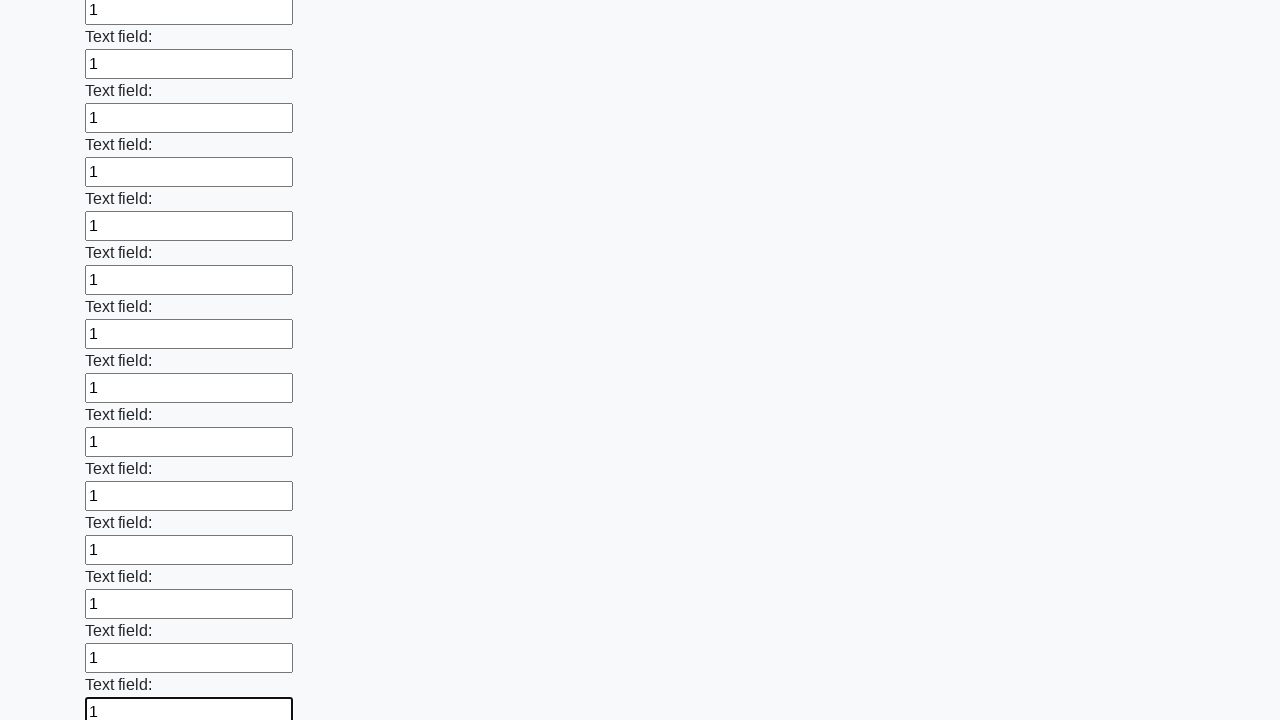

Filled a text input field with '1' on [type="text"] >> nth=67
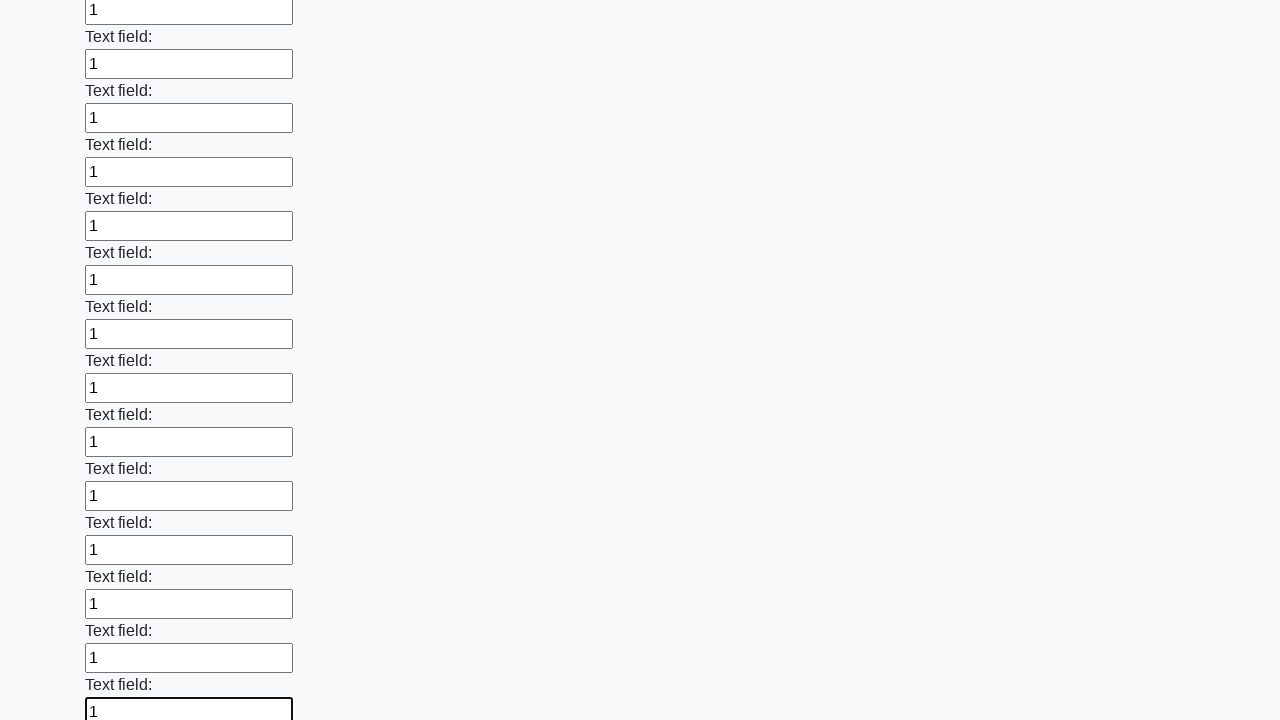

Filled a text input field with '1' on [type="text"] >> nth=68
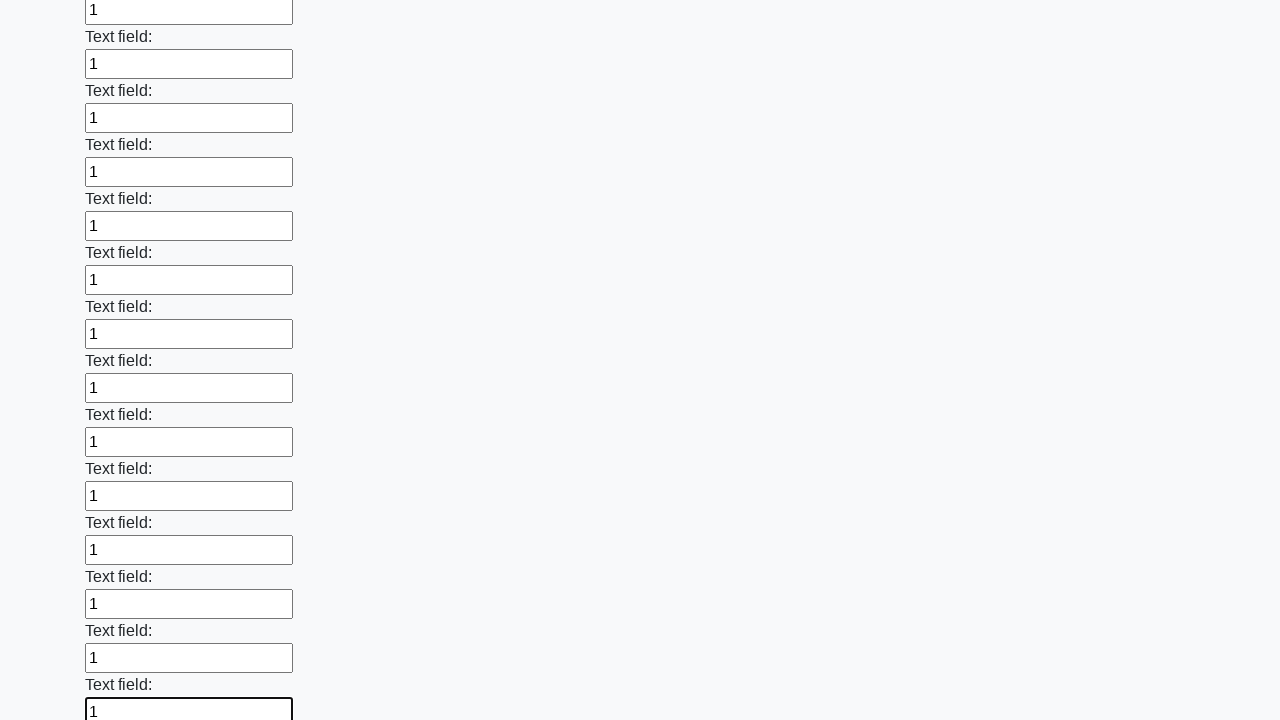

Filled a text input field with '1' on [type="text"] >> nth=69
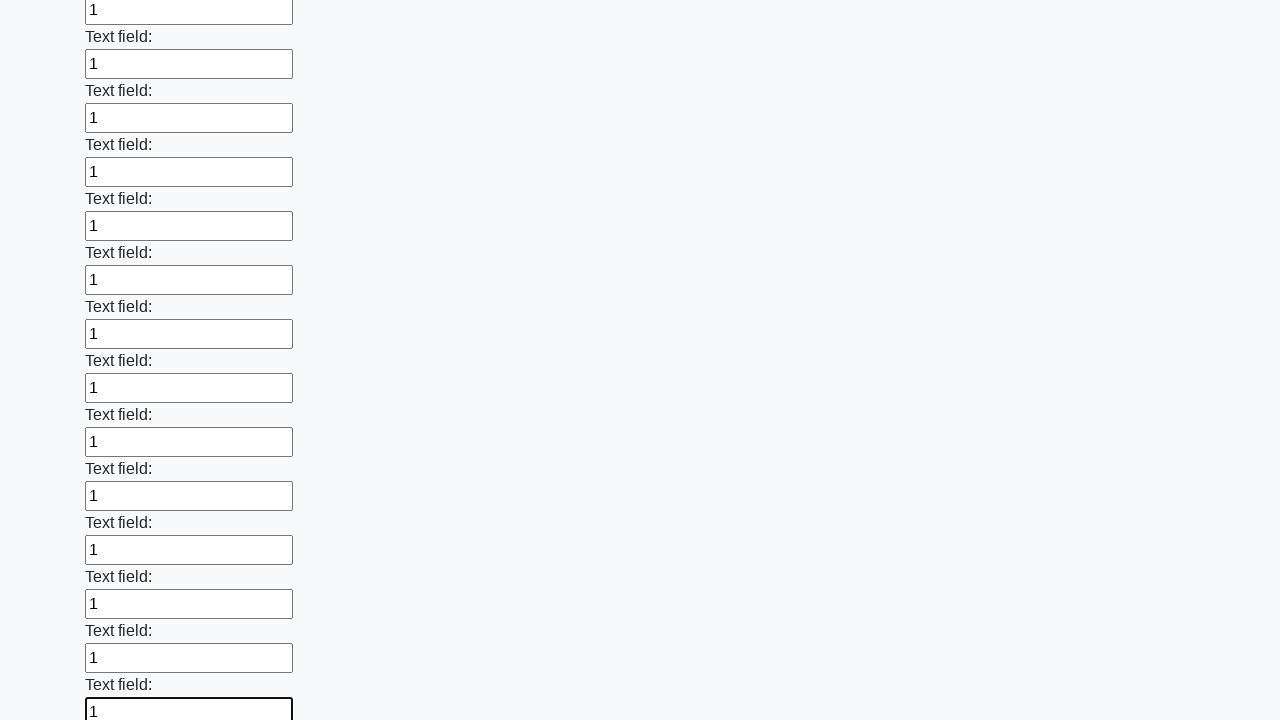

Filled a text input field with '1' on [type="text"] >> nth=70
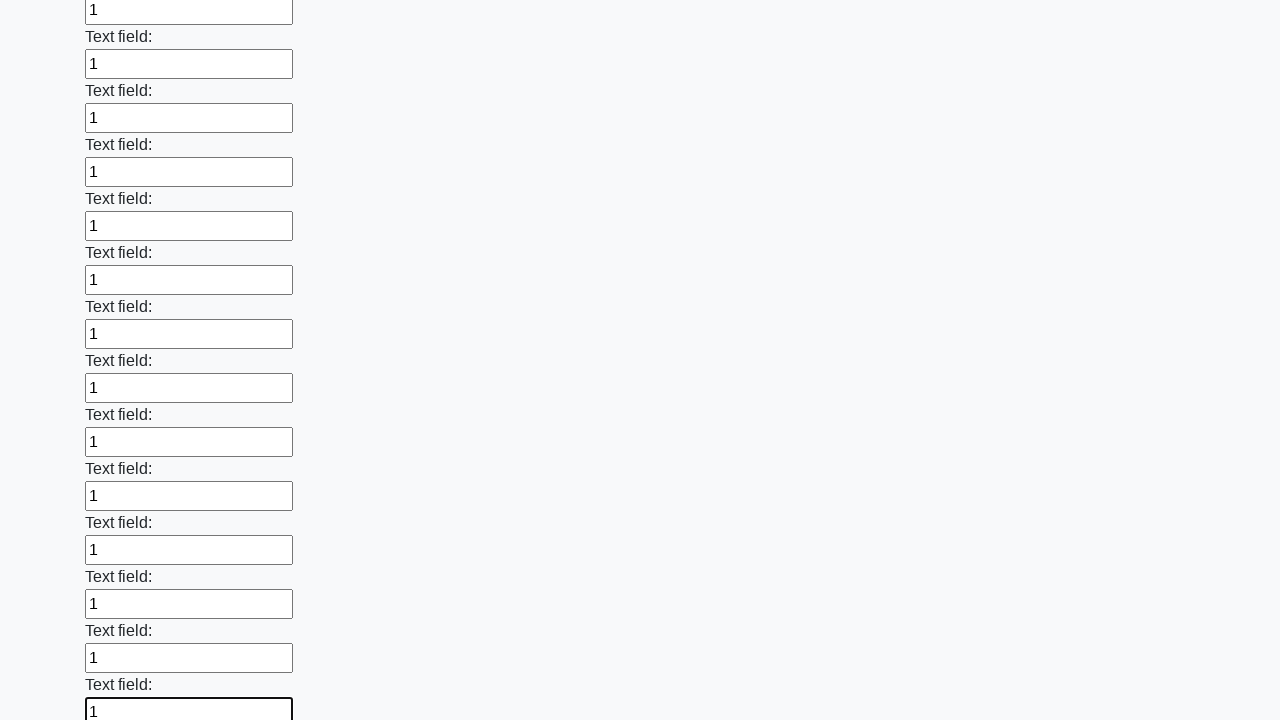

Filled a text input field with '1' on [type="text"] >> nth=71
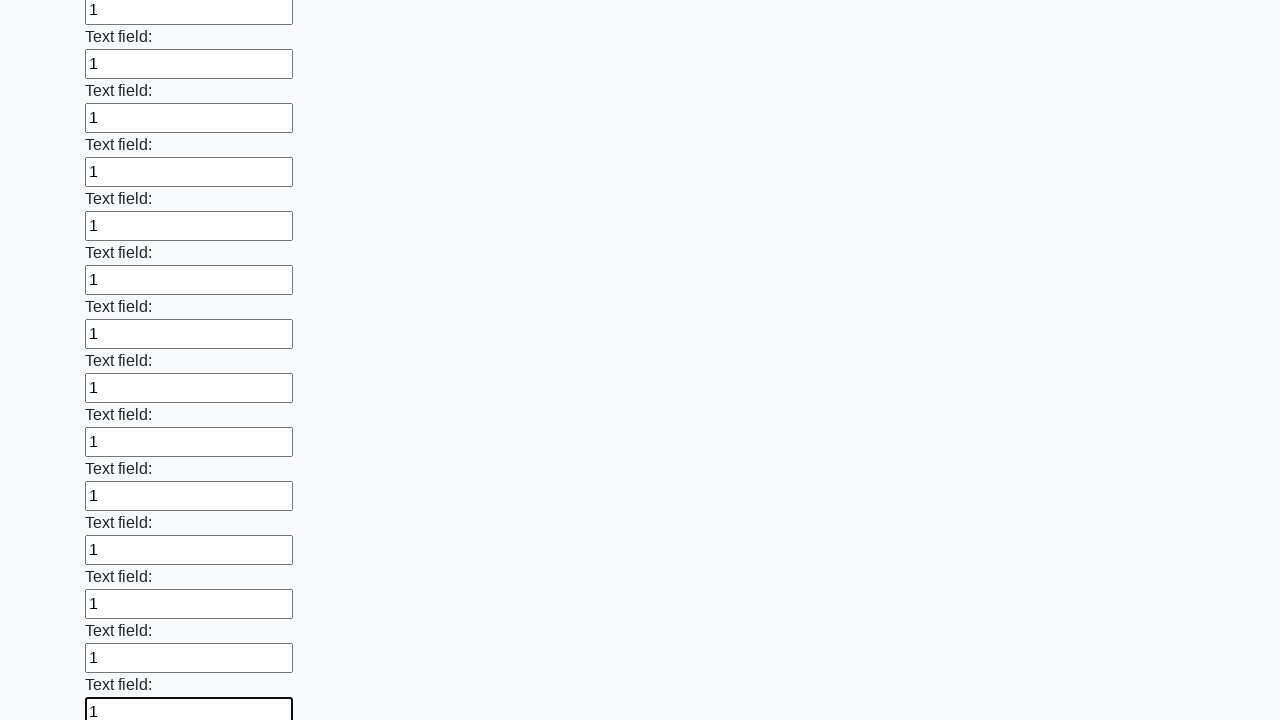

Filled a text input field with '1' on [type="text"] >> nth=72
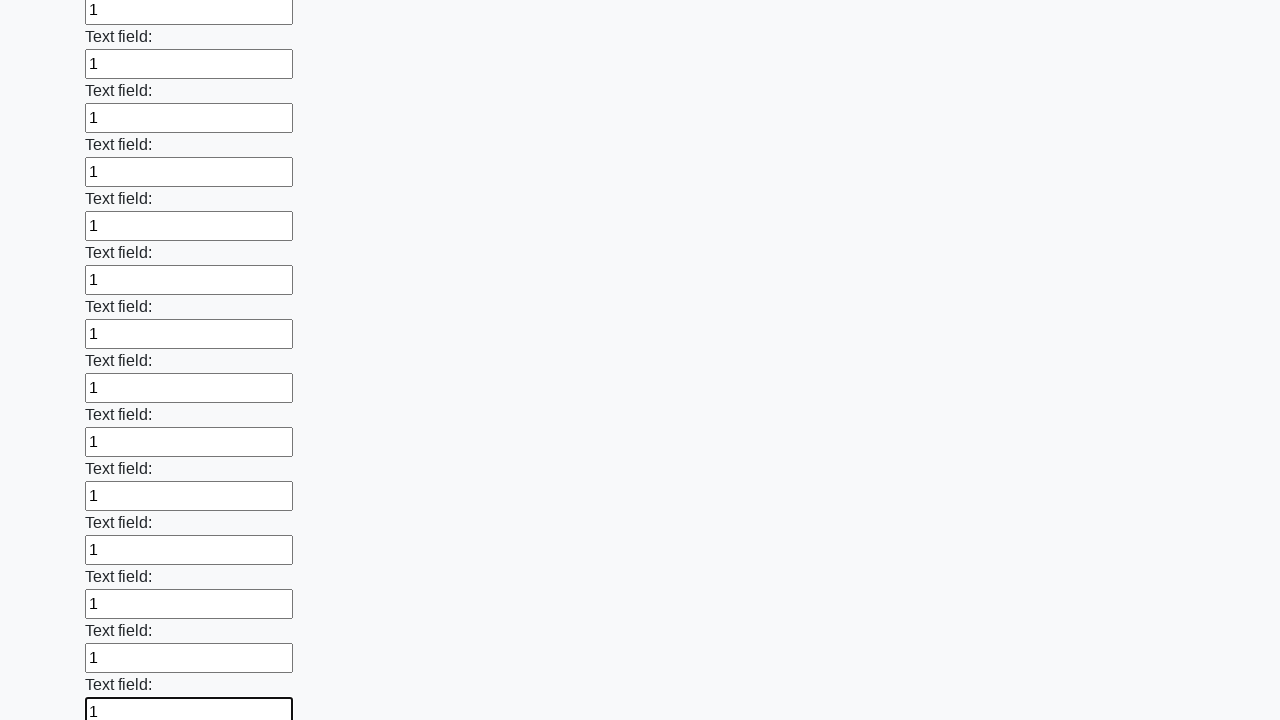

Filled a text input field with '1' on [type="text"] >> nth=73
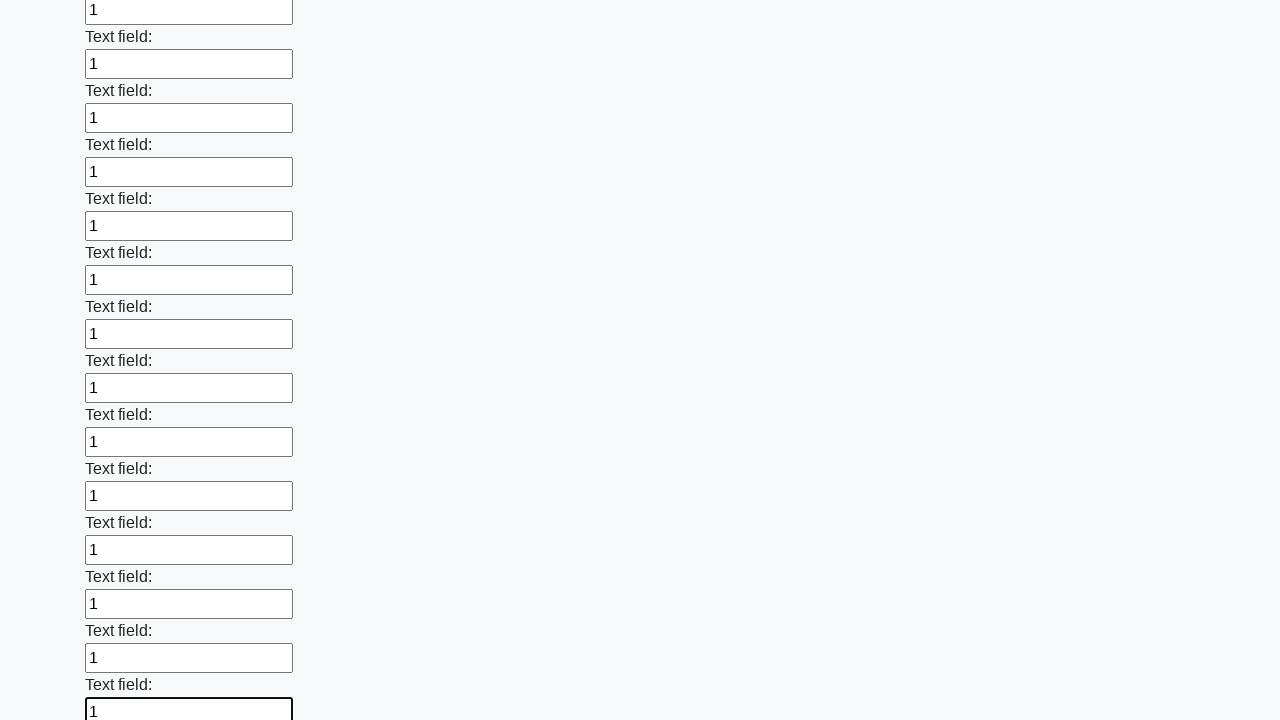

Filled a text input field with '1' on [type="text"] >> nth=74
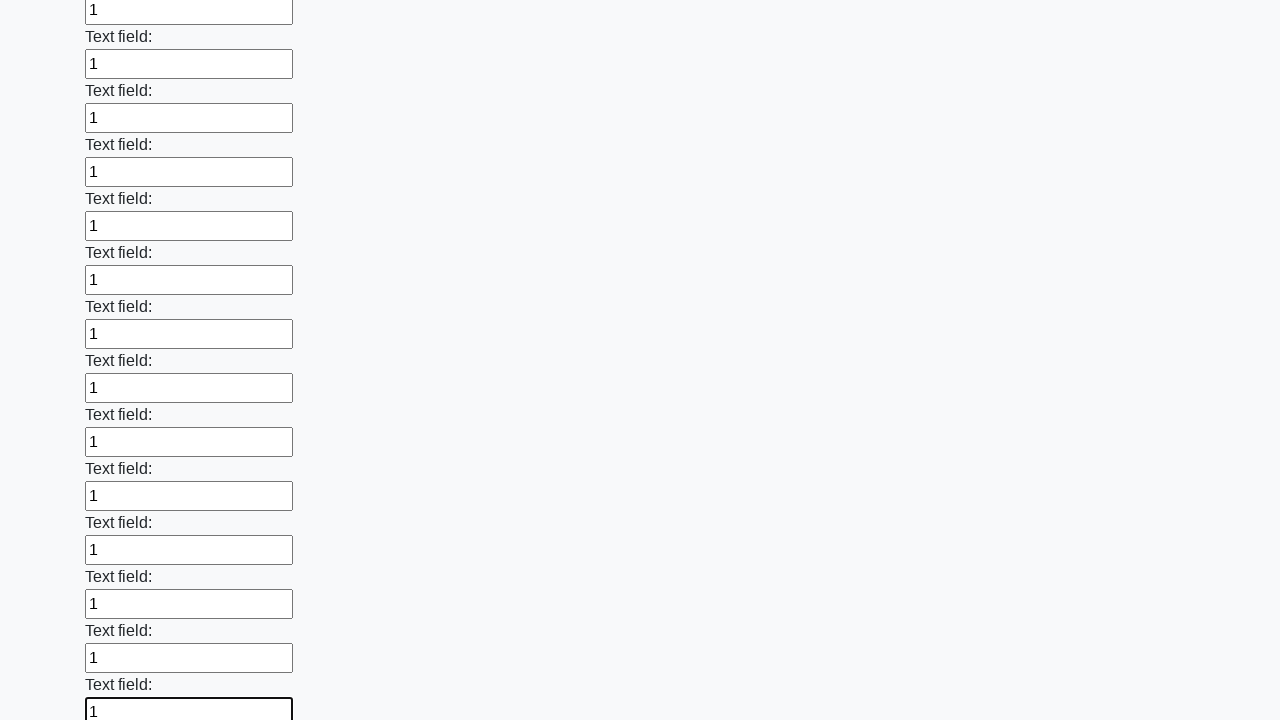

Filled a text input field with '1' on [type="text"] >> nth=75
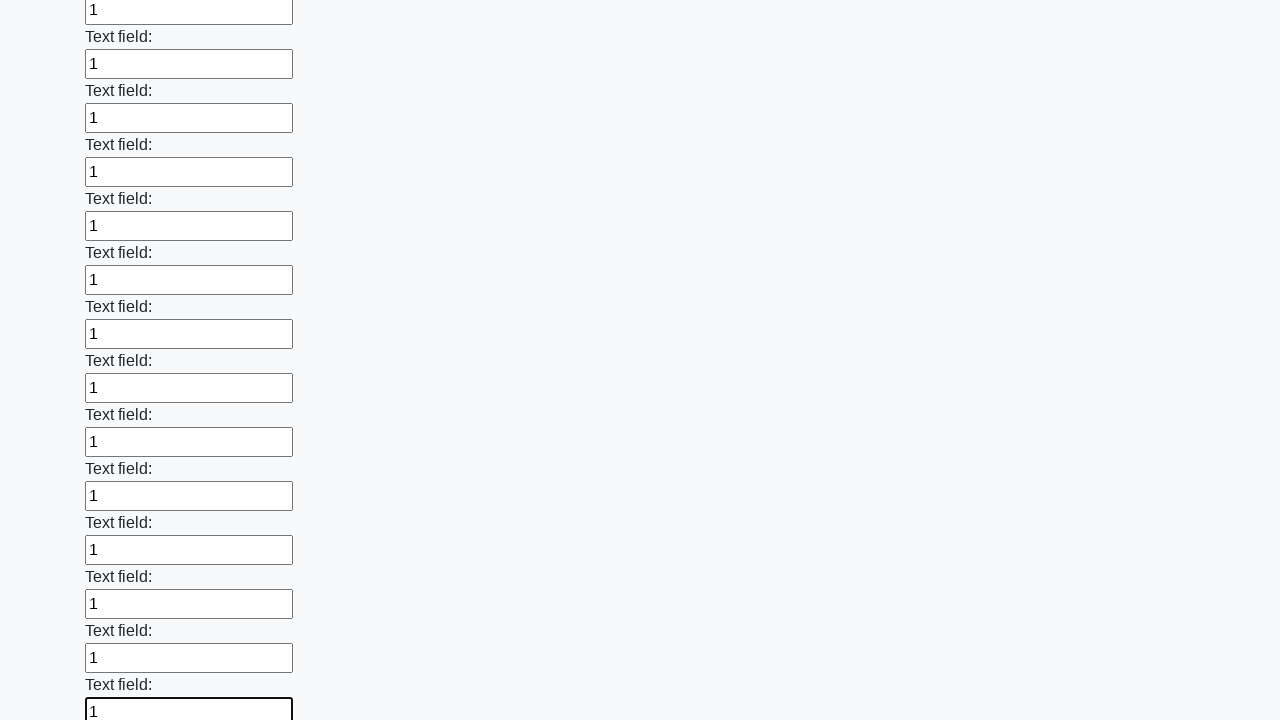

Filled a text input field with '1' on [type="text"] >> nth=76
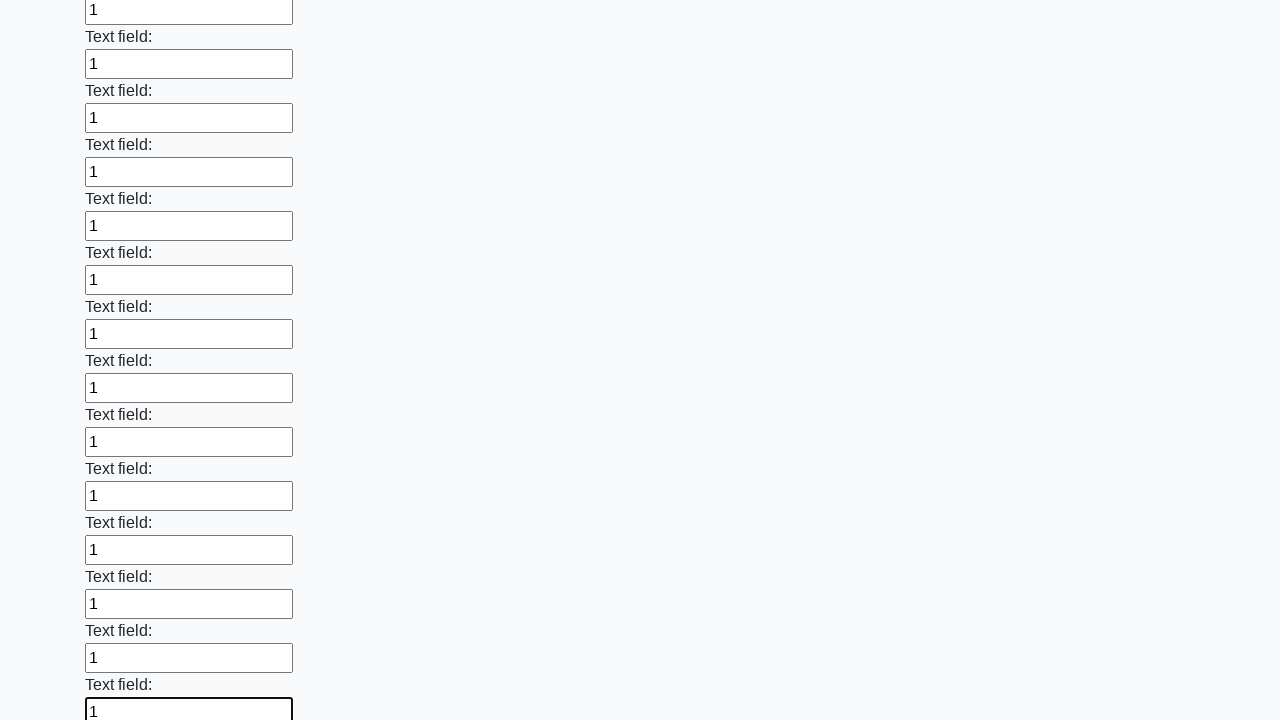

Filled a text input field with '1' on [type="text"] >> nth=77
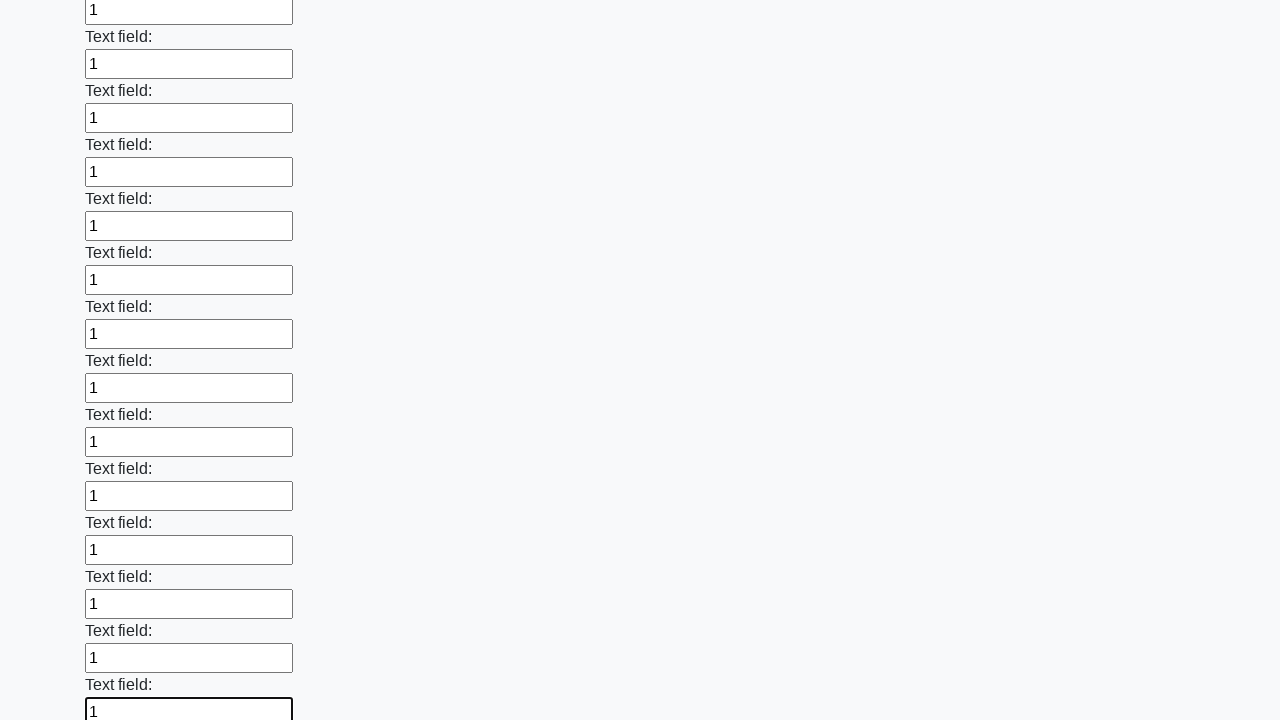

Filled a text input field with '1' on [type="text"] >> nth=78
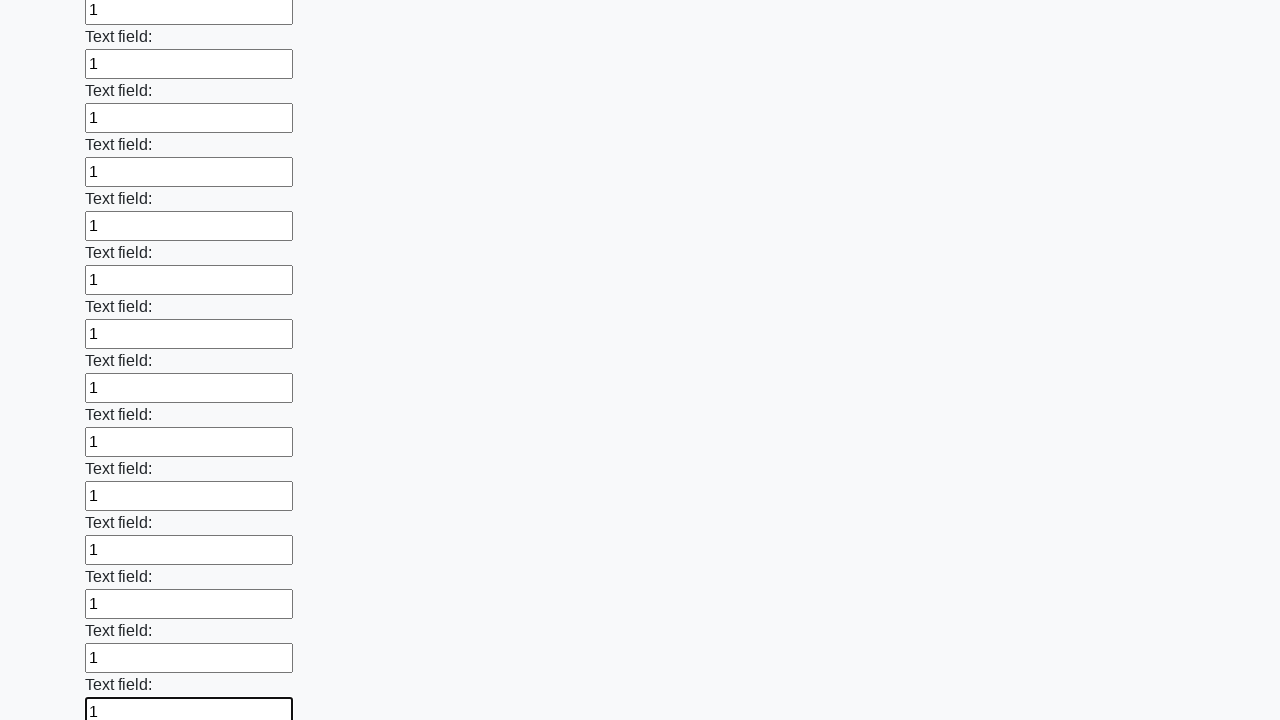

Filled a text input field with '1' on [type="text"] >> nth=79
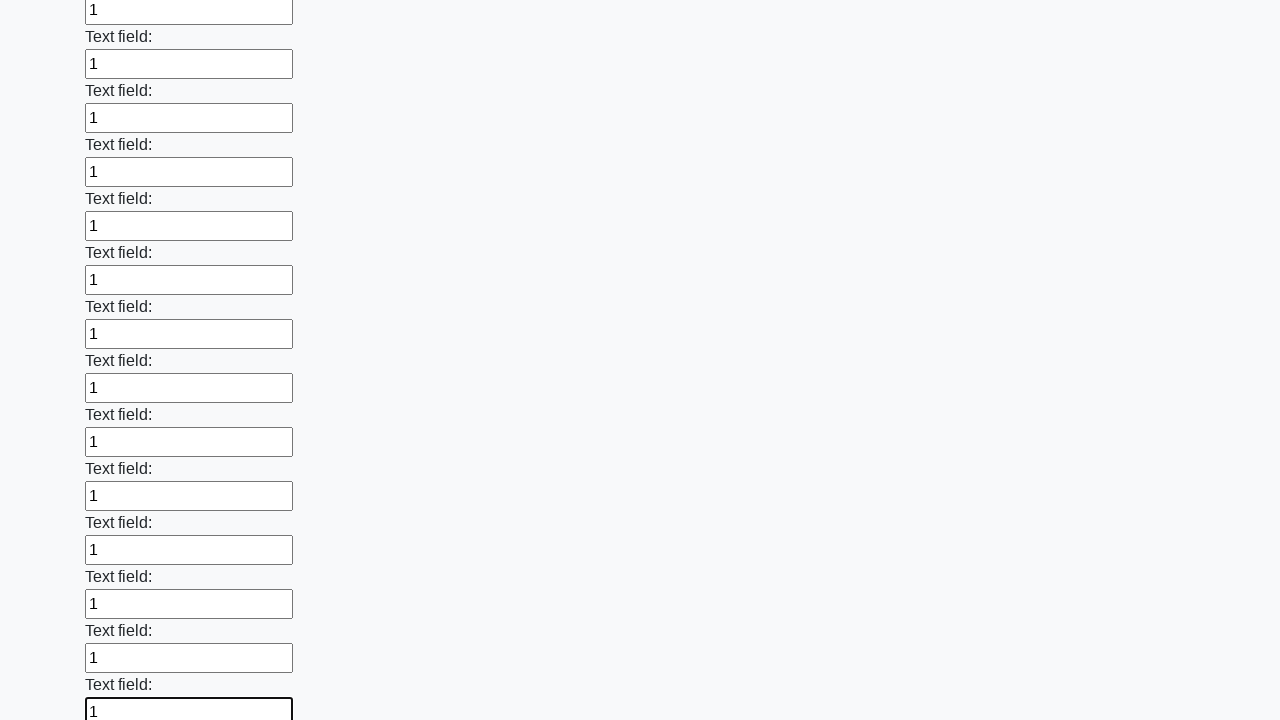

Filled a text input field with '1' on [type="text"] >> nth=80
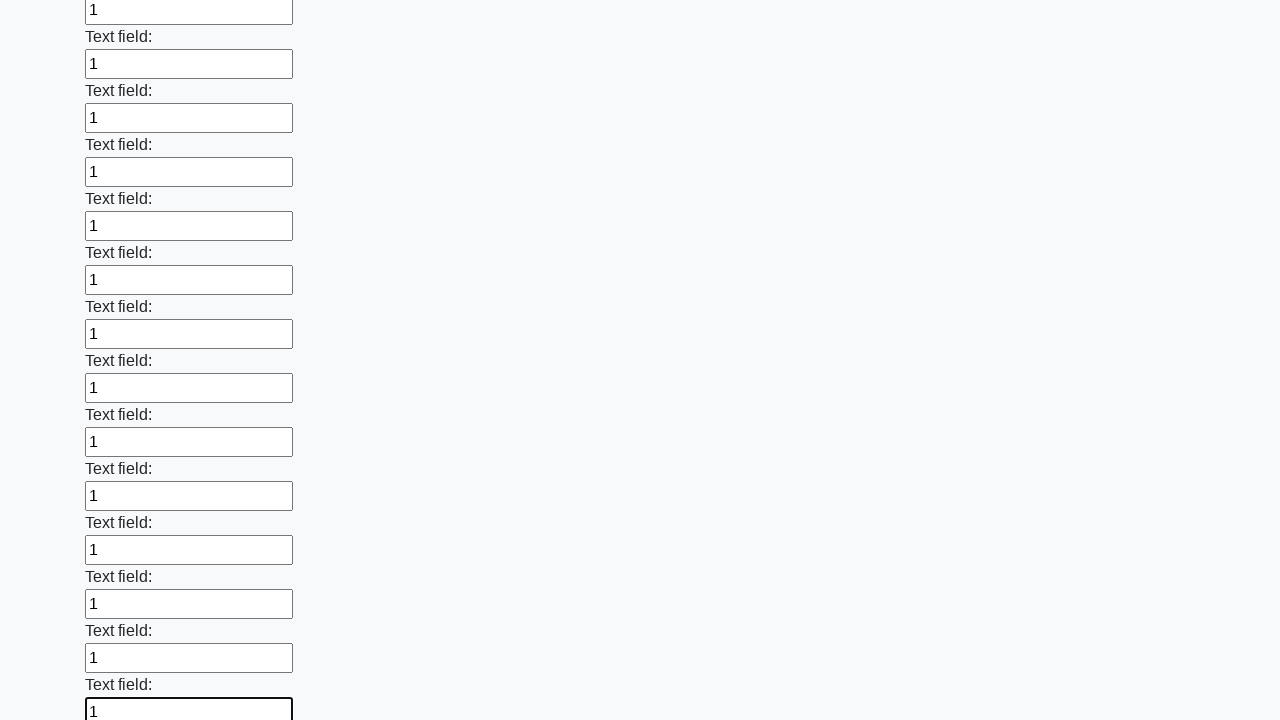

Filled a text input field with '1' on [type="text"] >> nth=81
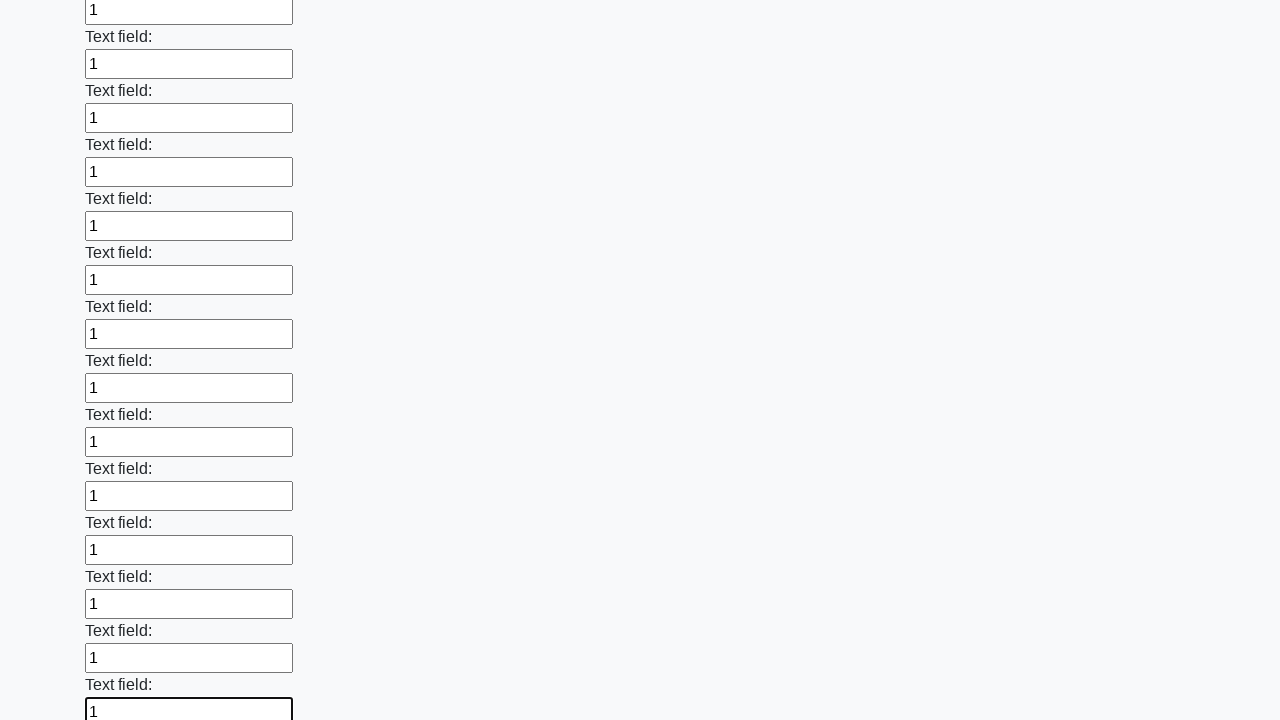

Filled a text input field with '1' on [type="text"] >> nth=82
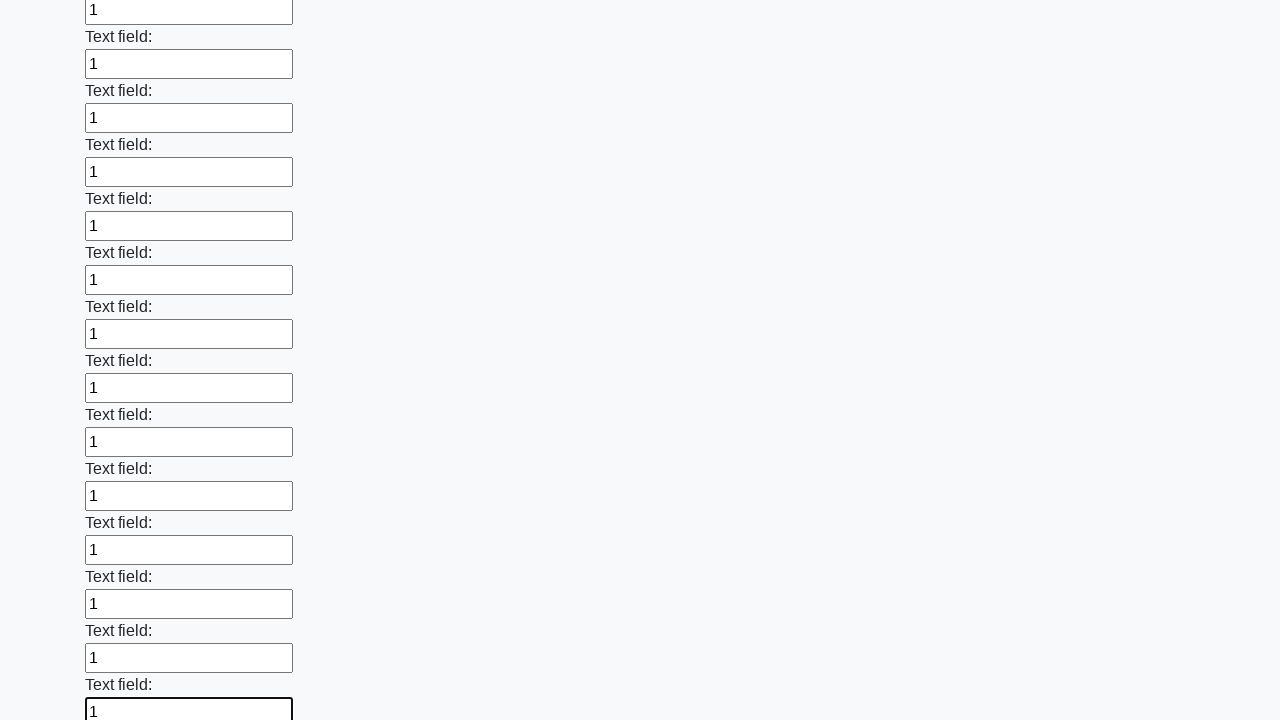

Filled a text input field with '1' on [type="text"] >> nth=83
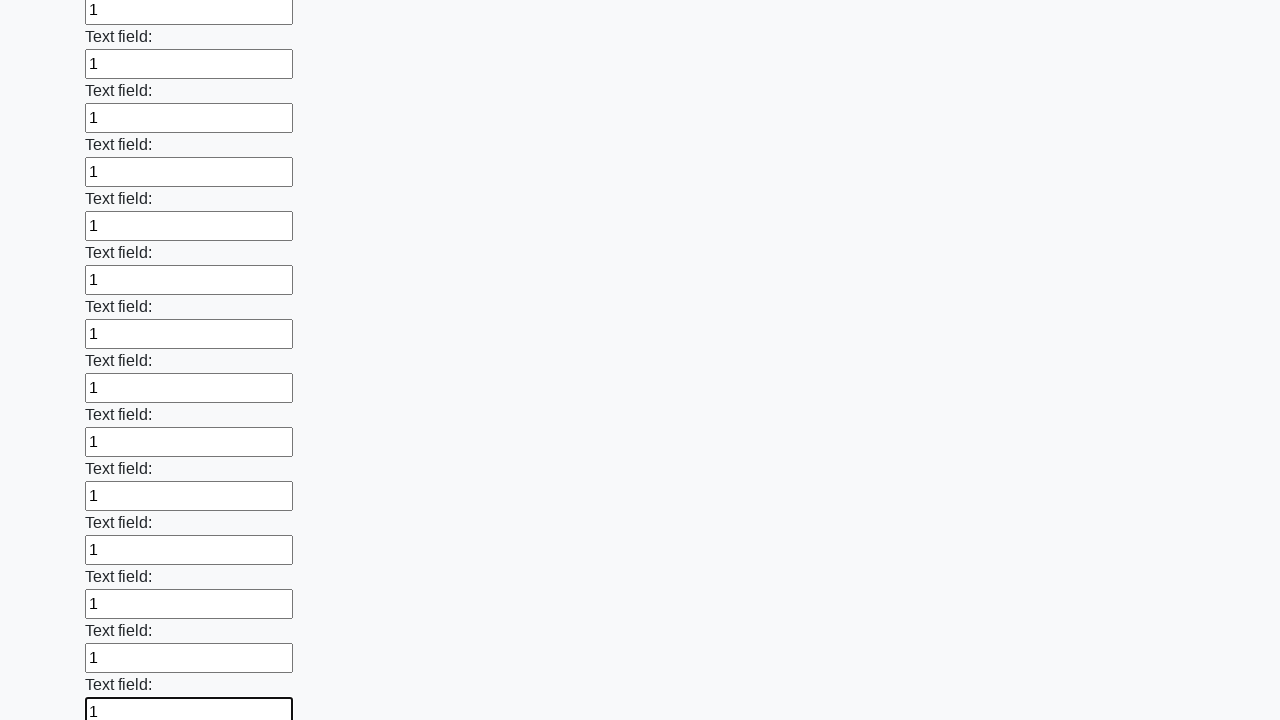

Filled a text input field with '1' on [type="text"] >> nth=84
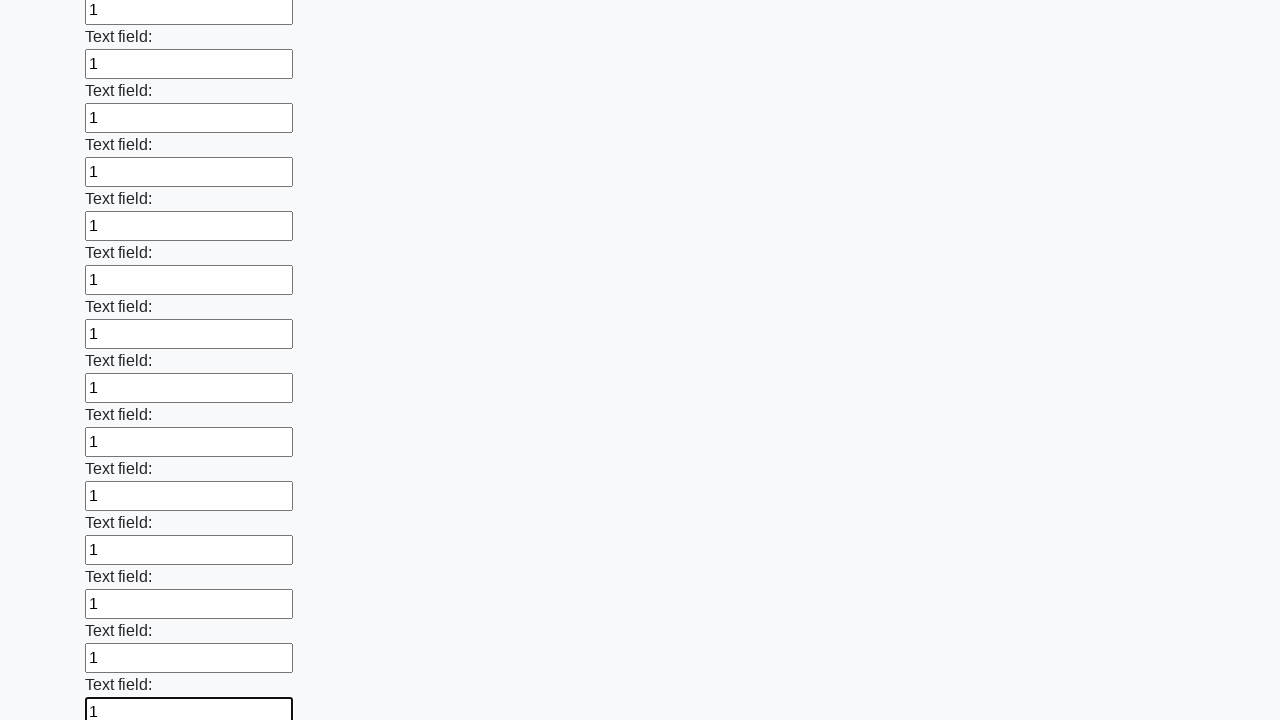

Filled a text input field with '1' on [type="text"] >> nth=85
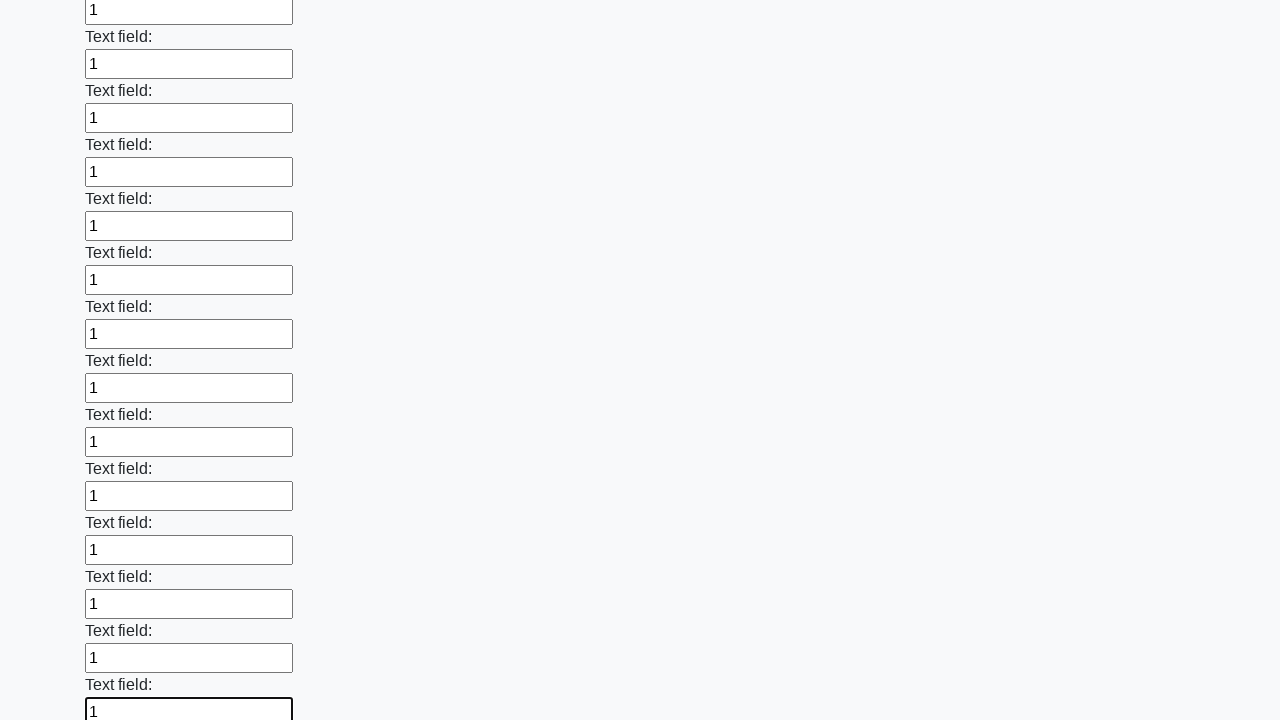

Filled a text input field with '1' on [type="text"] >> nth=86
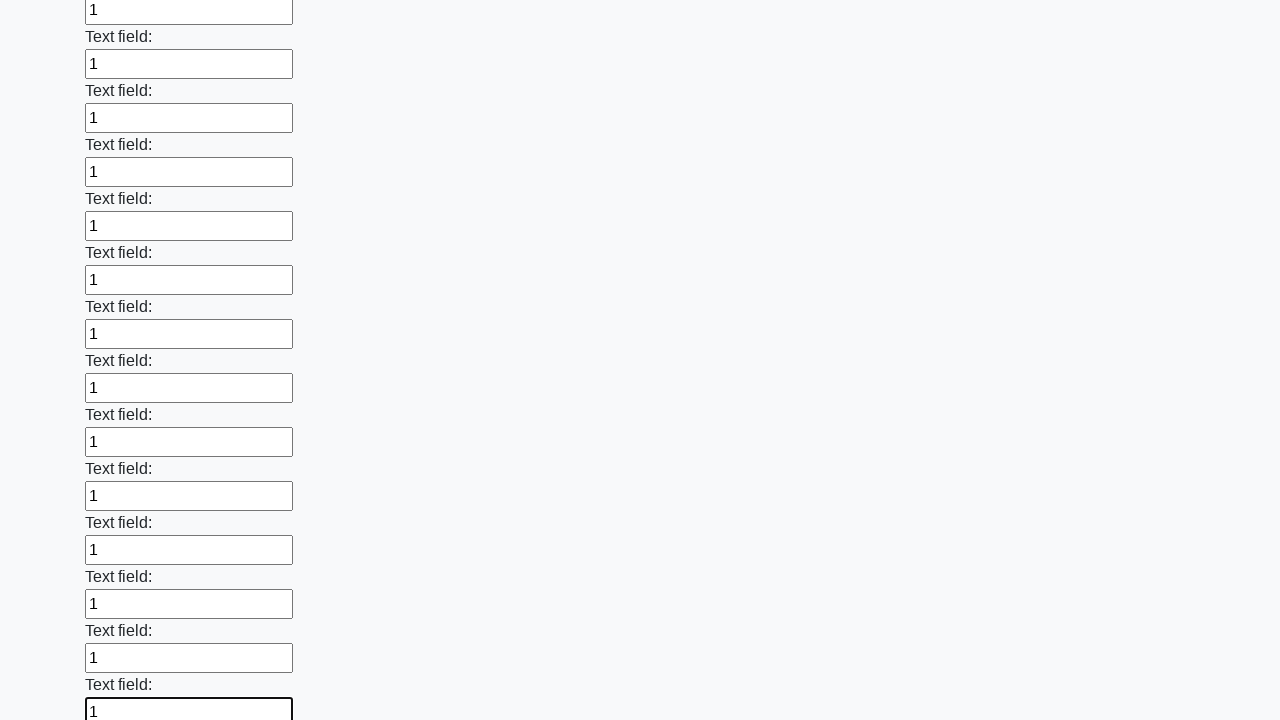

Filled a text input field with '1' on [type="text"] >> nth=87
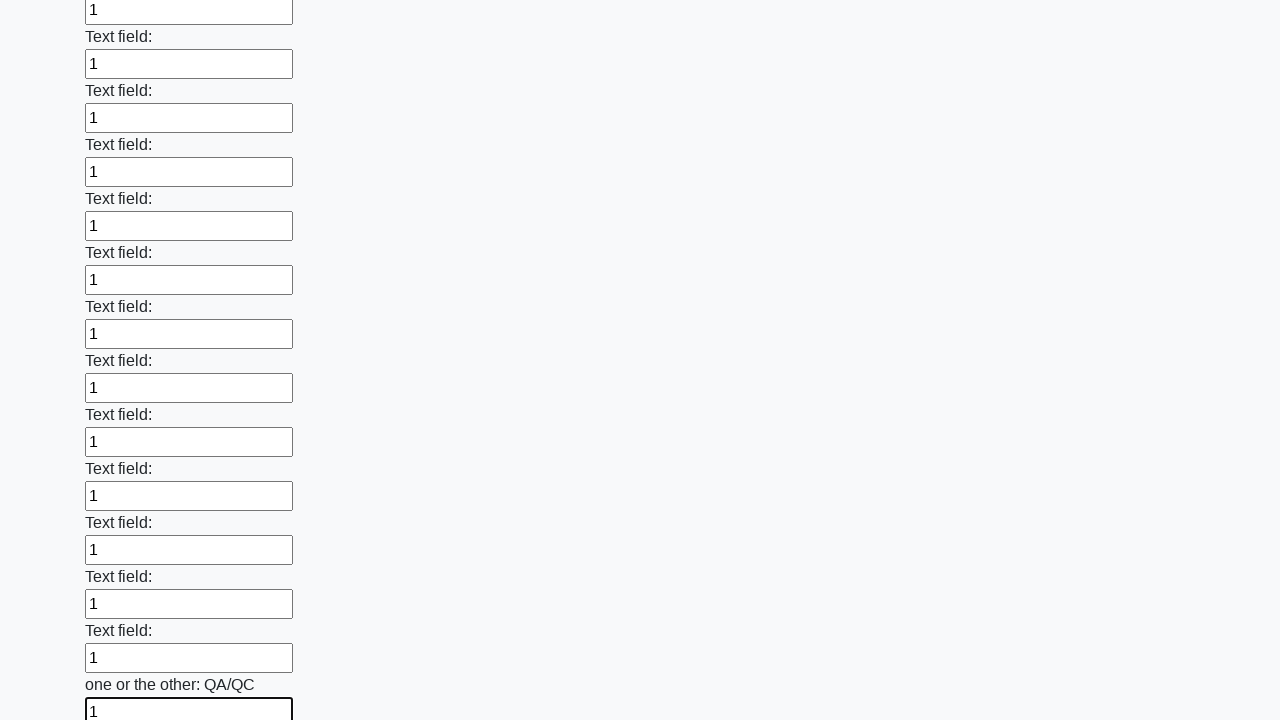

Filled a text input field with '1' on [type="text"] >> nth=88
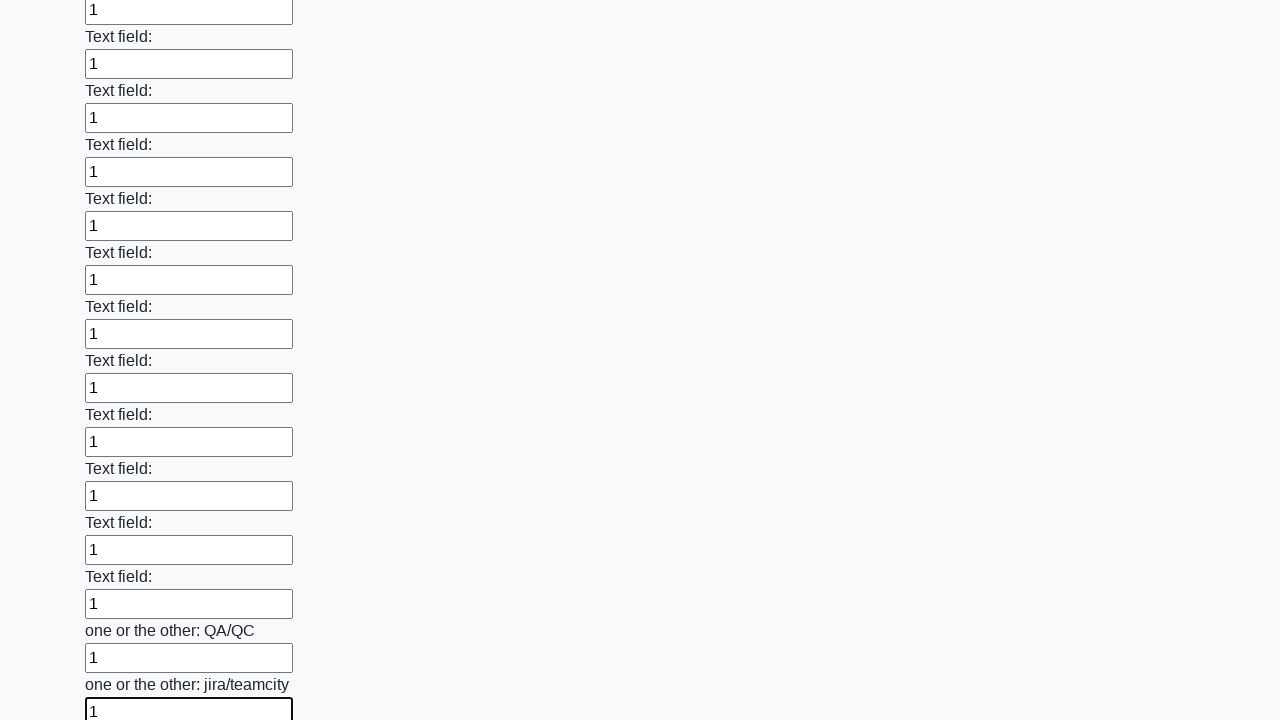

Filled a text input field with '1' on [type="text"] >> nth=89
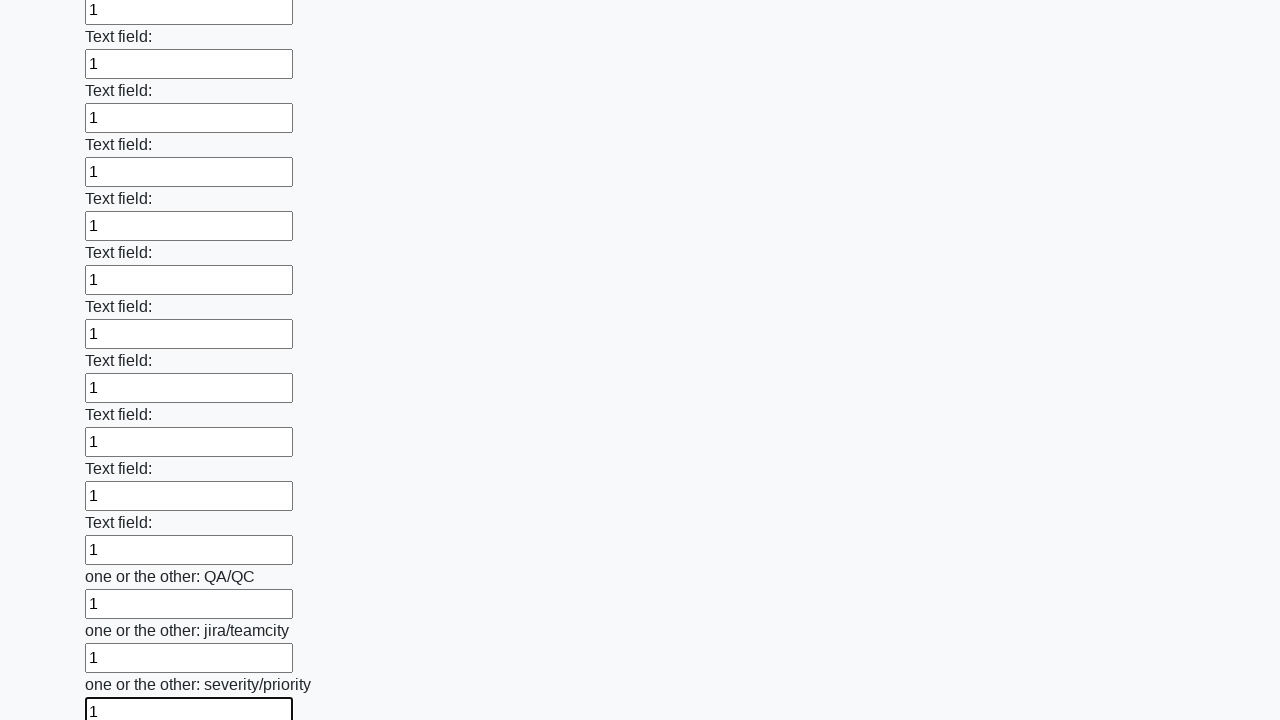

Filled a text input field with '1' on [type="text"] >> nth=90
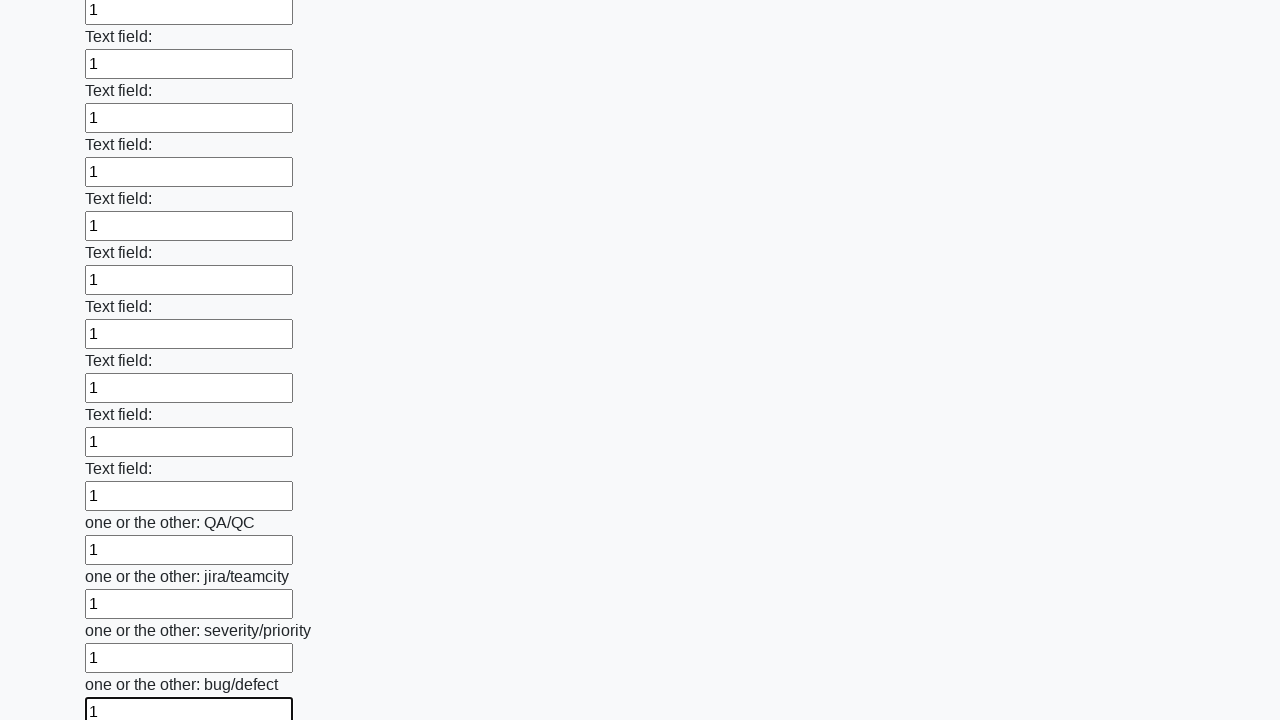

Filled a text input field with '1' on [type="text"] >> nth=91
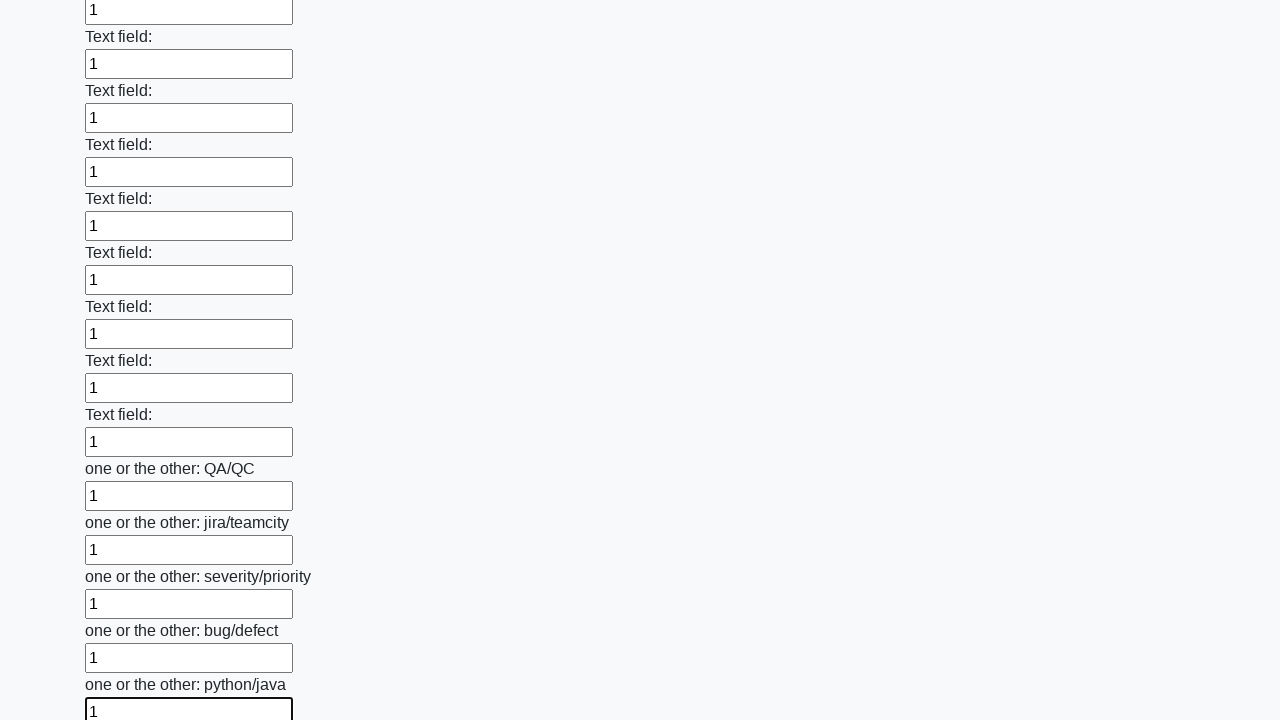

Filled a text input field with '1' on [type="text"] >> nth=92
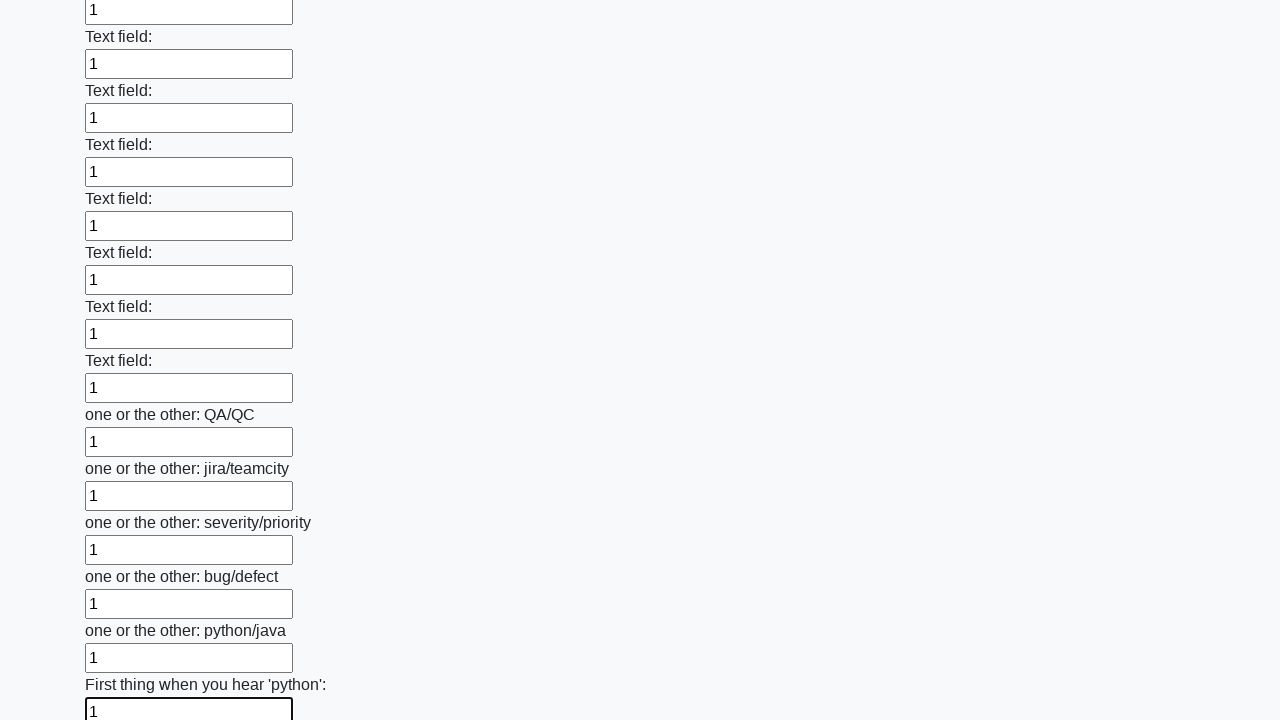

Filled a text input field with '1' on [type="text"] >> nth=93
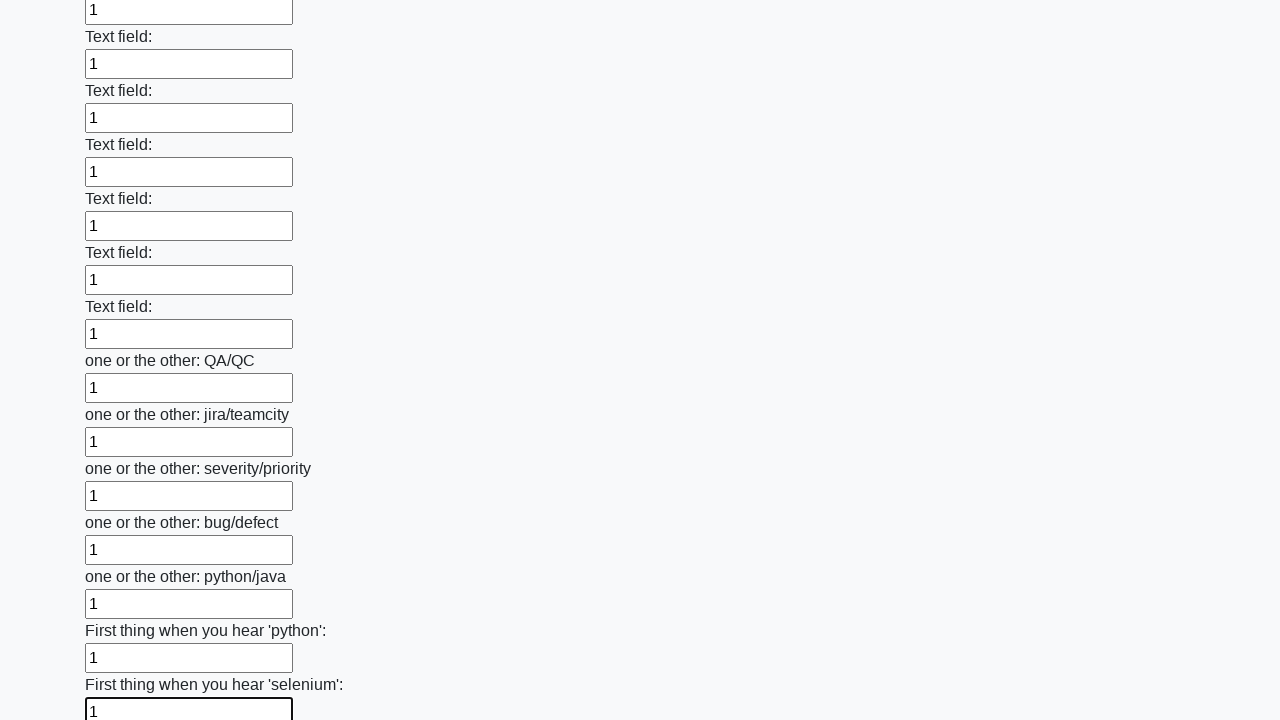

Filled a text input field with '1' on [type="text"] >> nth=94
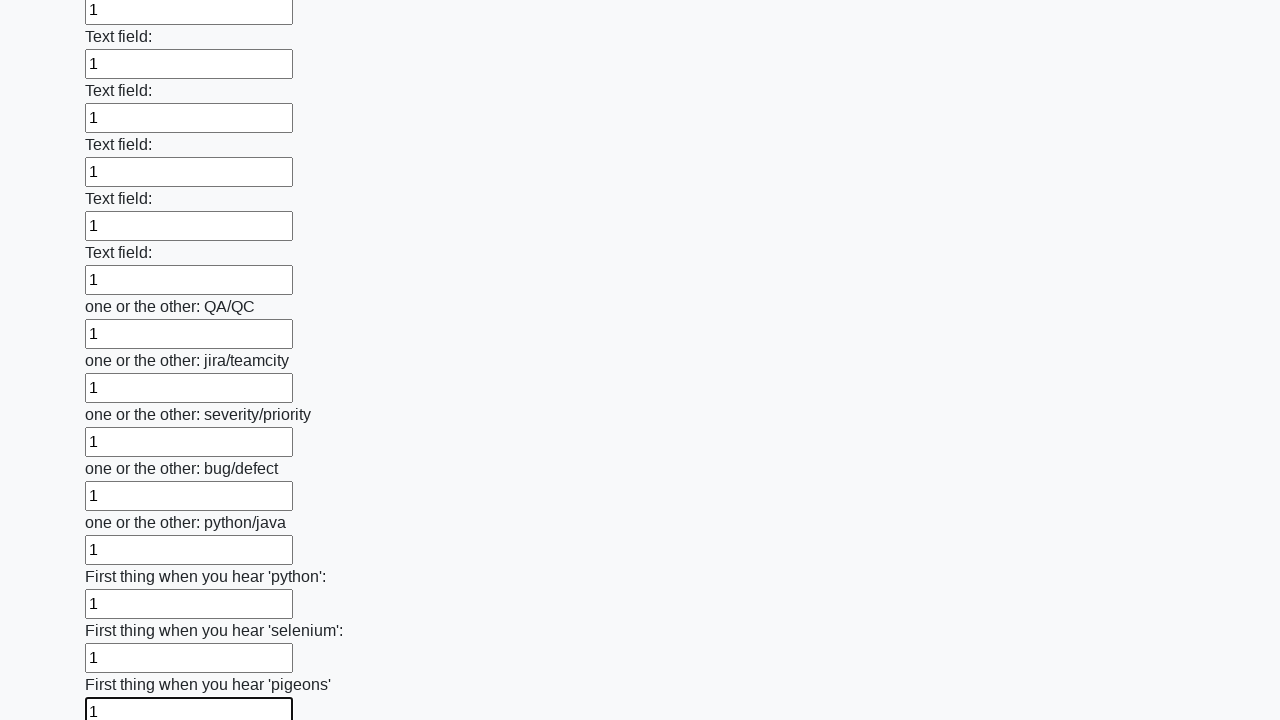

Filled a text input field with '1' on [type="text"] >> nth=95
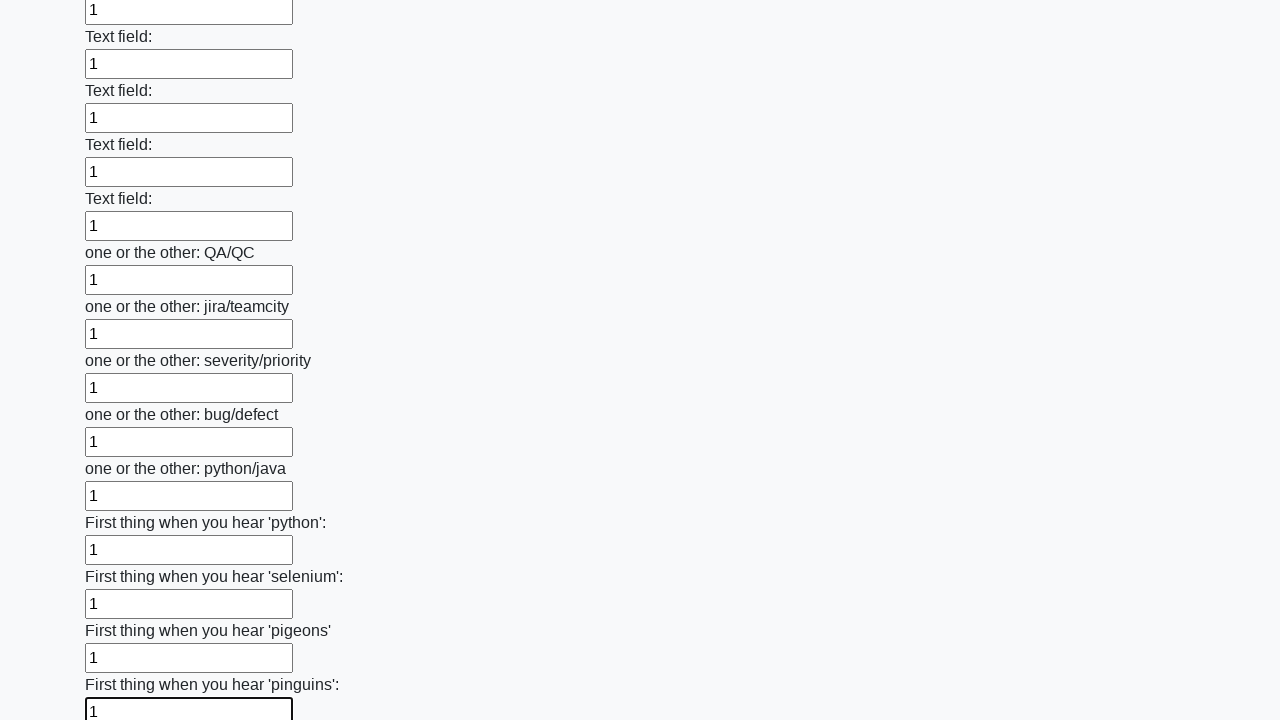

Filled a text input field with '1' on [type="text"] >> nth=96
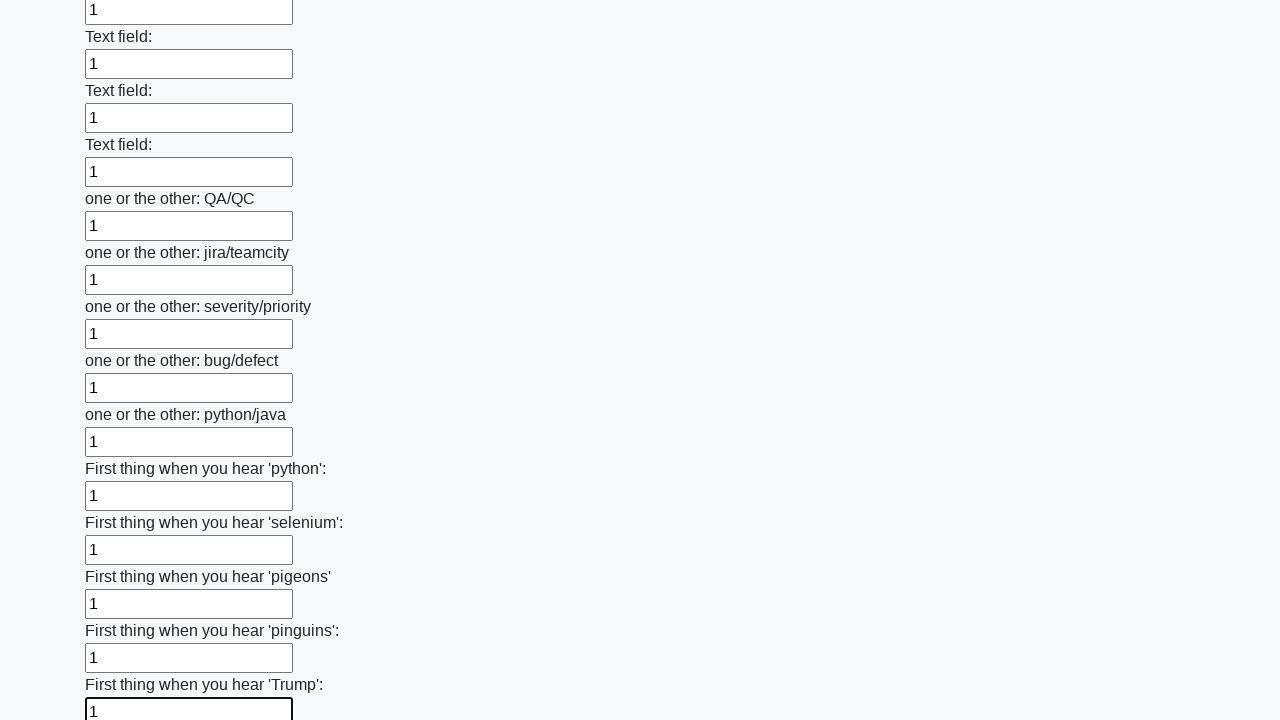

Filled a text input field with '1' on [type="text"] >> nth=97
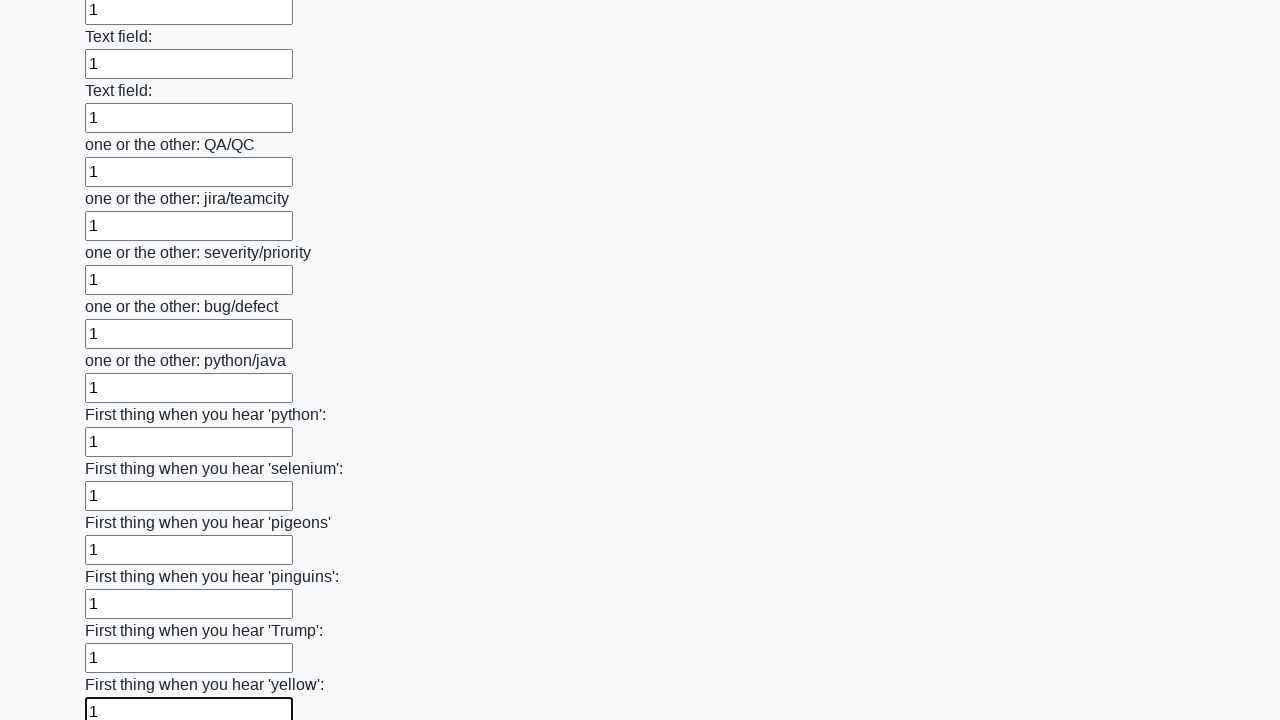

Filled a text input field with '1' on [type="text"] >> nth=98
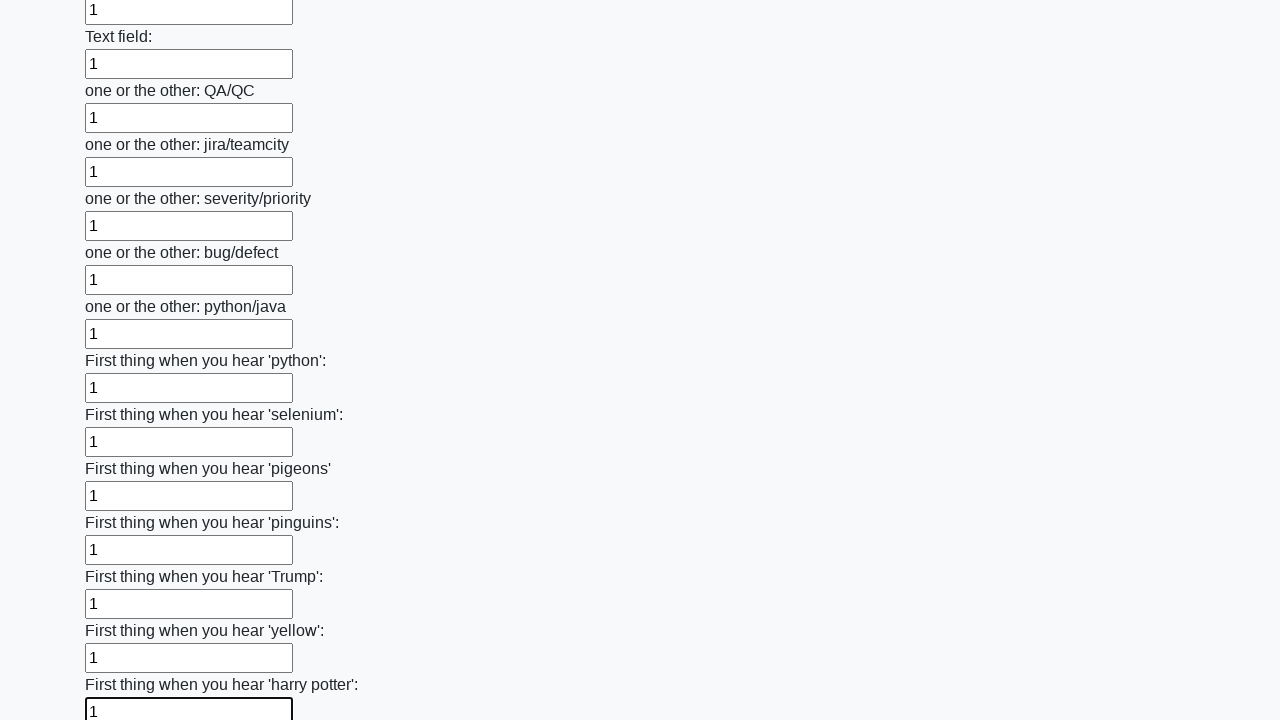

Filled a text input field with '1' on [type="text"] >> nth=99
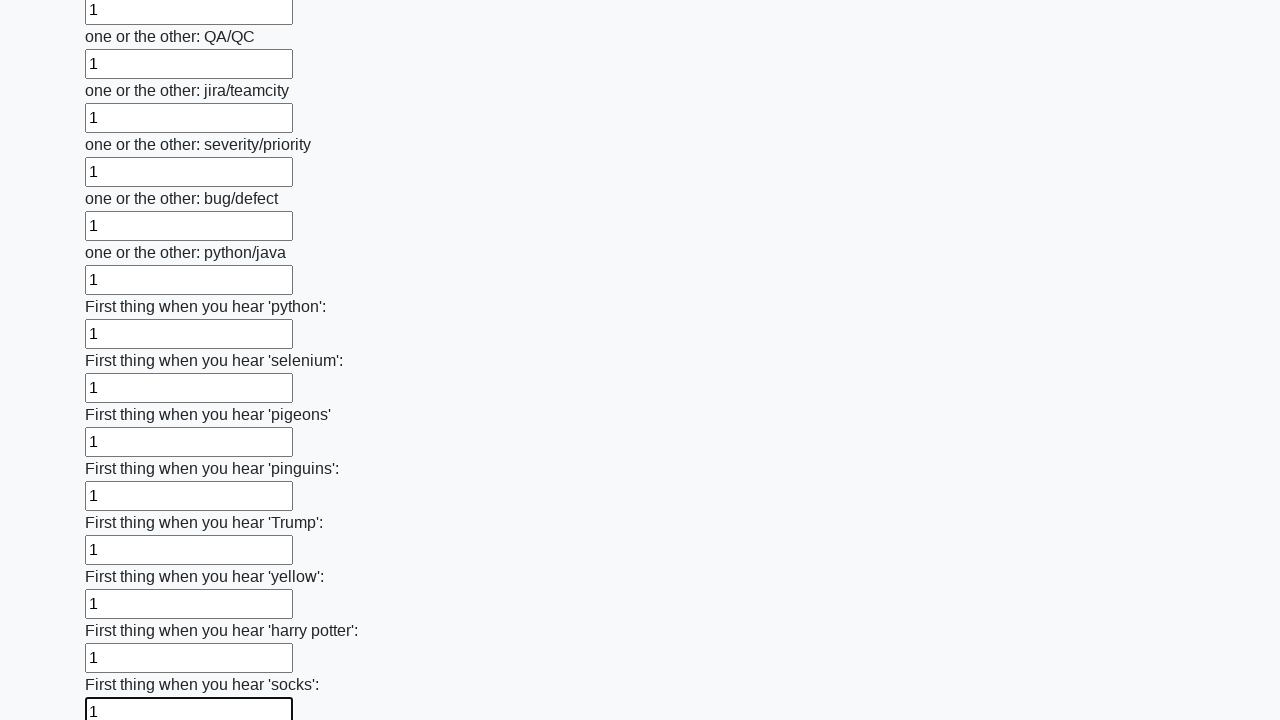

Clicked the submit button at (123, 611) on button.btn
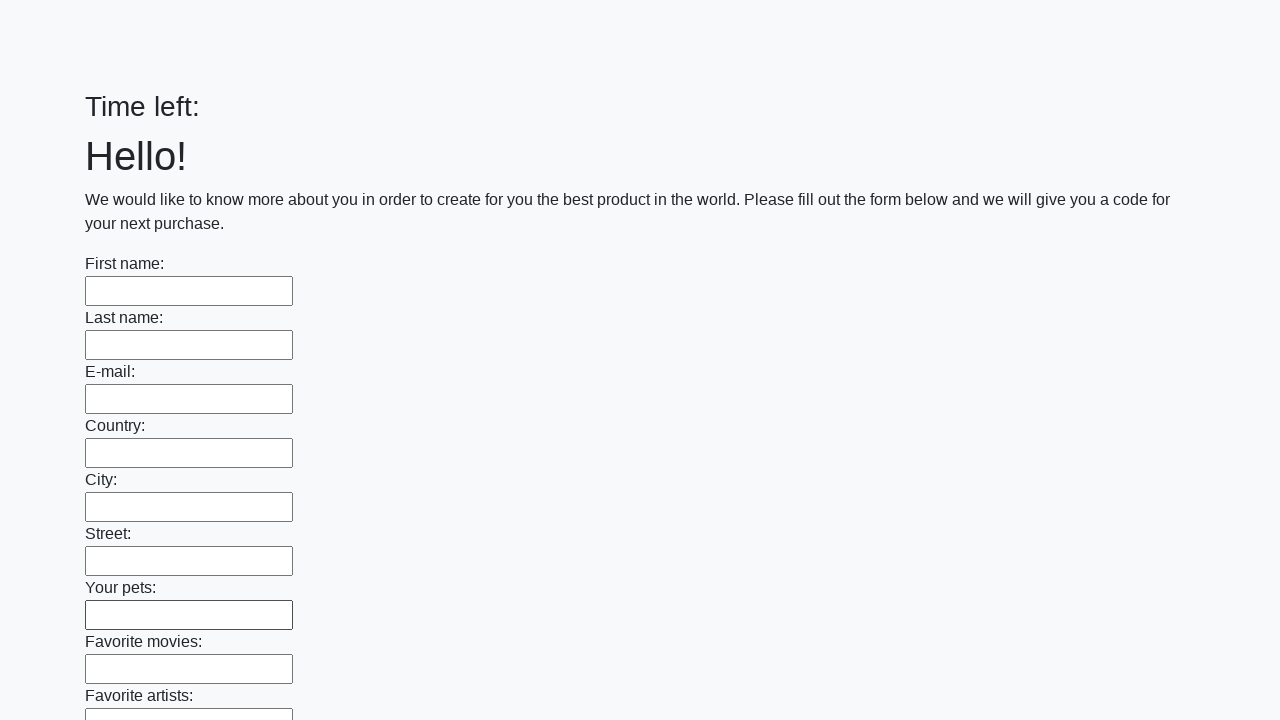

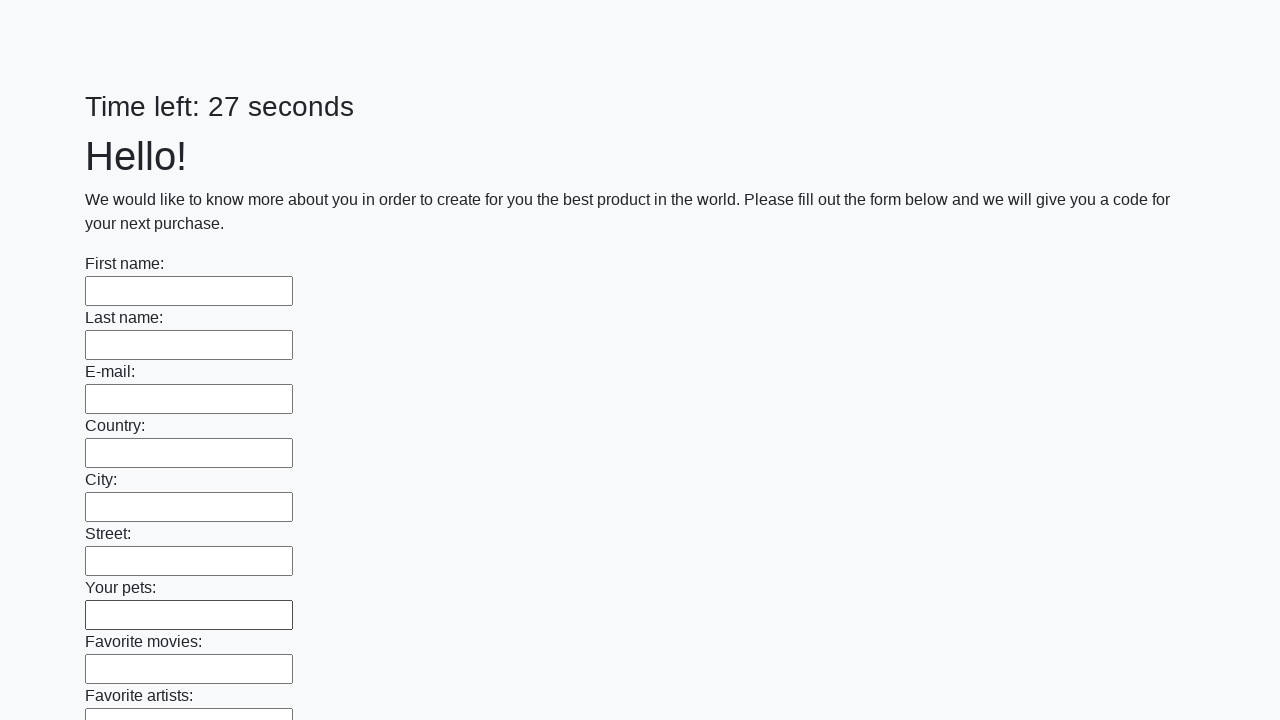